Tests the expand and collapse functionality of API method sections on the Swagger Pet Store UI by clicking each method to expand it, verifying the expanded state, then collapsing all methods and verifying they are closed.

Starting URL: https://petstore.swagger.io/#/

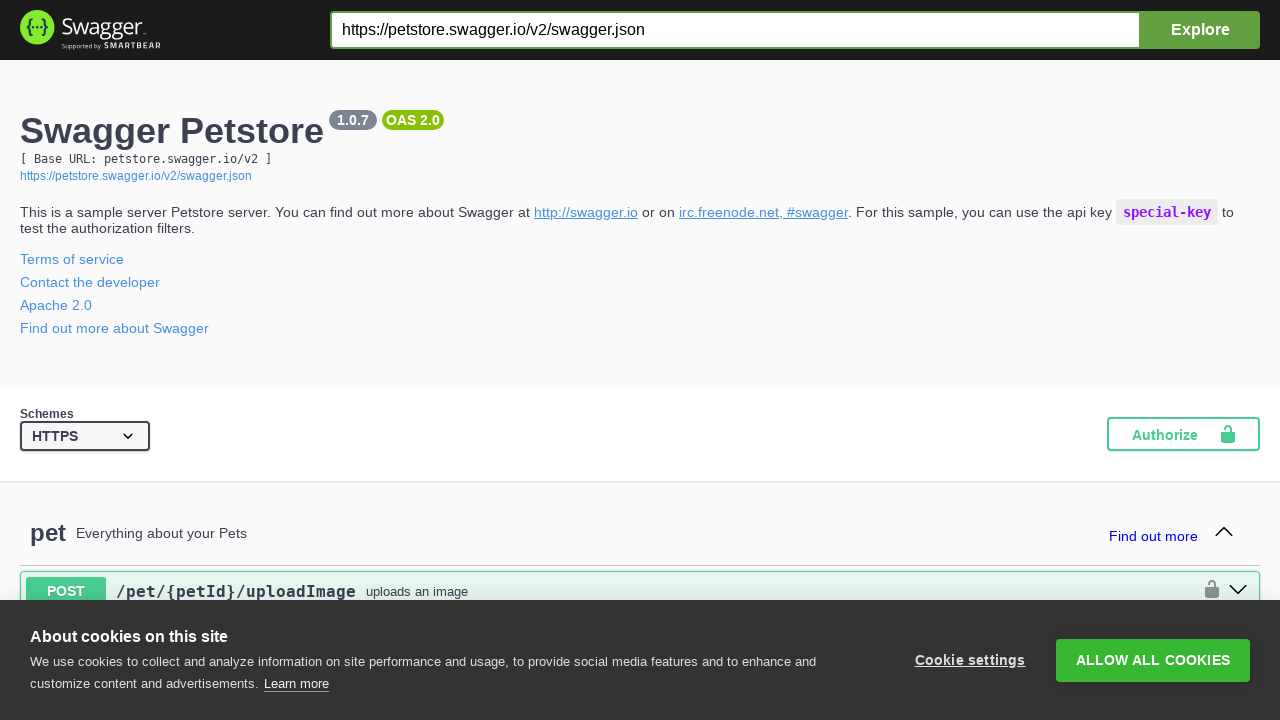

Waited for Swagger UI to load - opblock-summary elements visible
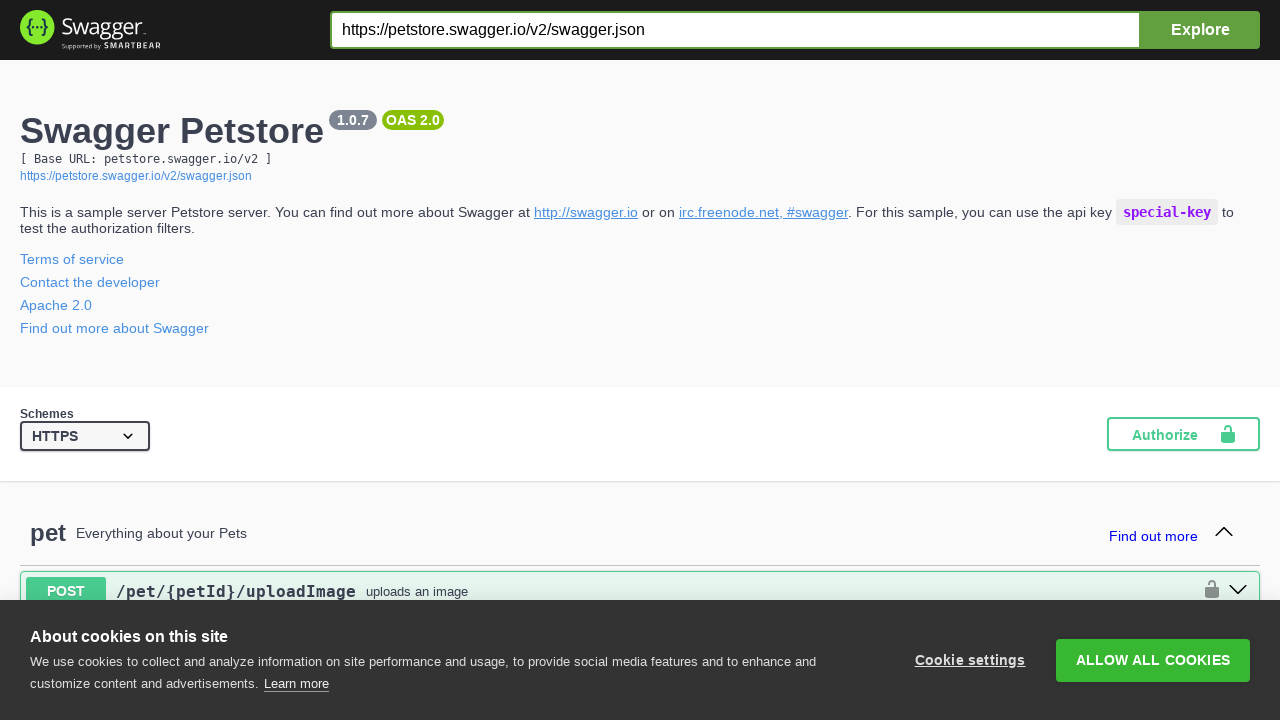

Located all API method summary blocks
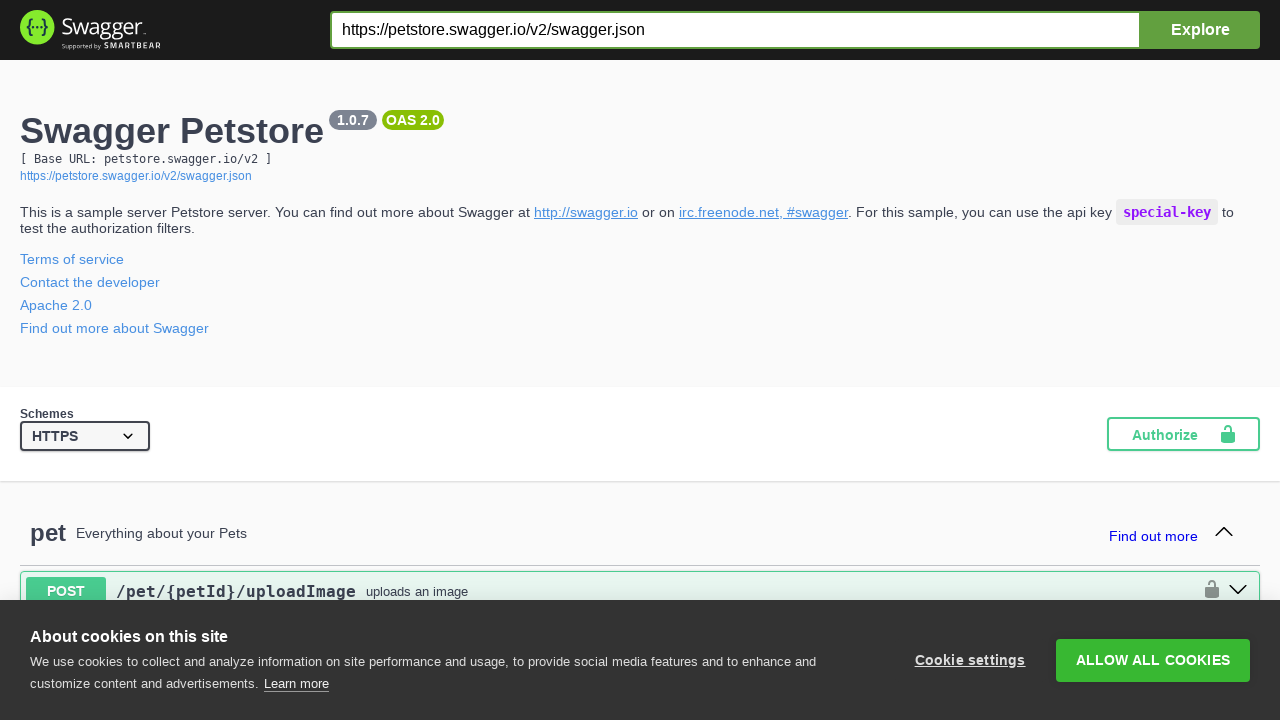

Found 20 API method blocks
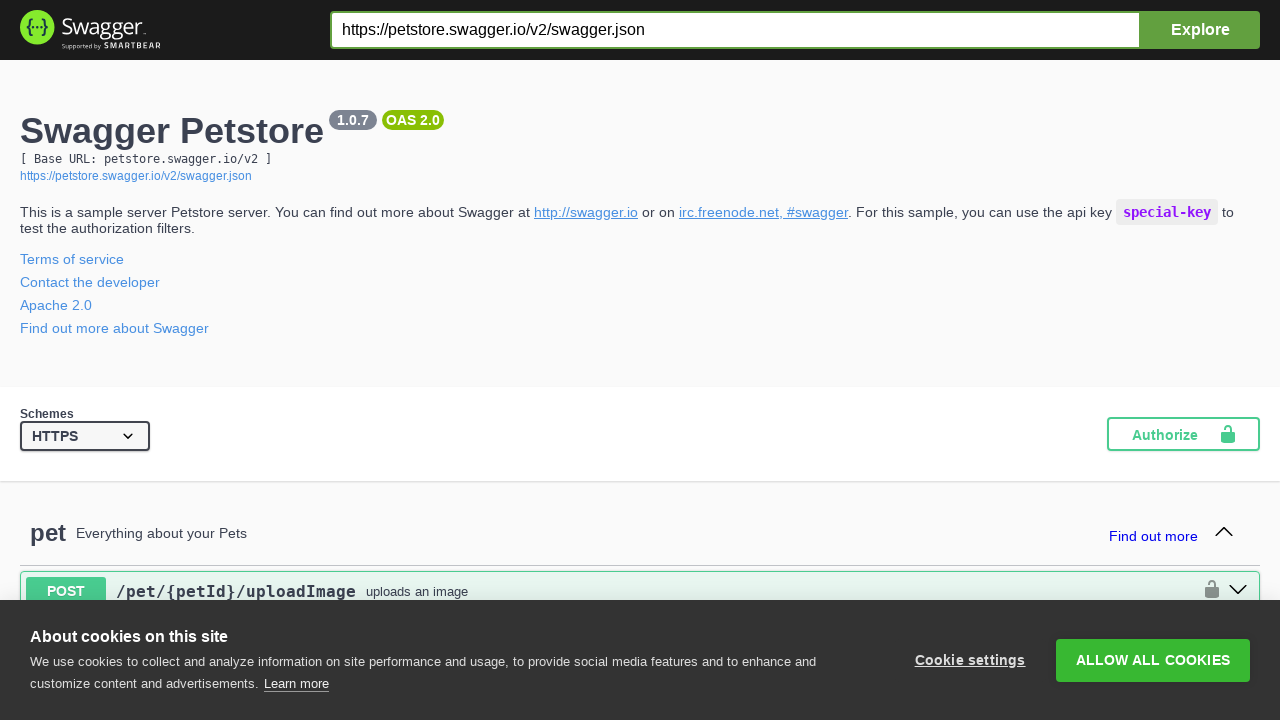

Clicked method block 1 to expand at (640, 591) on .opblock-summary >> nth=0
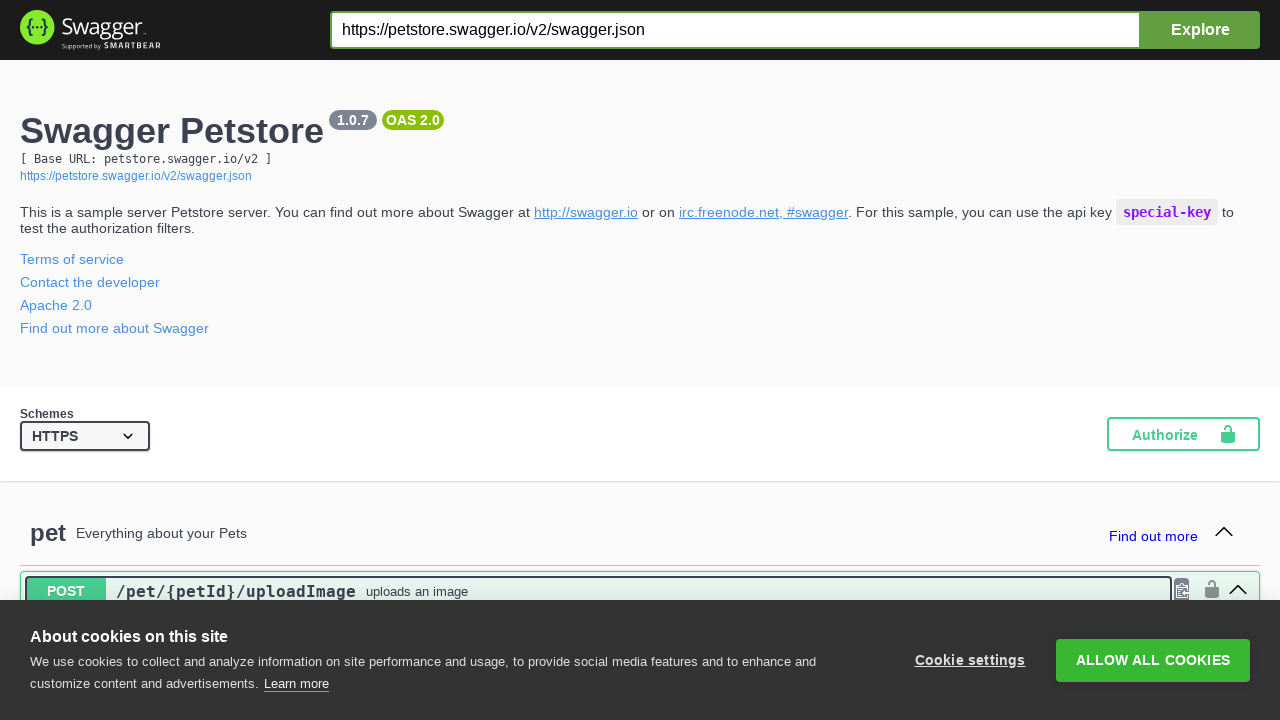

Waited 200ms for expansion animation to complete
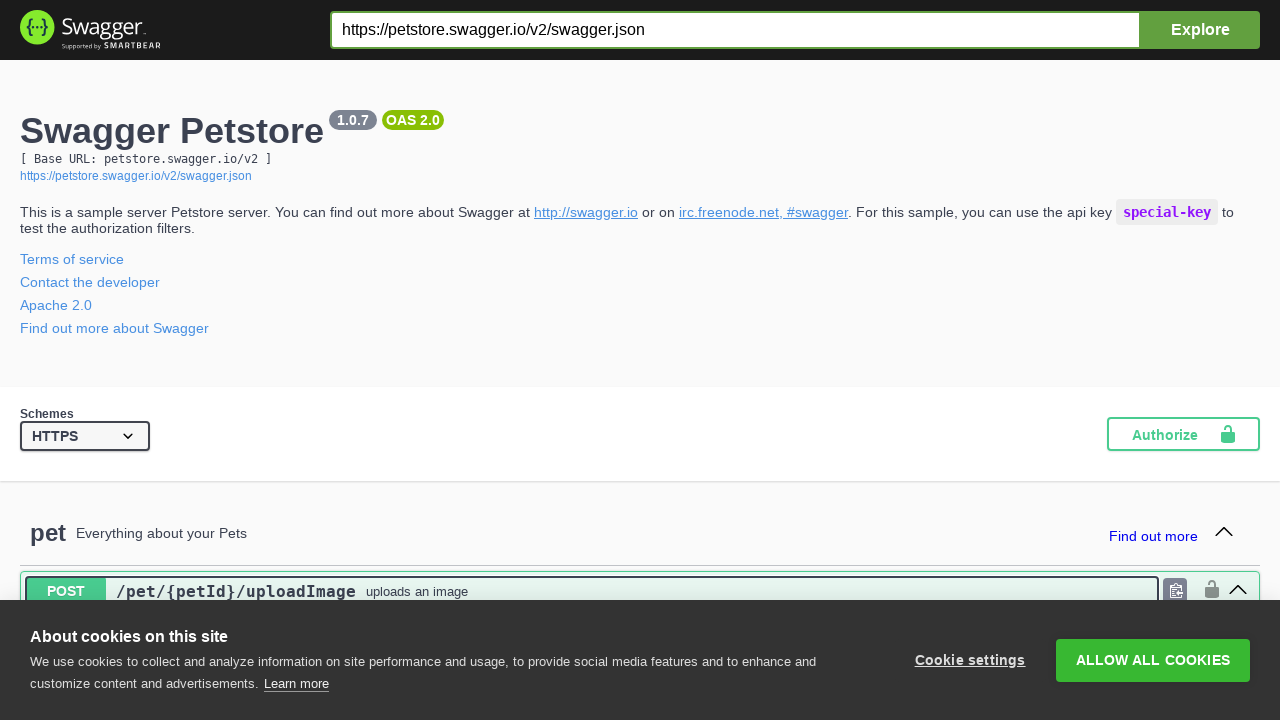

Clicked method block 2 to expand at (640, 361) on .opblock-summary >> nth=1
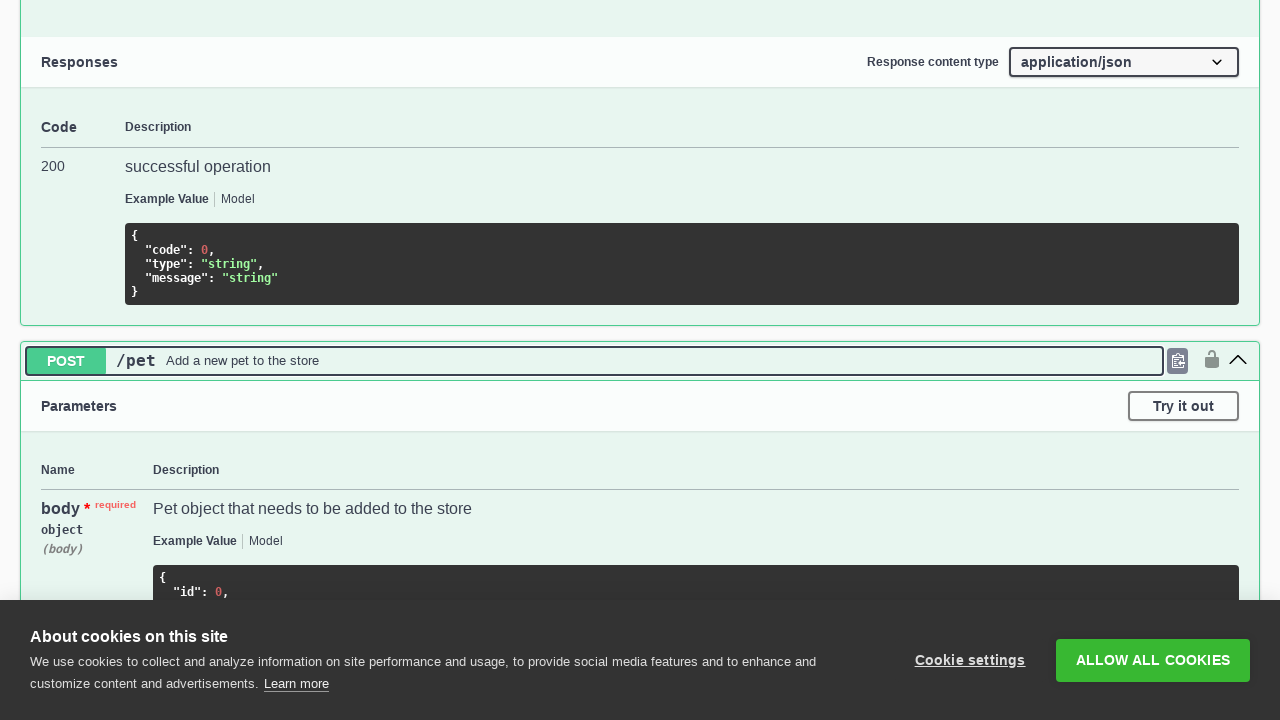

Waited 200ms for expansion animation to complete
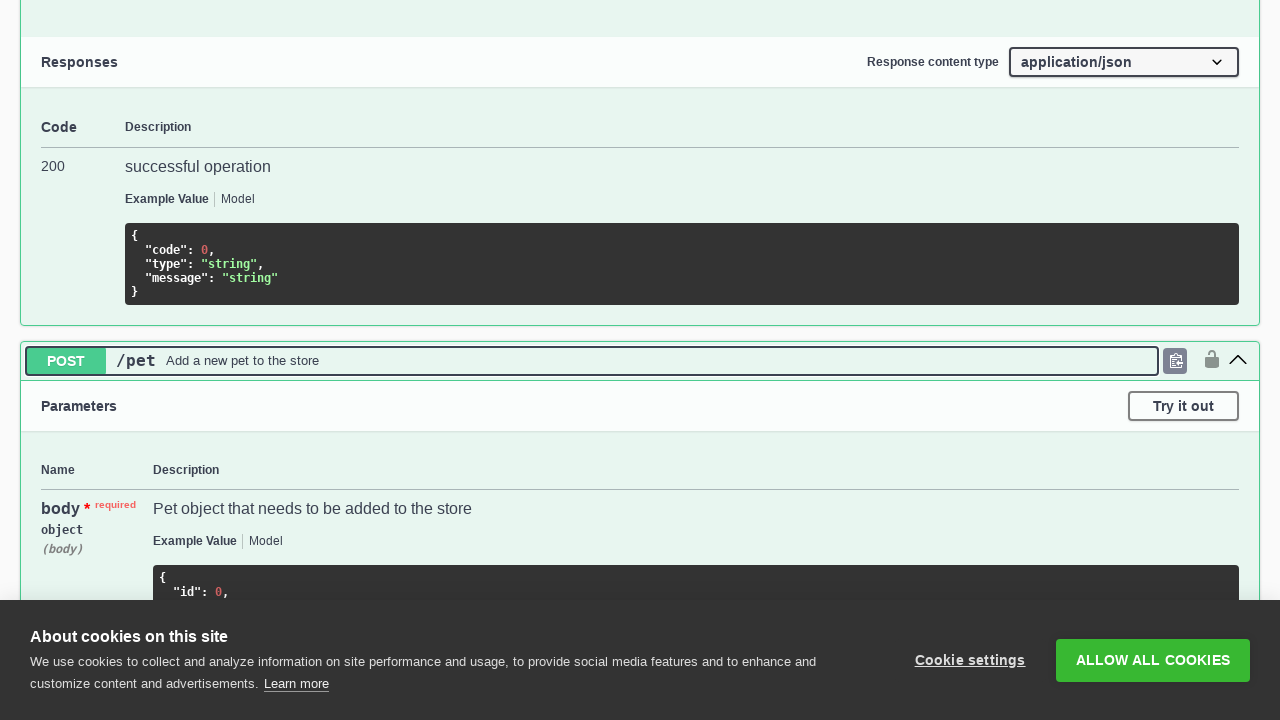

Clicked method block 3 to expand at (640, 361) on .opblock-summary >> nth=2
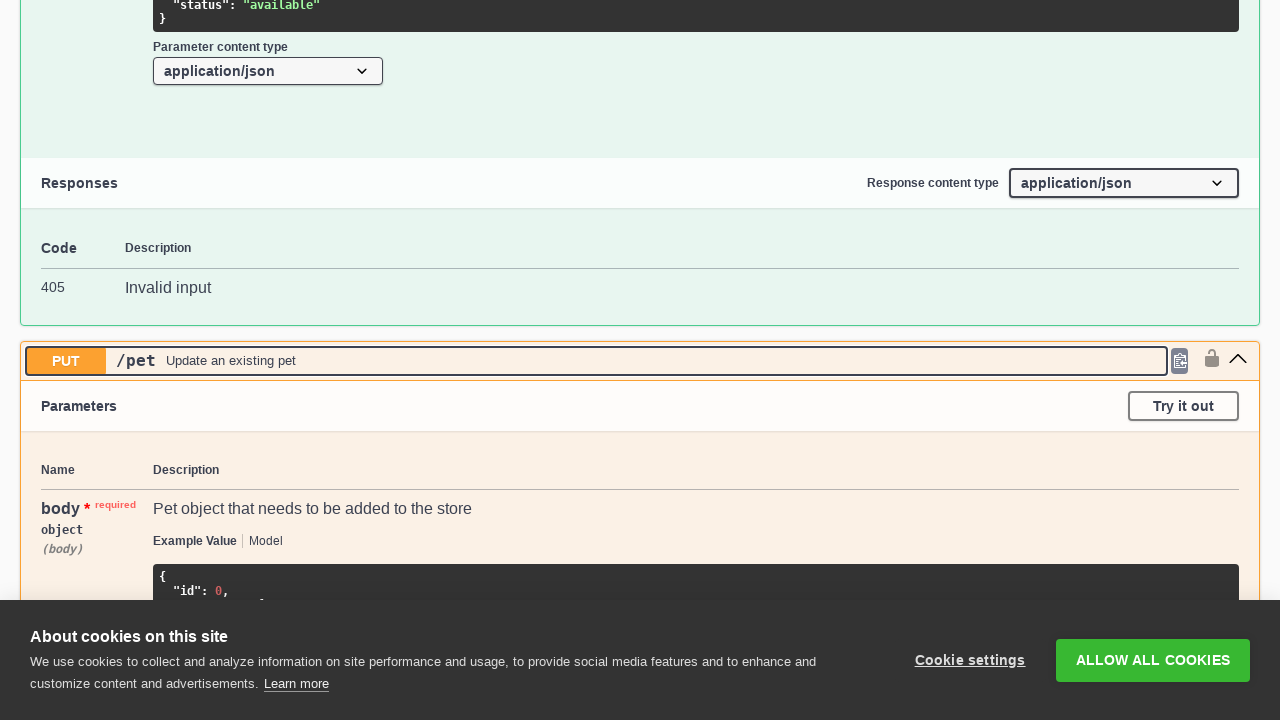

Waited 200ms for expansion animation to complete
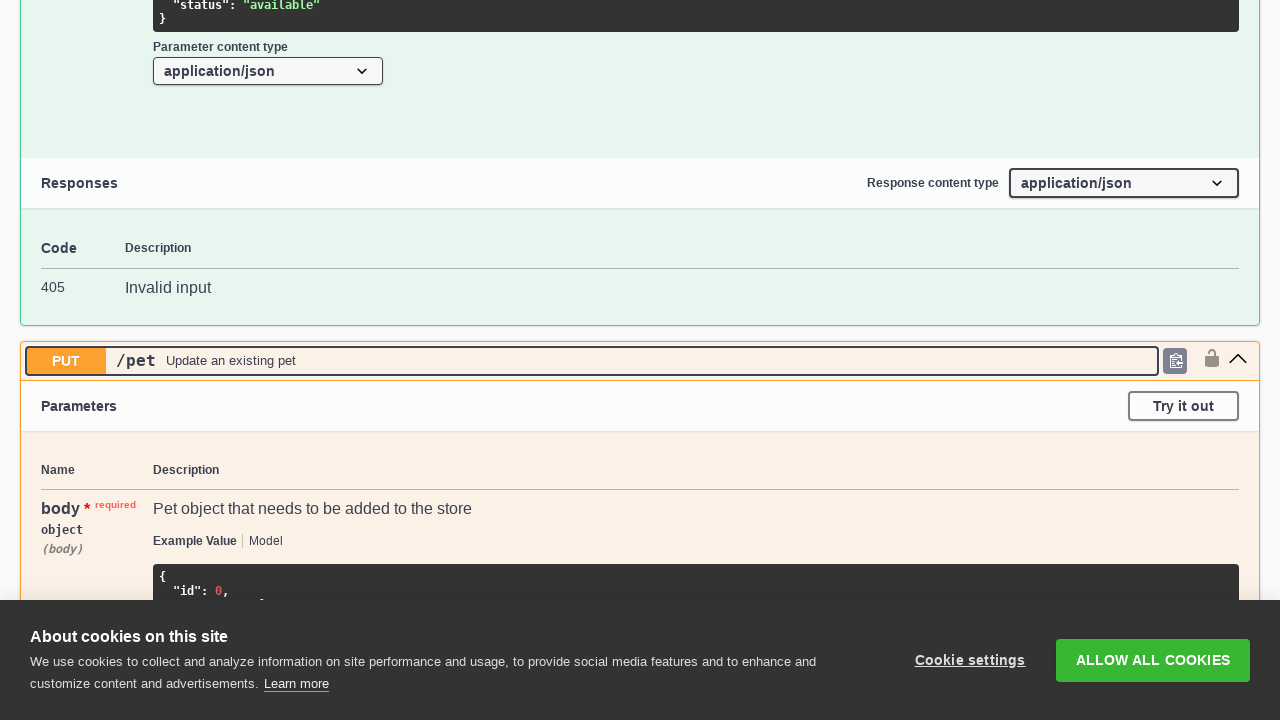

Clicked method block 4 to expand at (640, 361) on .opblock-summary >> nth=3
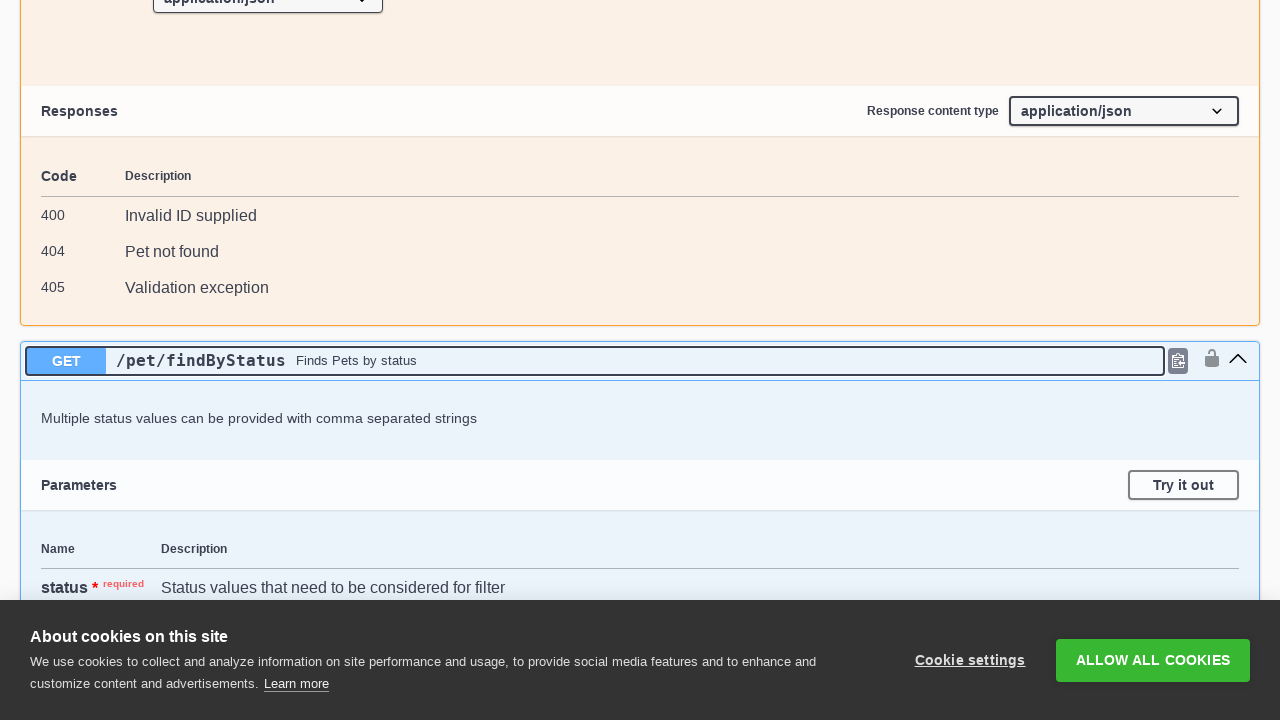

Waited 200ms for expansion animation to complete
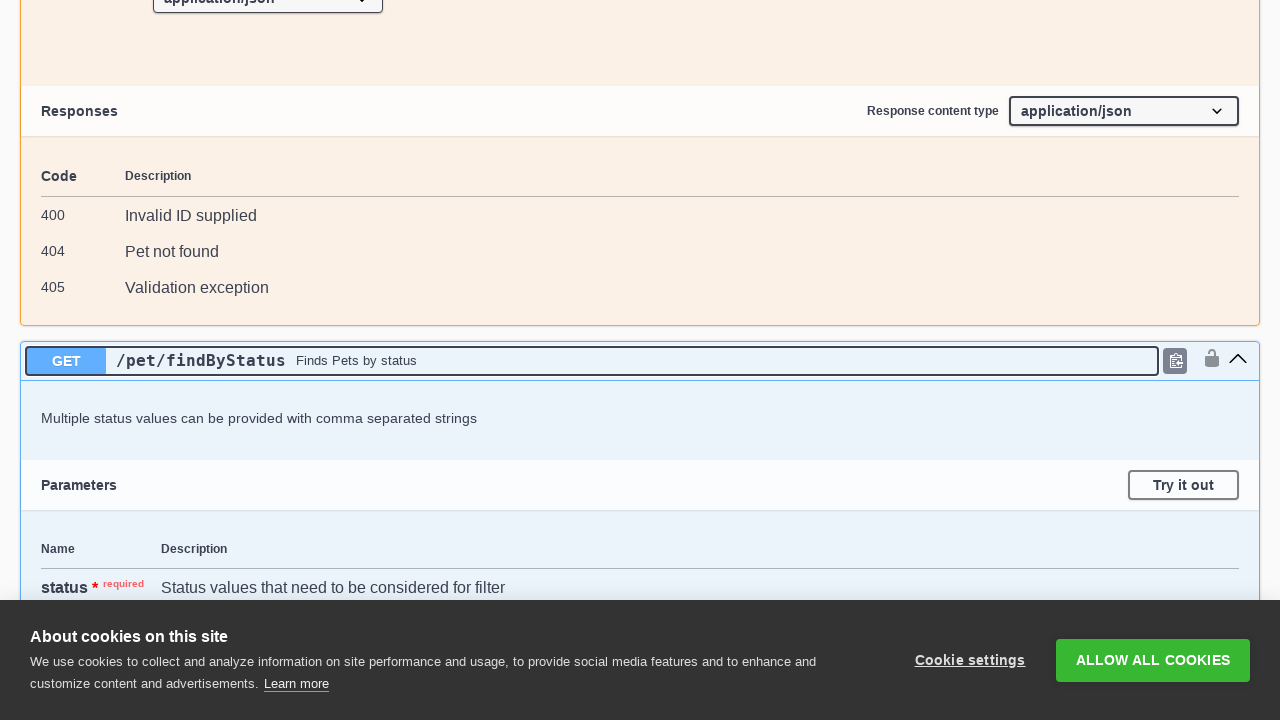

Clicked method block 5 to expand at (640, 361) on .opblock-summary >> nth=4
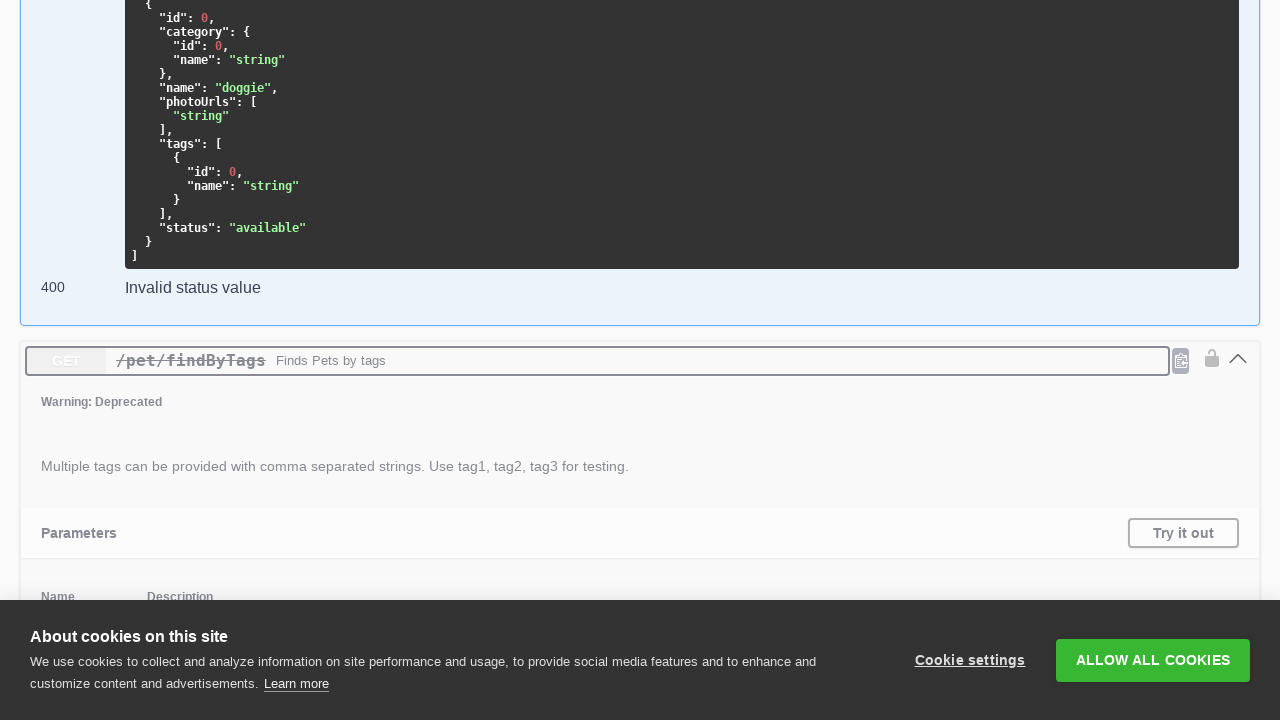

Waited 200ms for expansion animation to complete
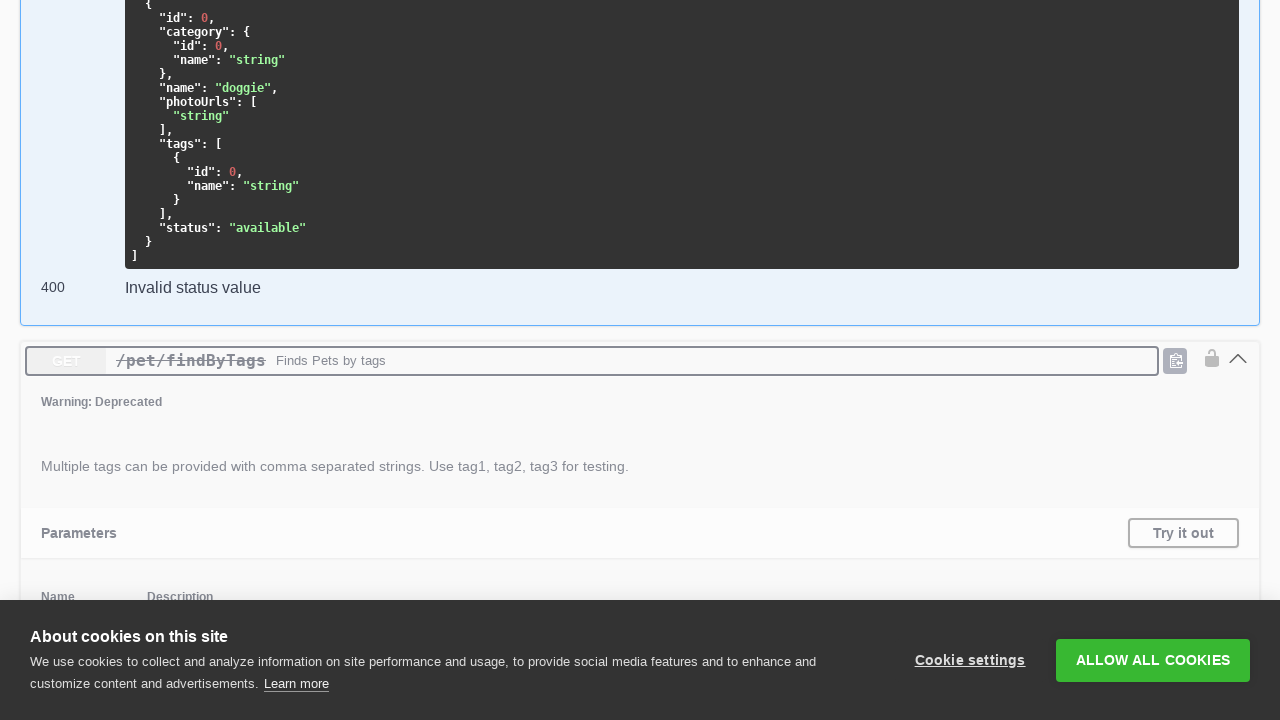

Clicked method block 6 to expand at (640, 360) on .opblock-summary >> nth=5
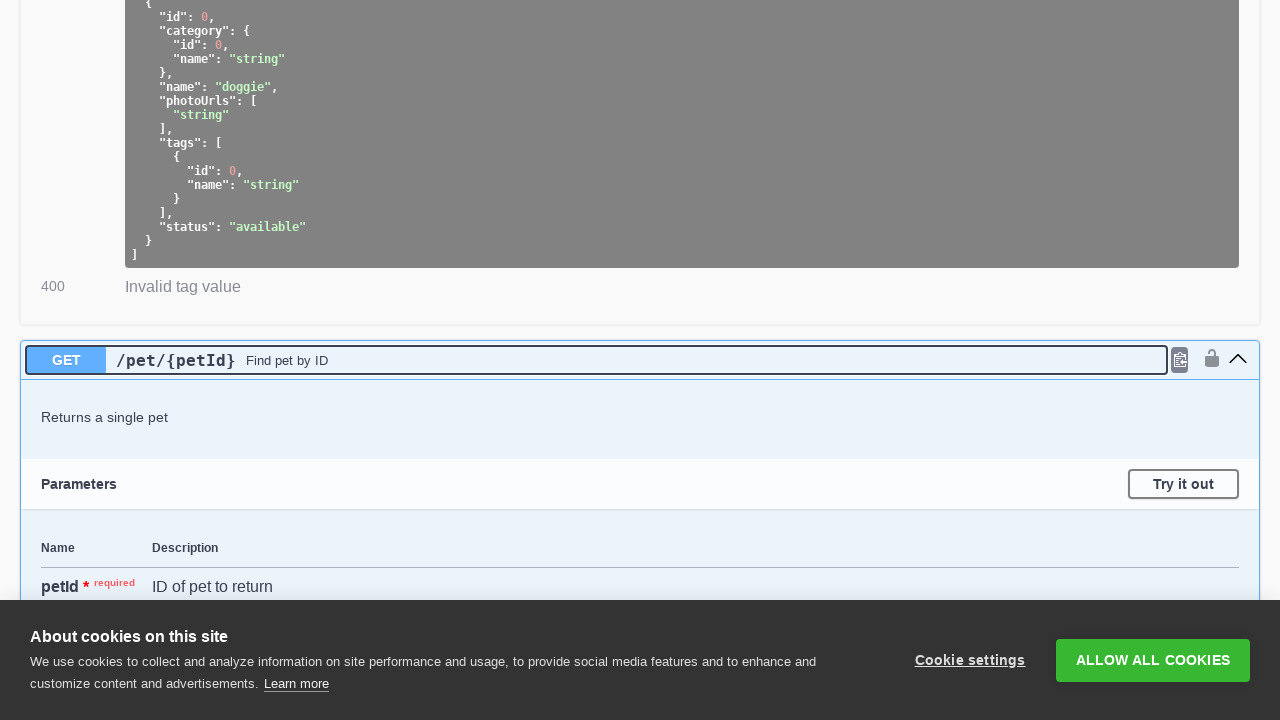

Waited 200ms for expansion animation to complete
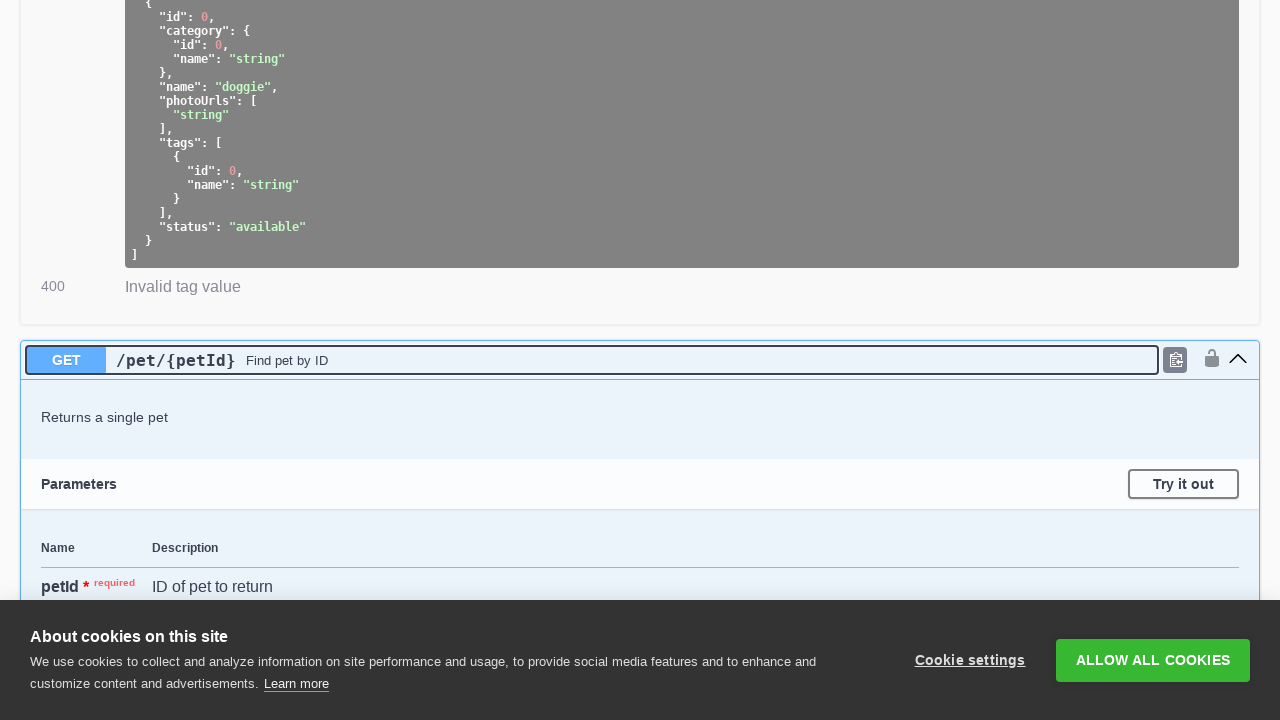

Clicked method block 7 to expand at (640, 360) on .opblock-summary >> nth=6
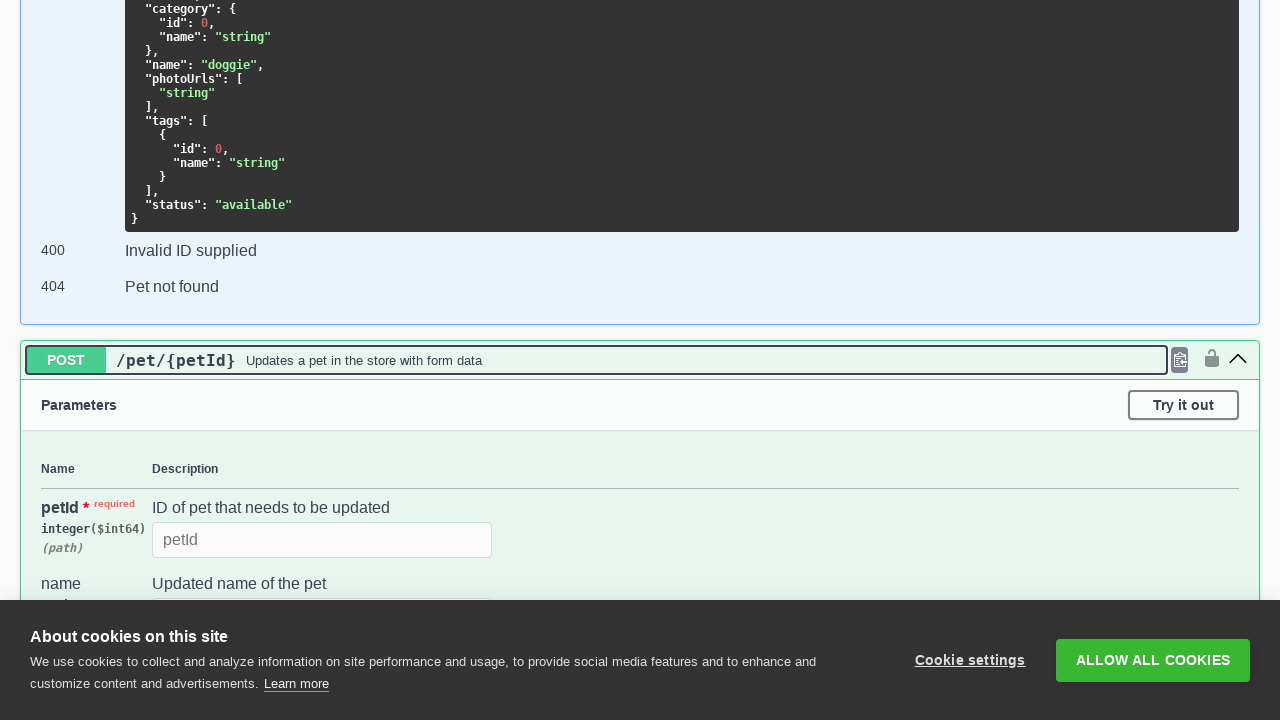

Waited 200ms for expansion animation to complete
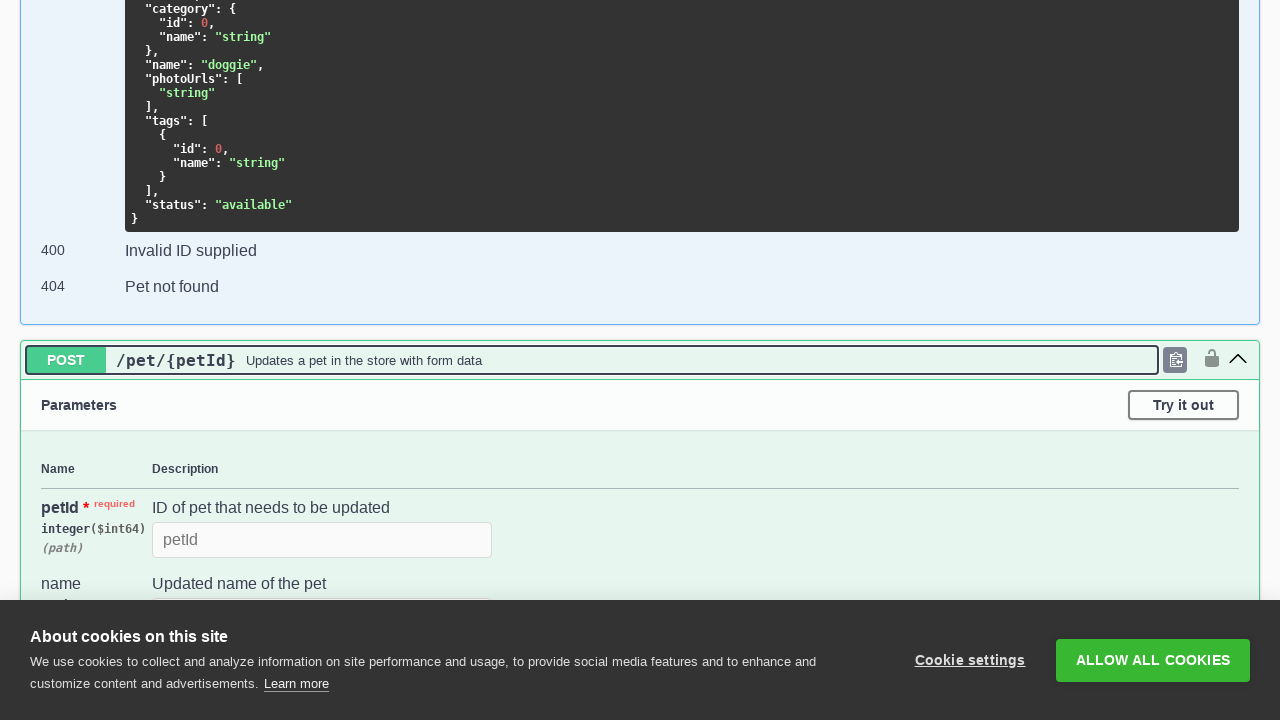

Clicked method block 8 to expand at (640, 360) on .opblock-summary >> nth=7
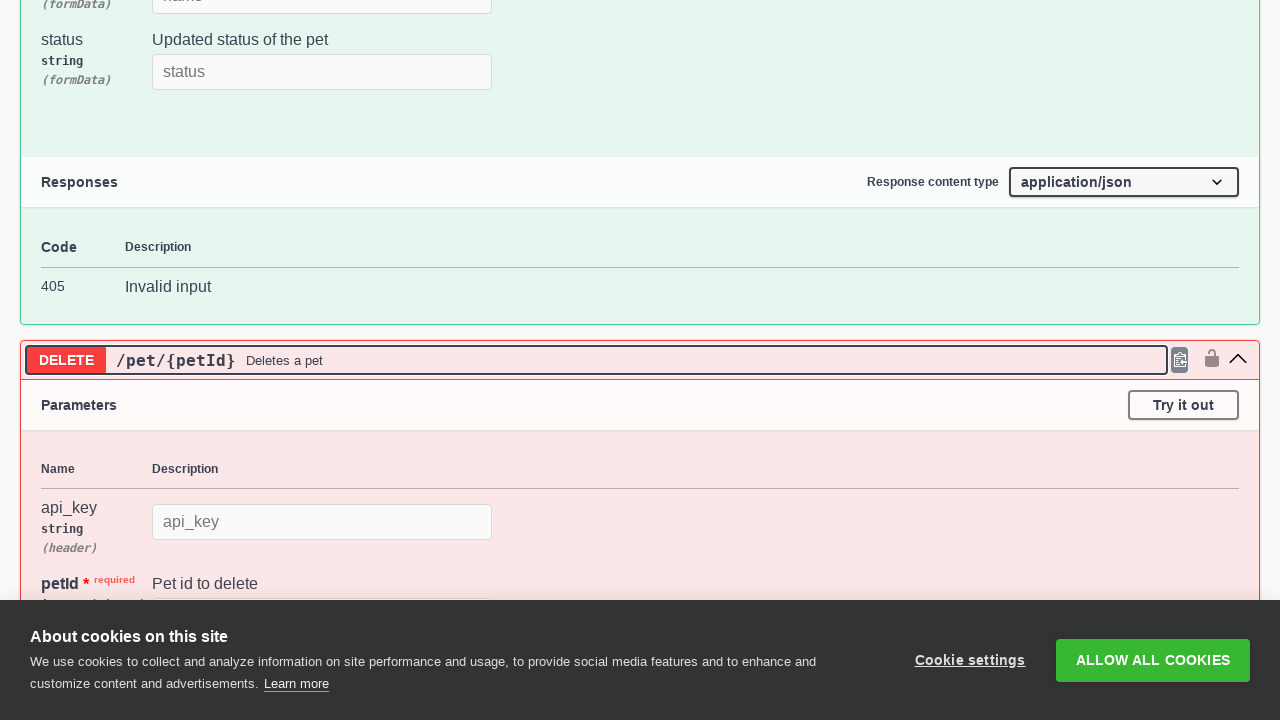

Waited 200ms for expansion animation to complete
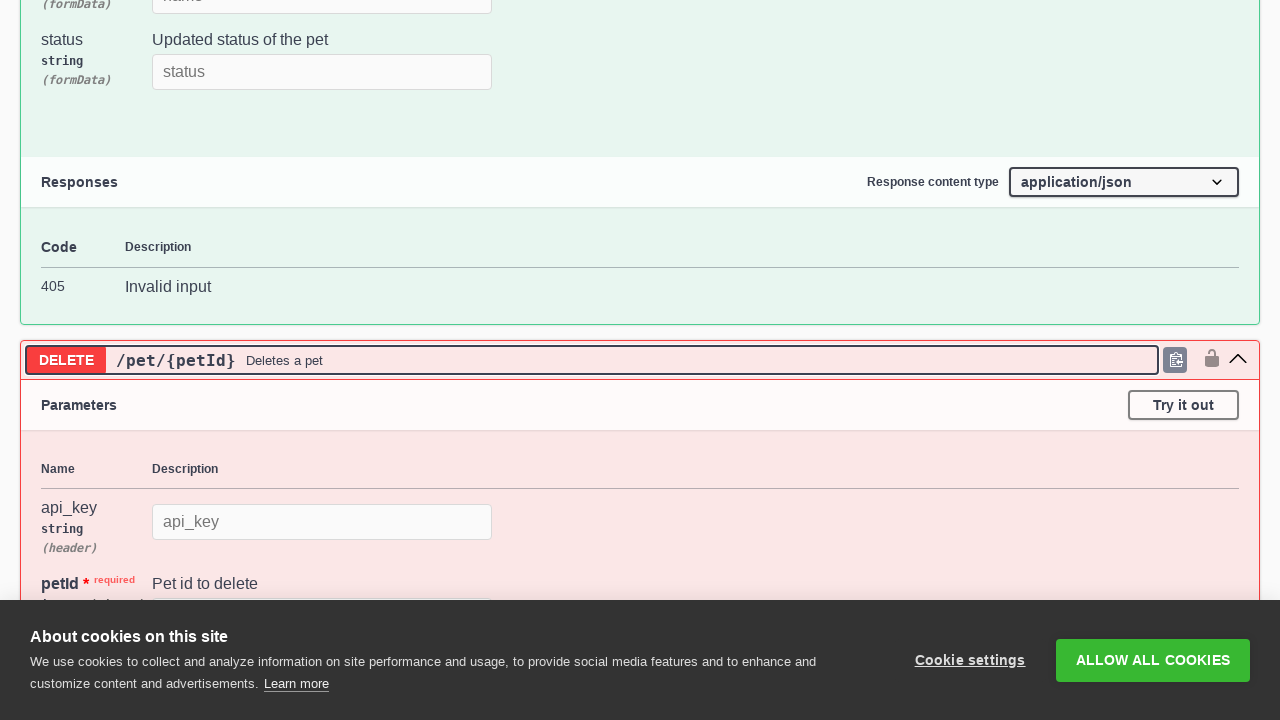

Clicked method block 9 to expand at (640, 360) on .opblock-summary >> nth=8
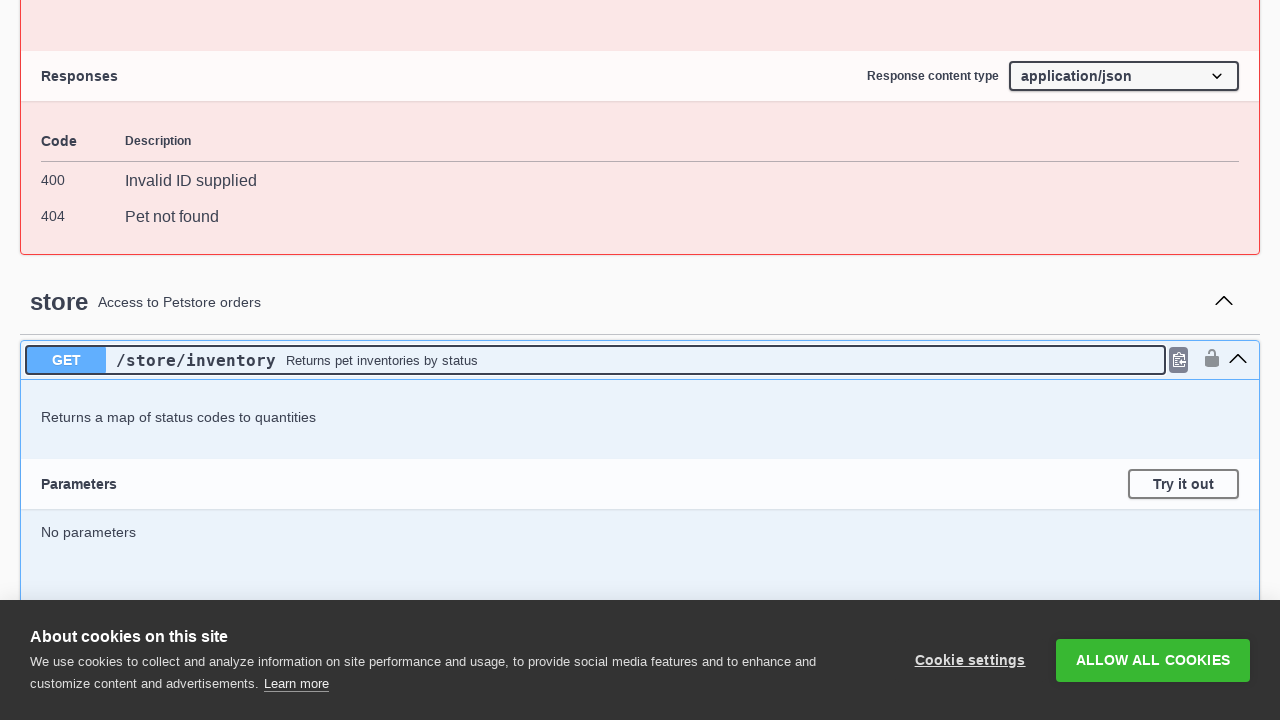

Waited 200ms for expansion animation to complete
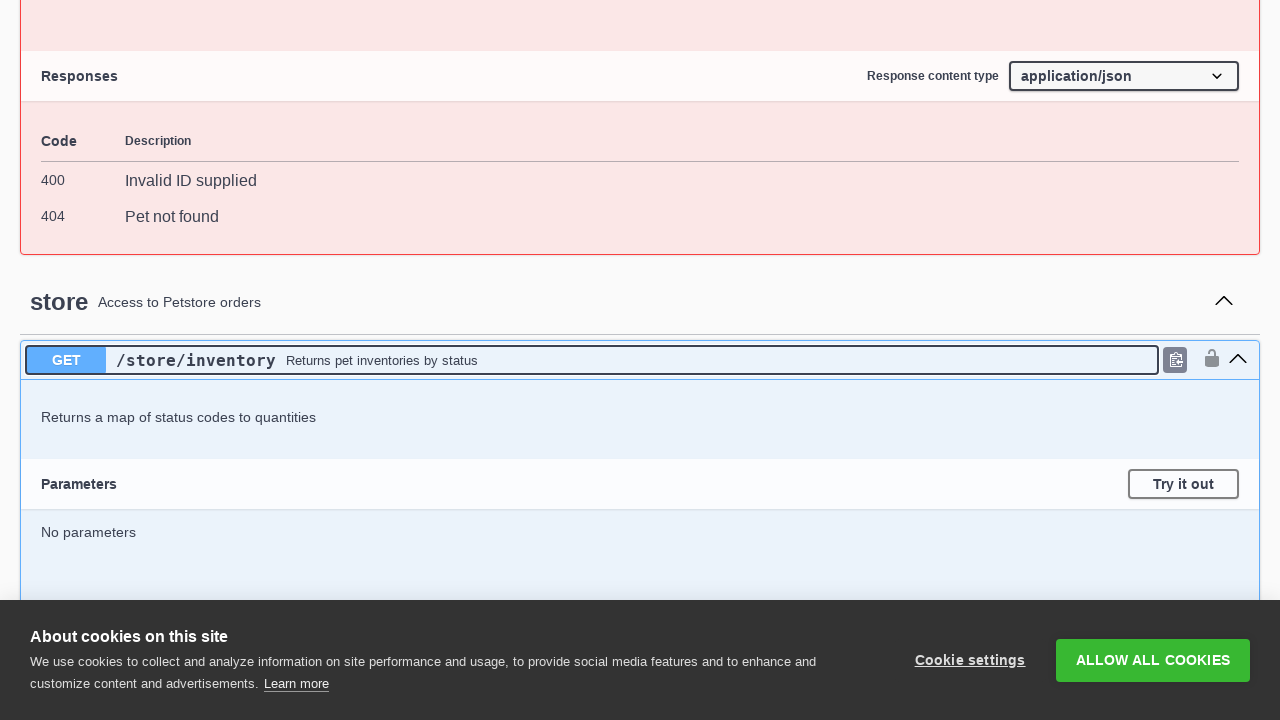

Clicked method block 10 to expand at (640, 361) on .opblock-summary >> nth=9
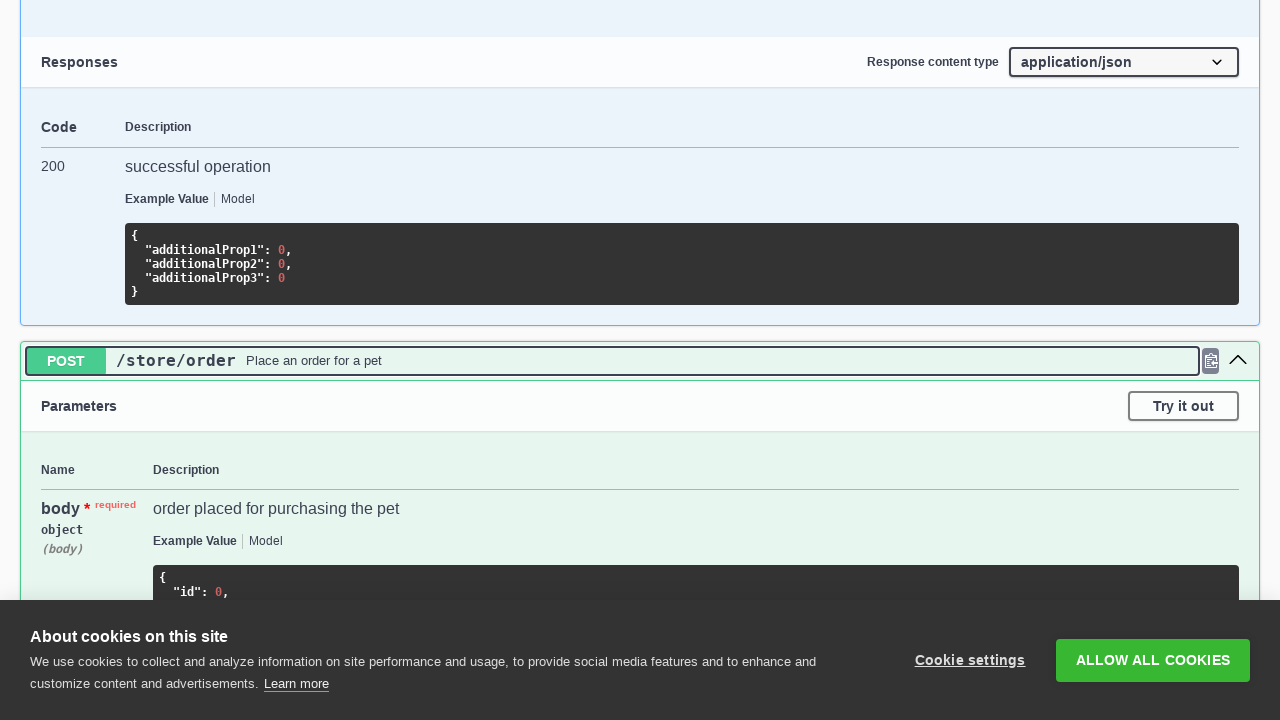

Waited 200ms for expansion animation to complete
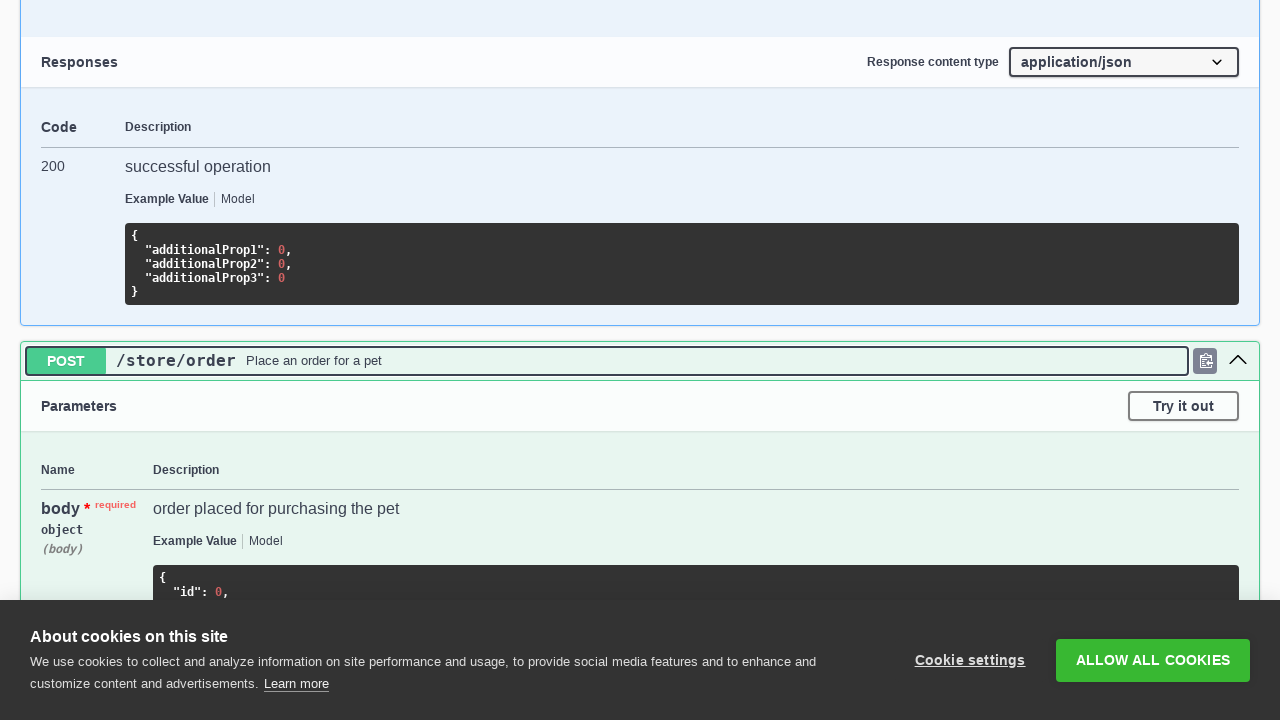

Clicked method block 11 to expand at (640, 361) on .opblock-summary >> nth=10
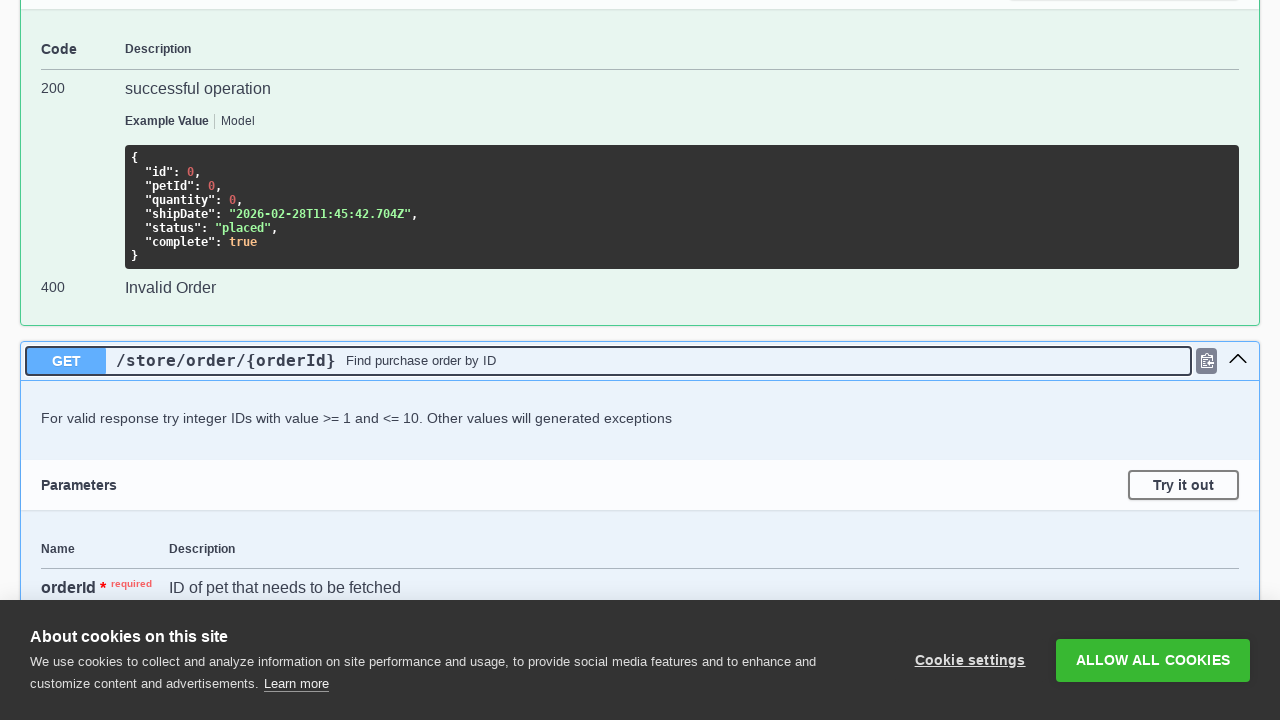

Waited 200ms for expansion animation to complete
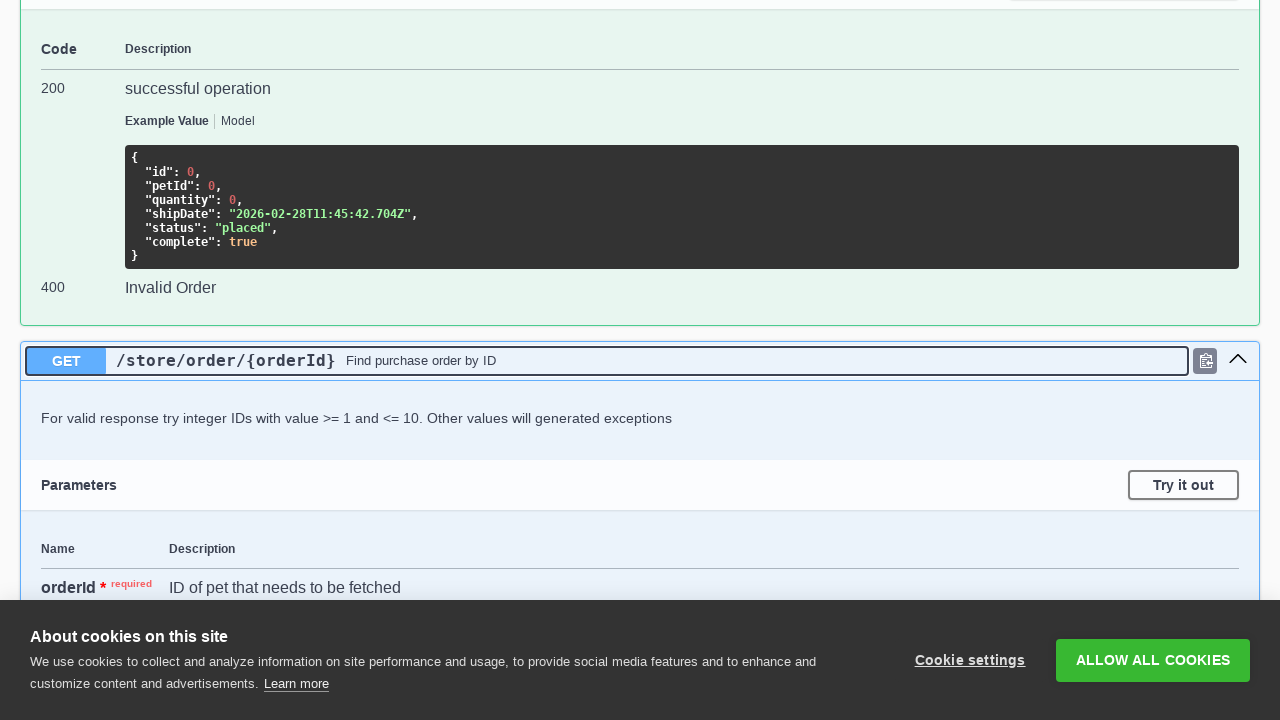

Clicked method block 12 to expand at (640, 360) on .opblock-summary >> nth=11
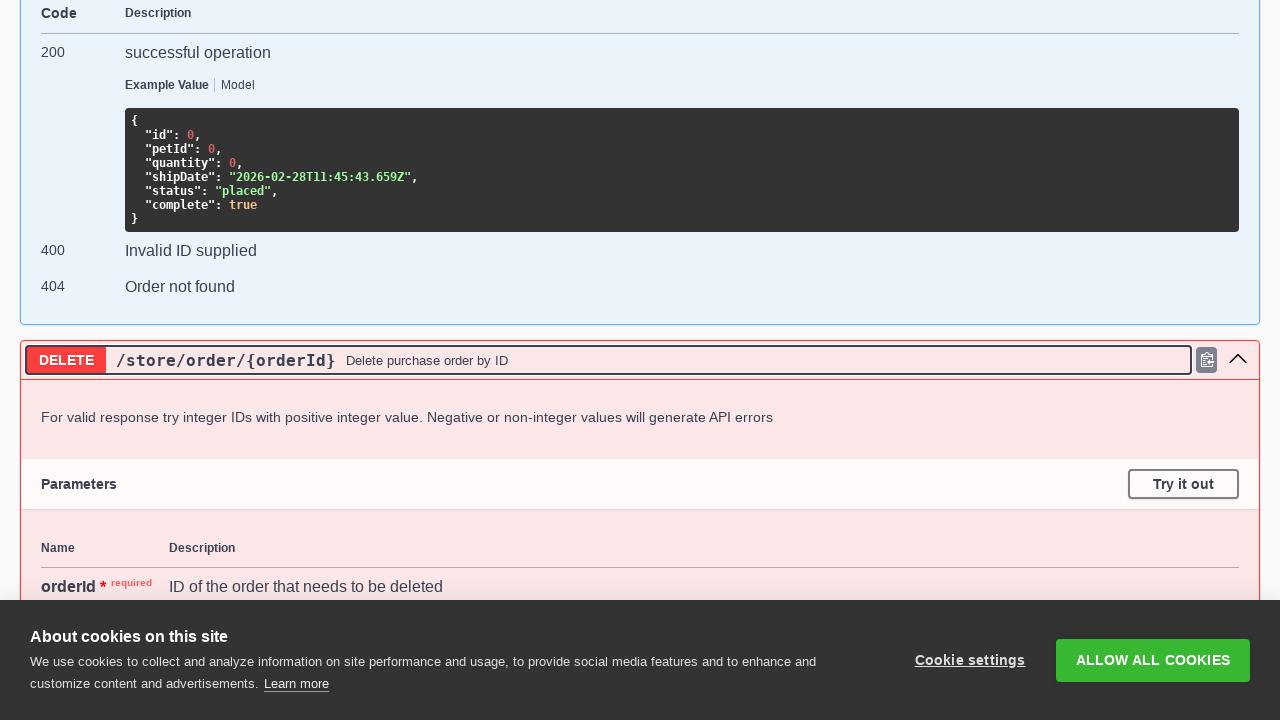

Waited 200ms for expansion animation to complete
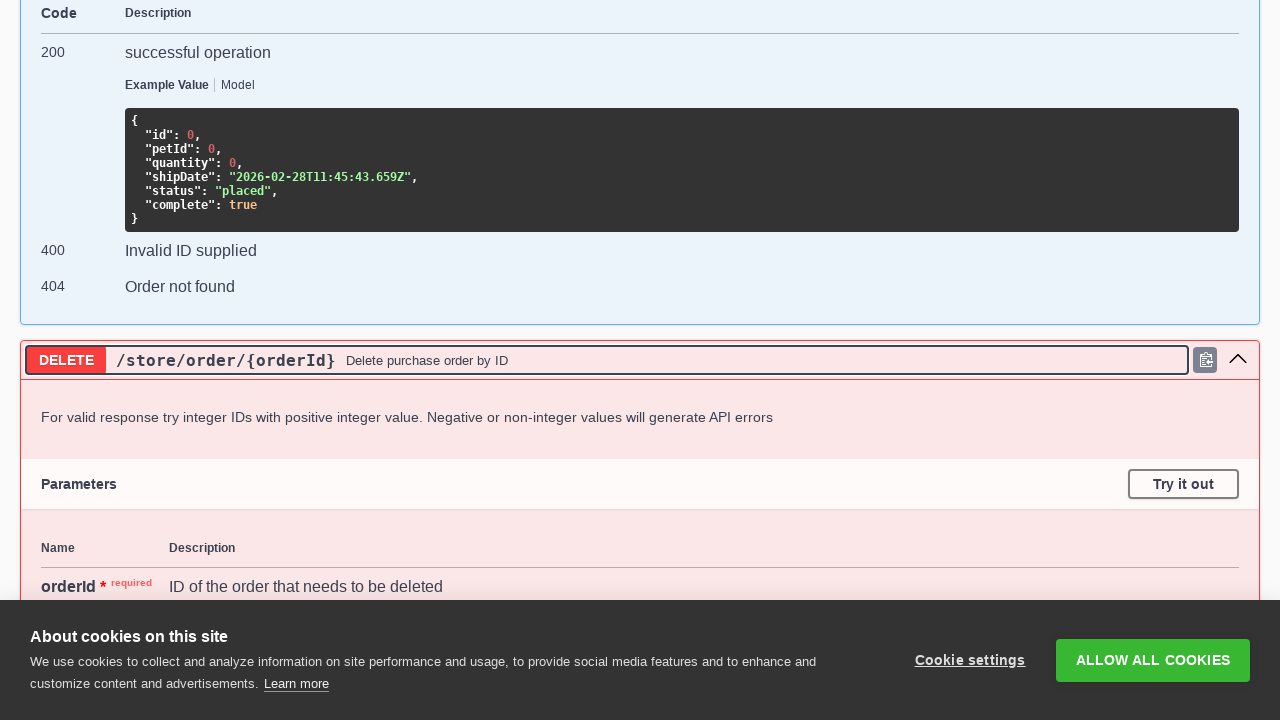

Clicked method block 13 to expand at (640, 360) on .opblock-summary >> nth=12
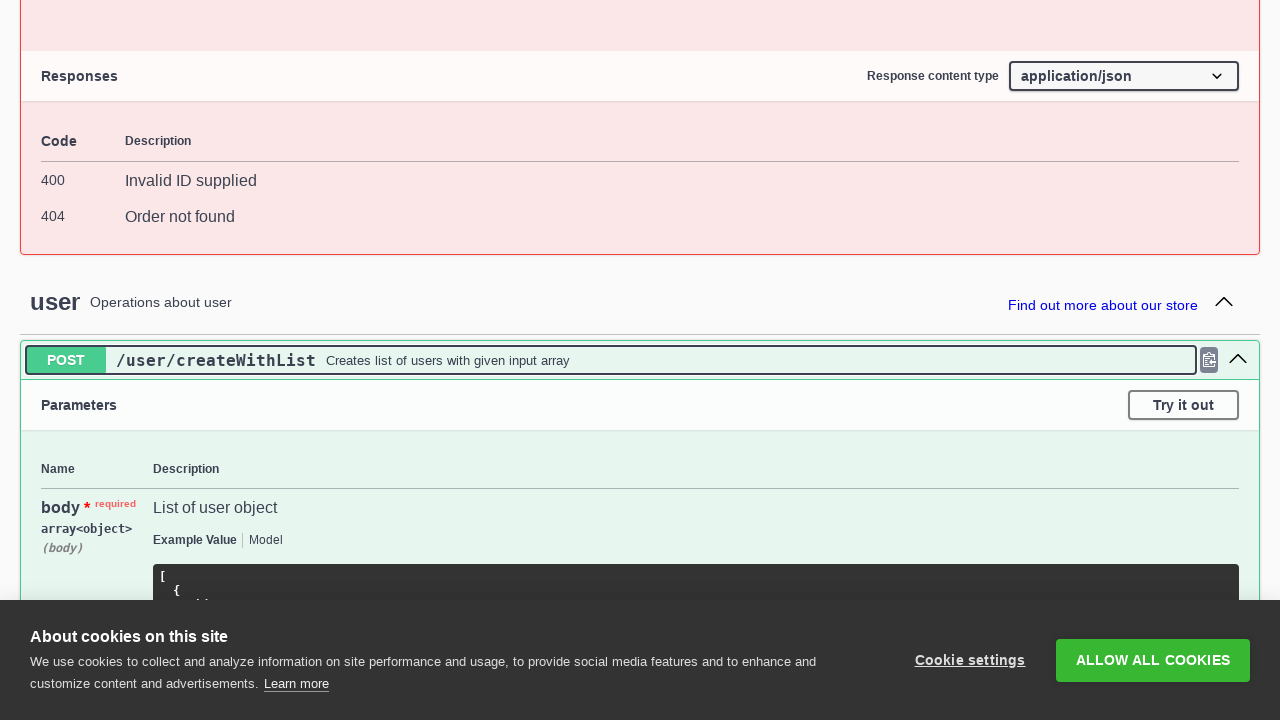

Waited 200ms for expansion animation to complete
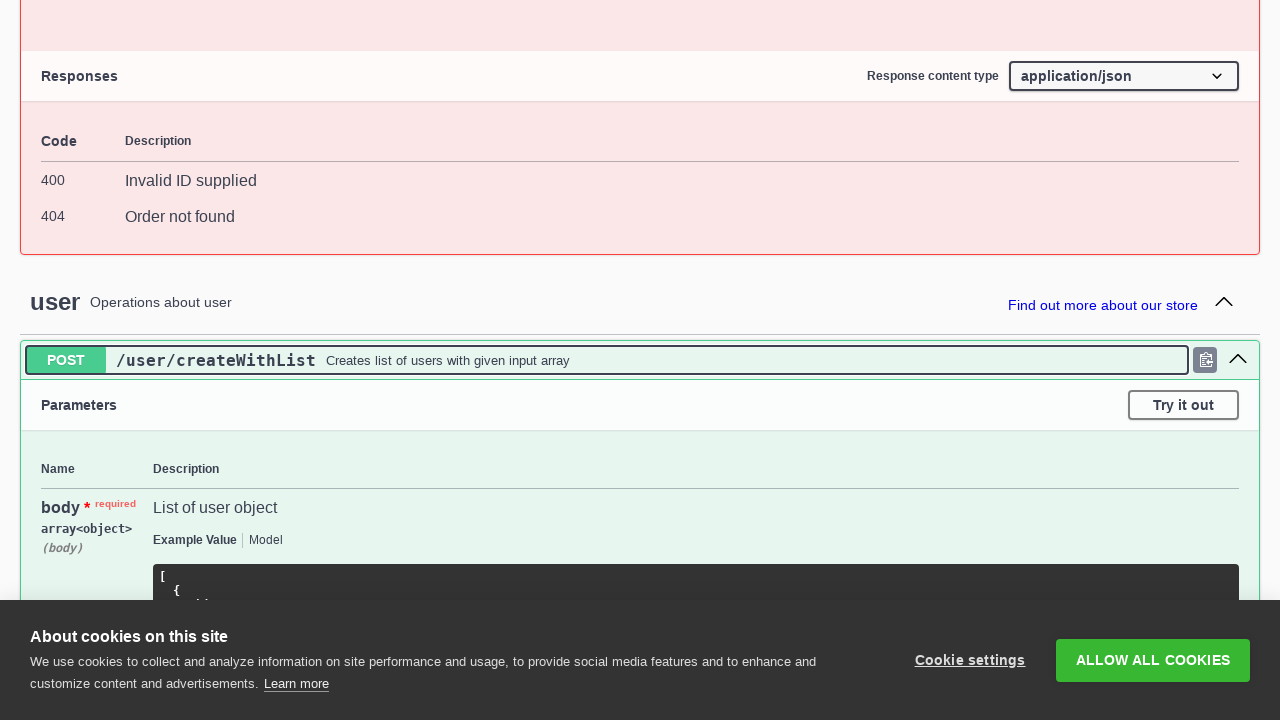

Clicked method block 14 to expand at (640, 360) on .opblock-summary >> nth=13
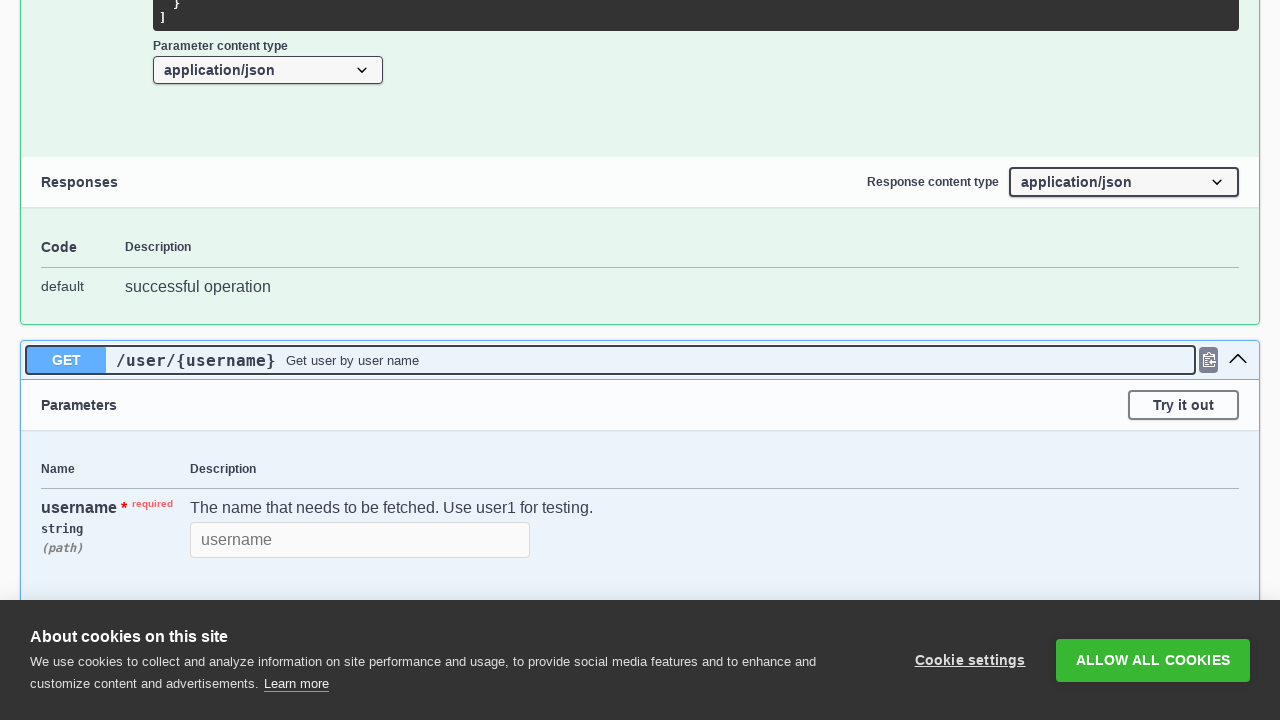

Waited 200ms for expansion animation to complete
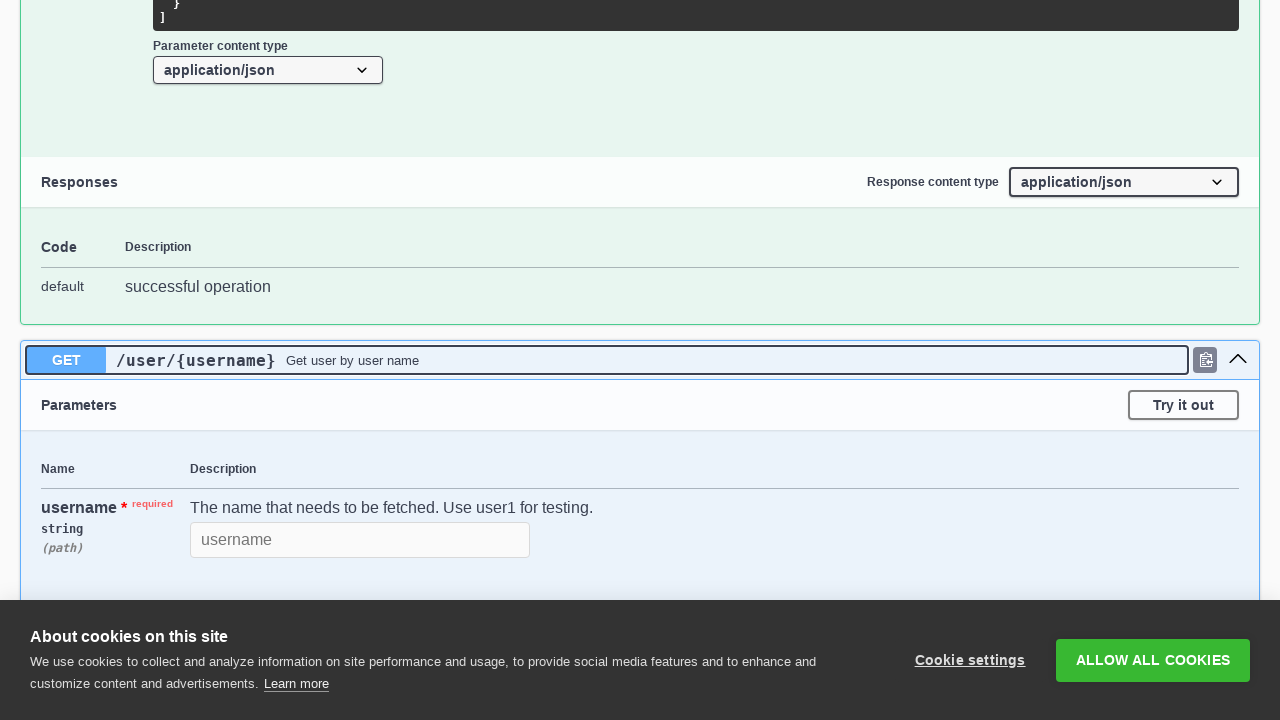

Clicked method block 15 to expand at (640, 360) on .opblock-summary >> nth=14
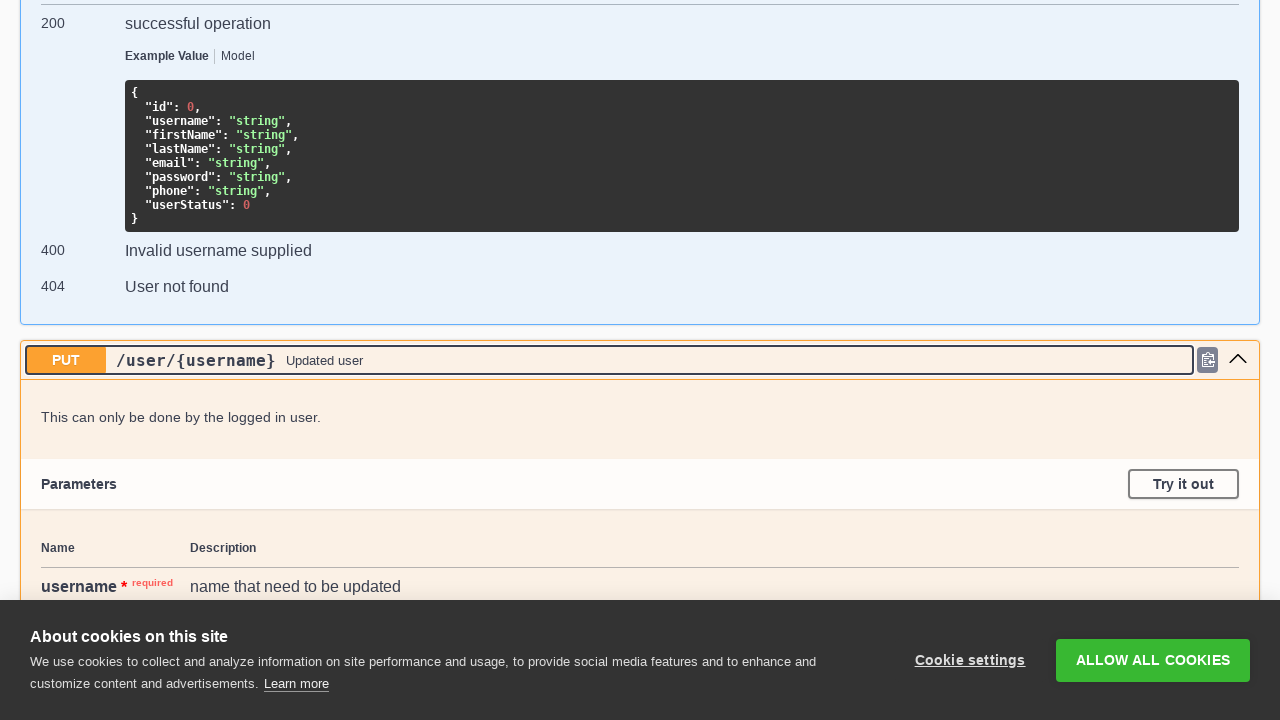

Waited 200ms for expansion animation to complete
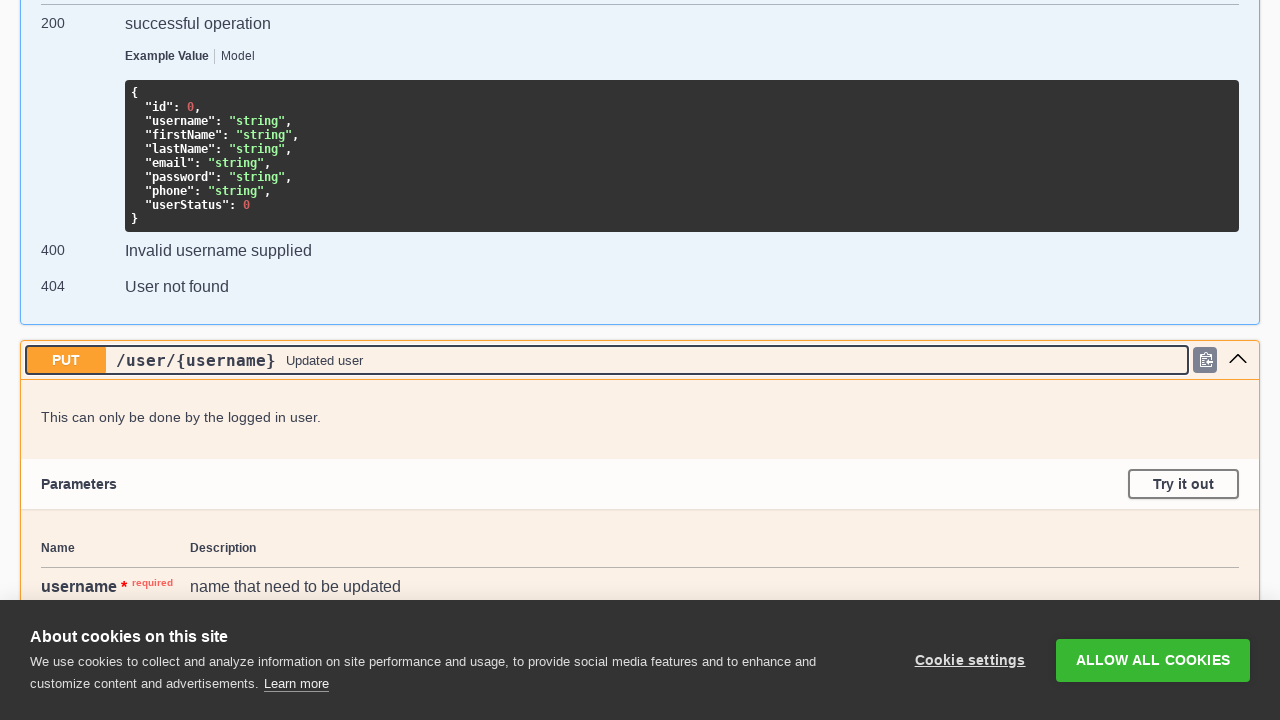

Clicked method block 16 to expand at (640, 360) on .opblock-summary >> nth=15
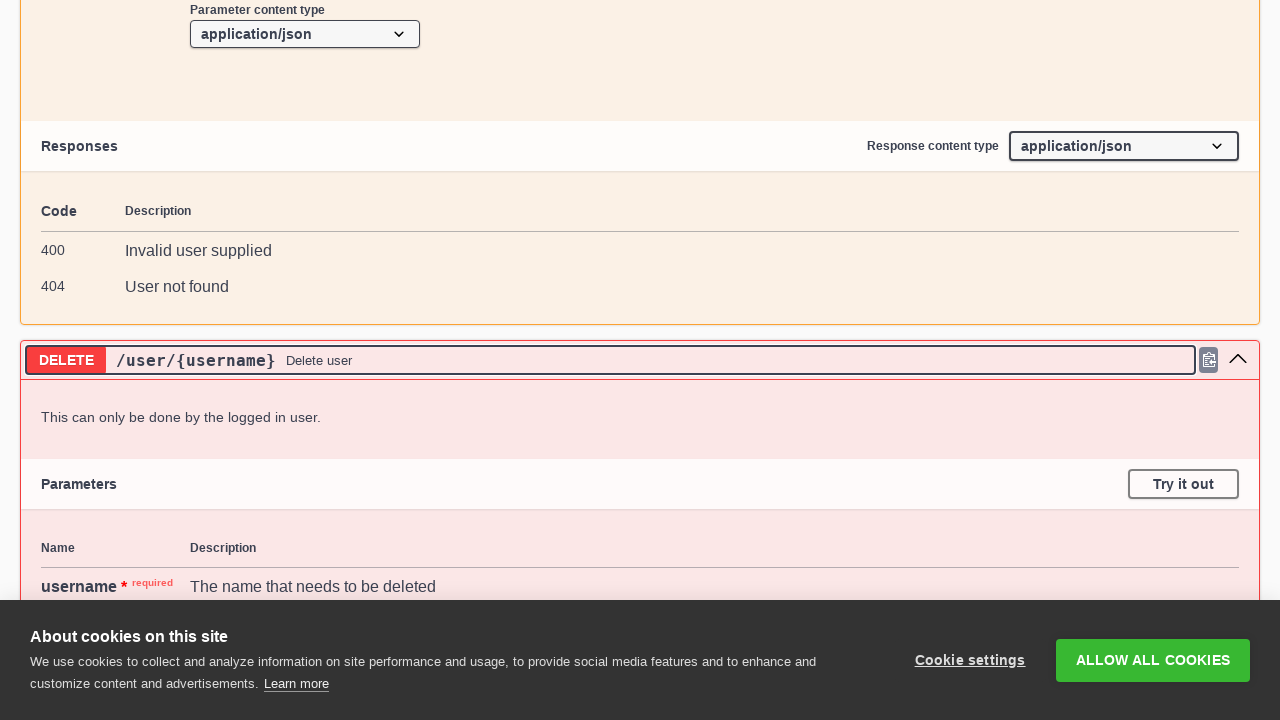

Waited 200ms for expansion animation to complete
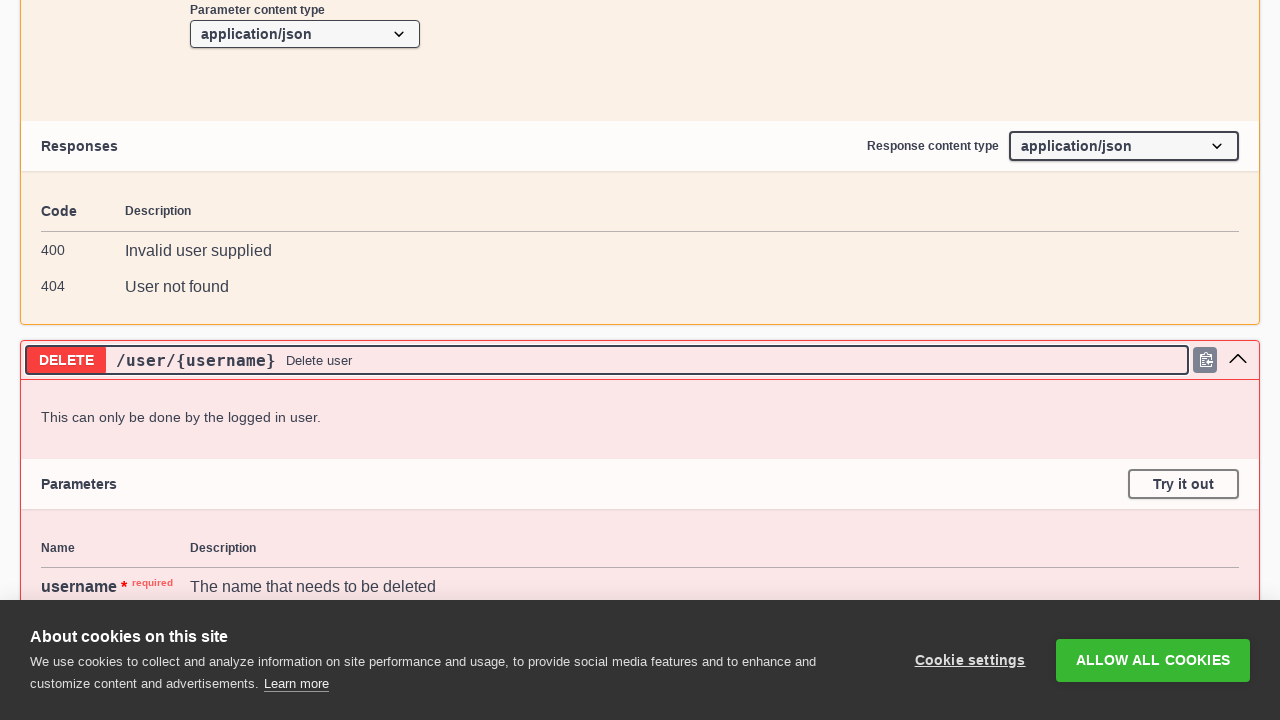

Clicked method block 17 to expand at (640, 360) on .opblock-summary >> nth=16
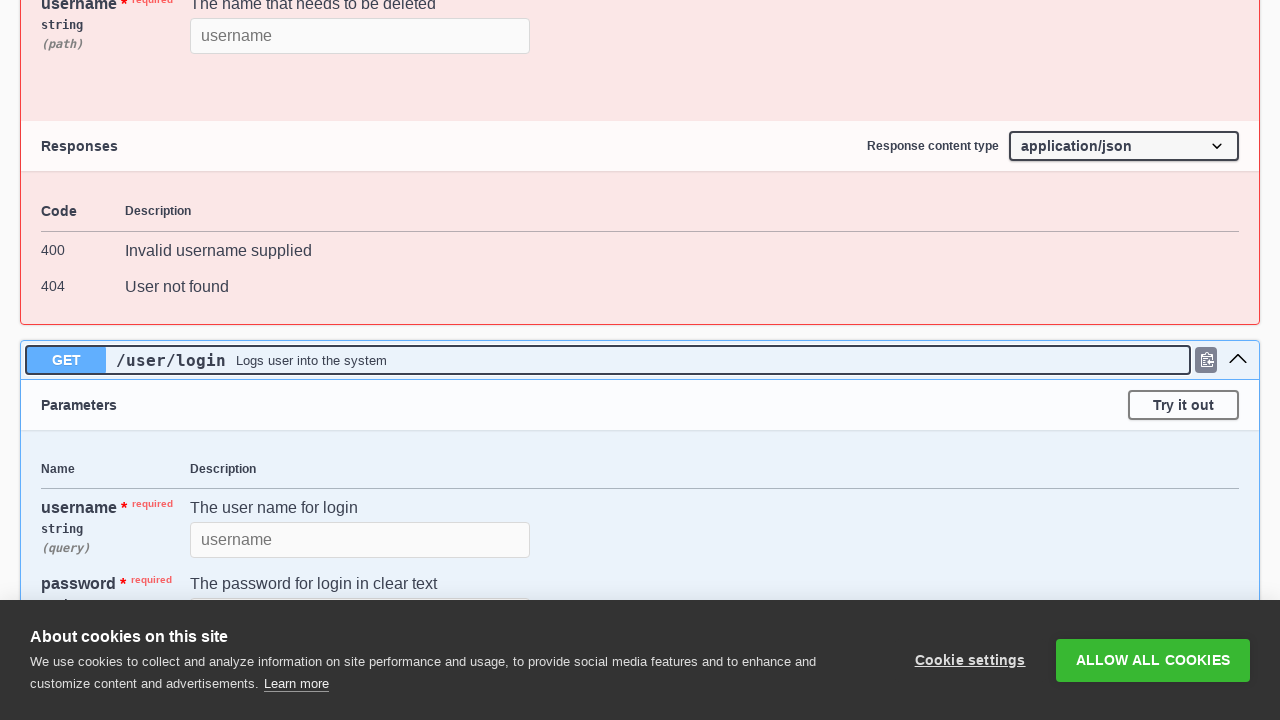

Waited 200ms for expansion animation to complete
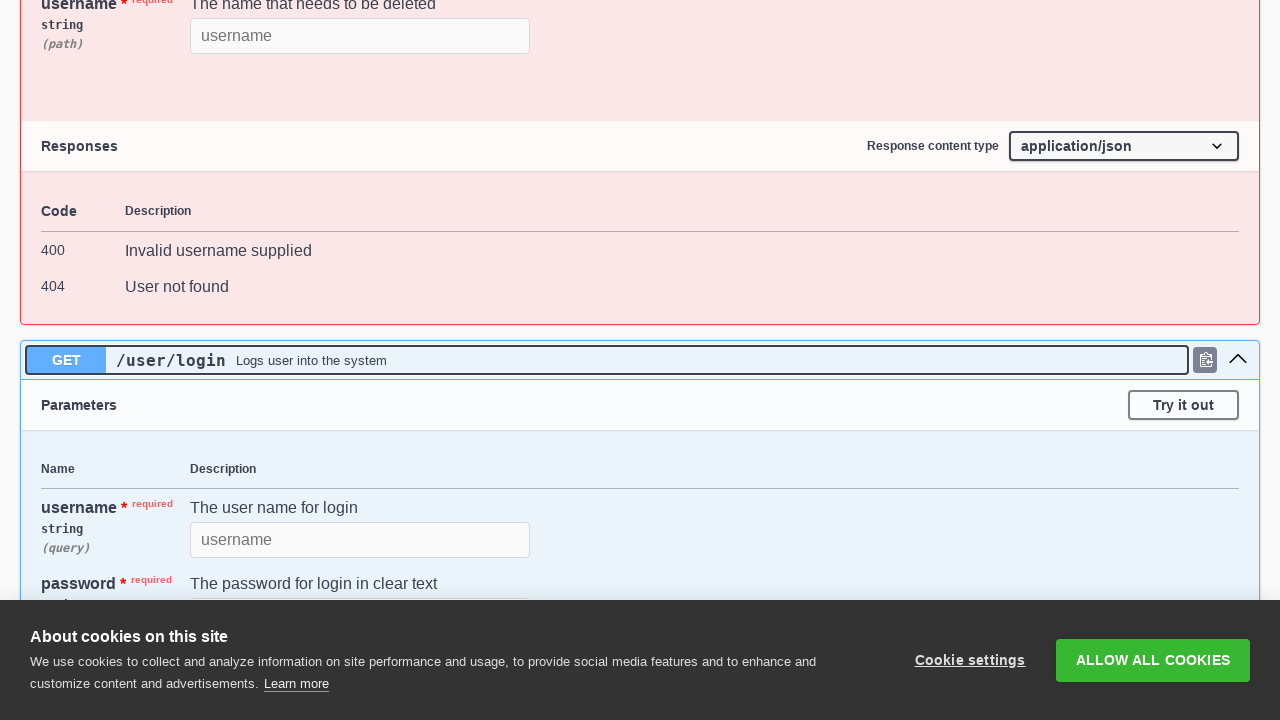

Clicked method block 18 to expand at (640, 361) on .opblock-summary >> nth=17
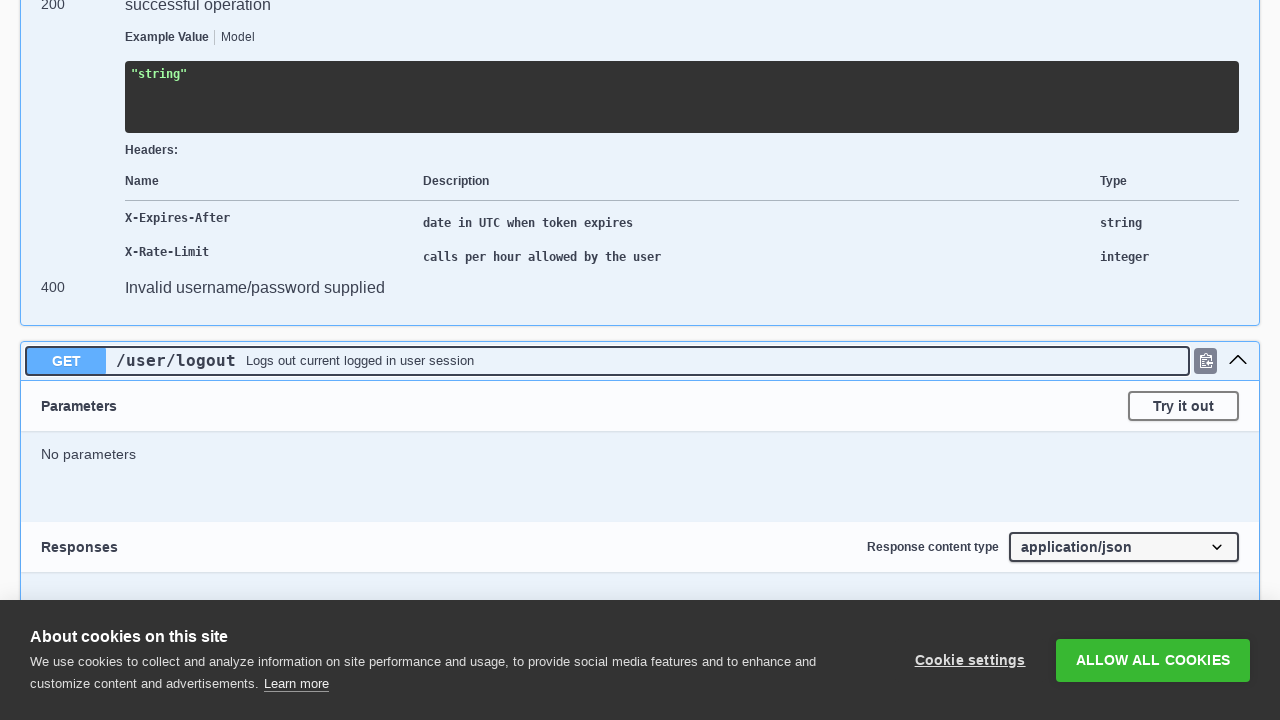

Waited 200ms for expansion animation to complete
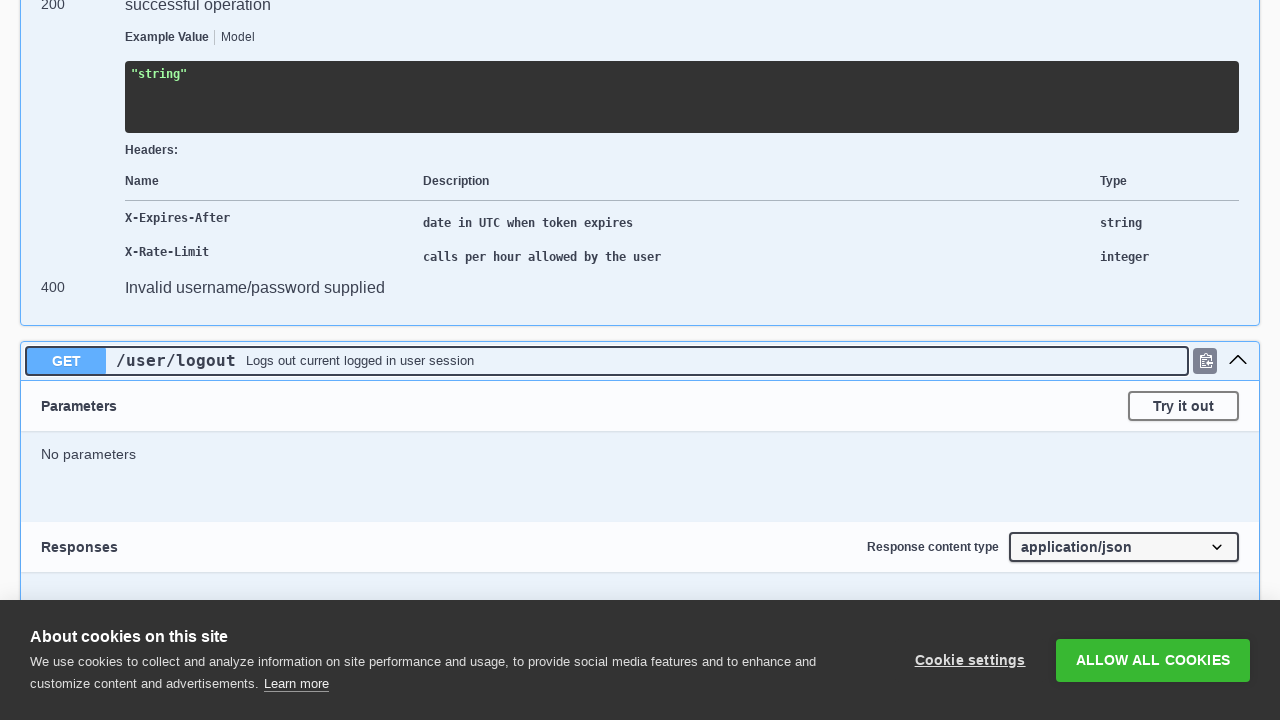

Clicked method block 19 to expand at (640, 361) on .opblock-summary >> nth=18
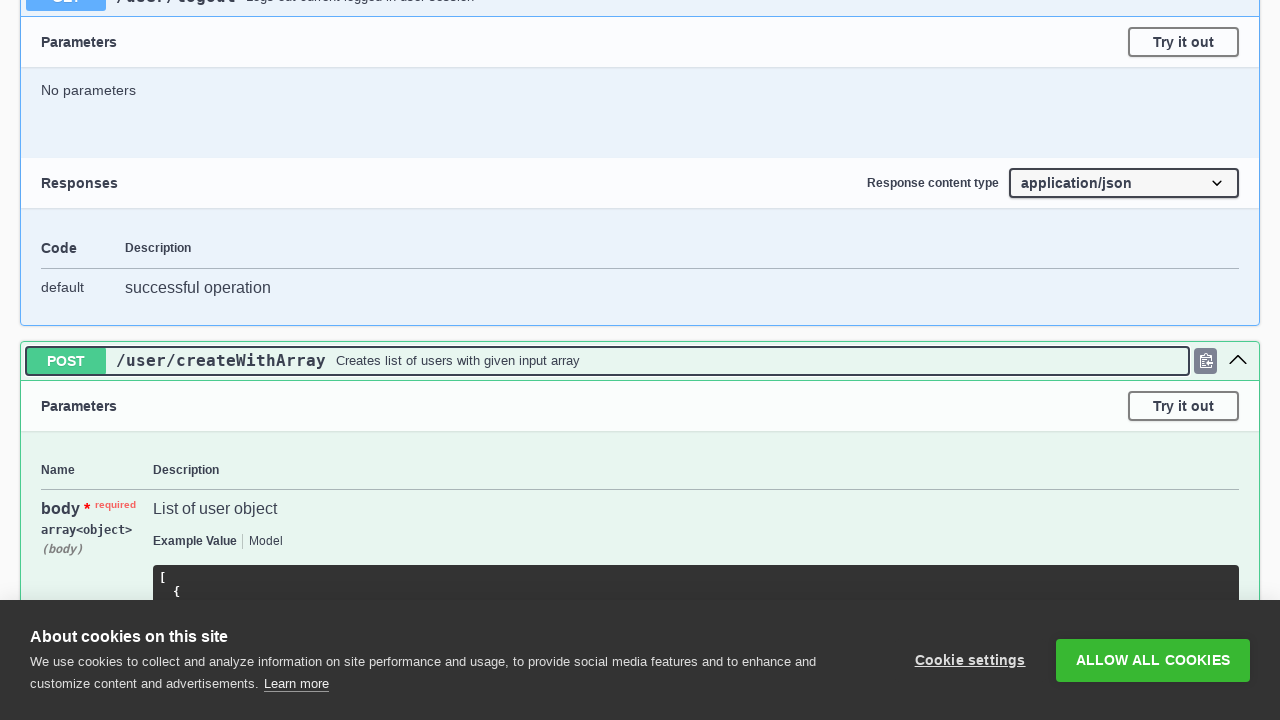

Waited 200ms for expansion animation to complete
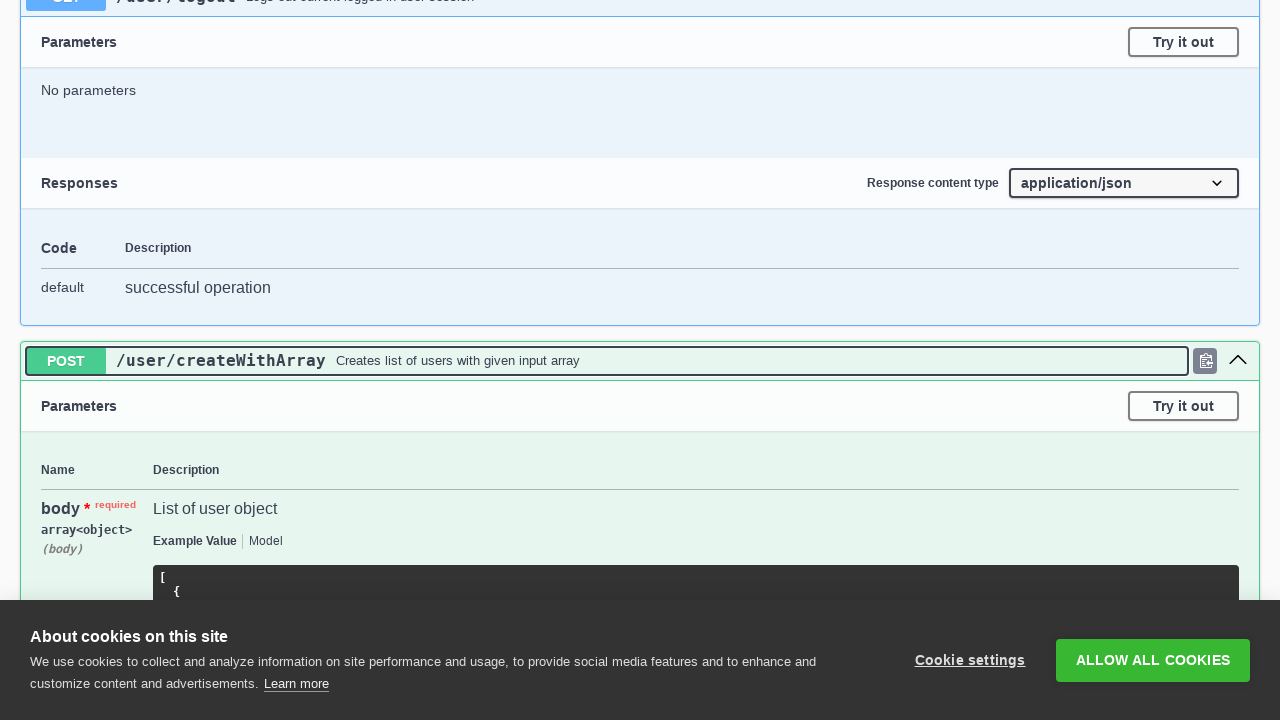

Clicked method block 20 to expand at (640, 361) on .opblock-summary >> nth=19
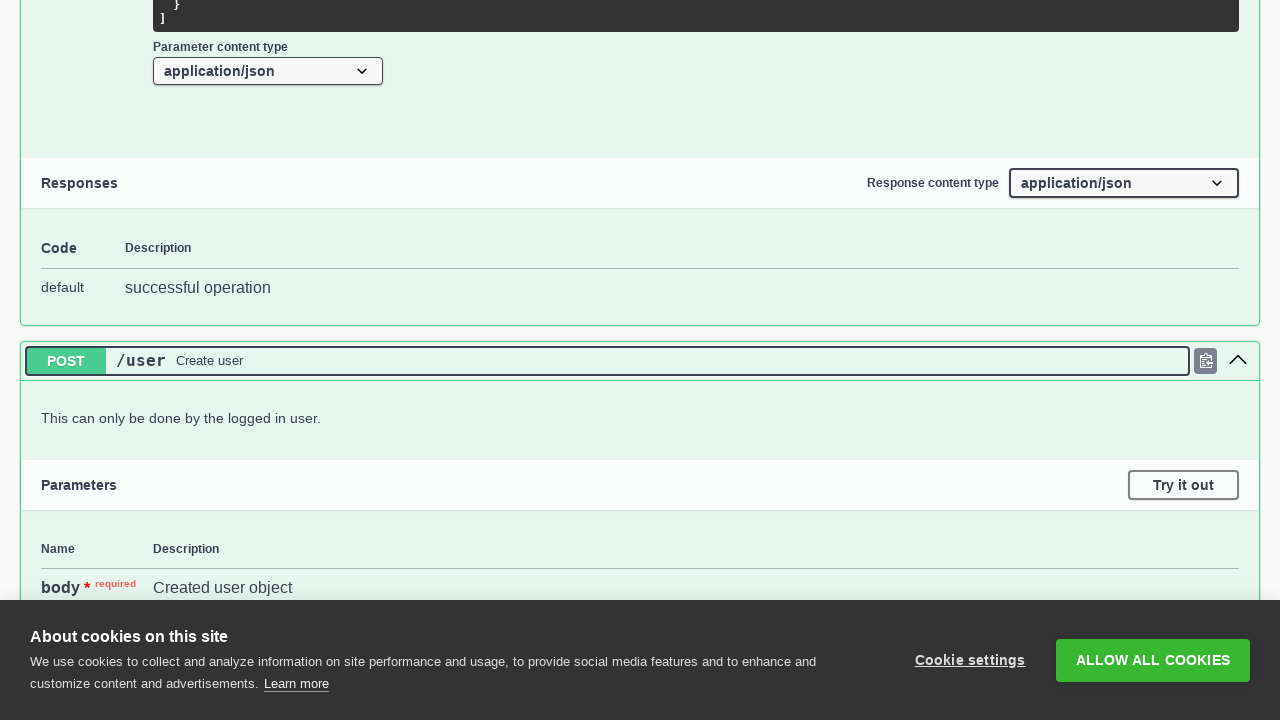

Waited 200ms for expansion animation to complete
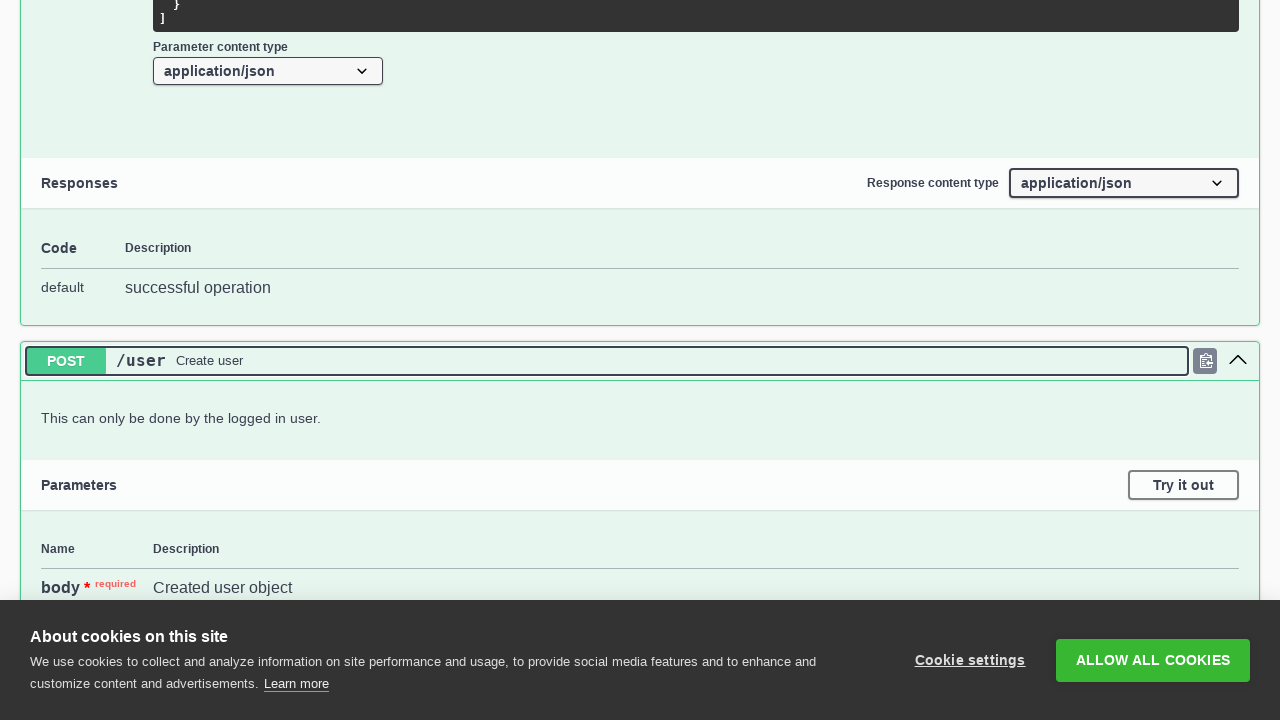

Located all opblock elements for verification
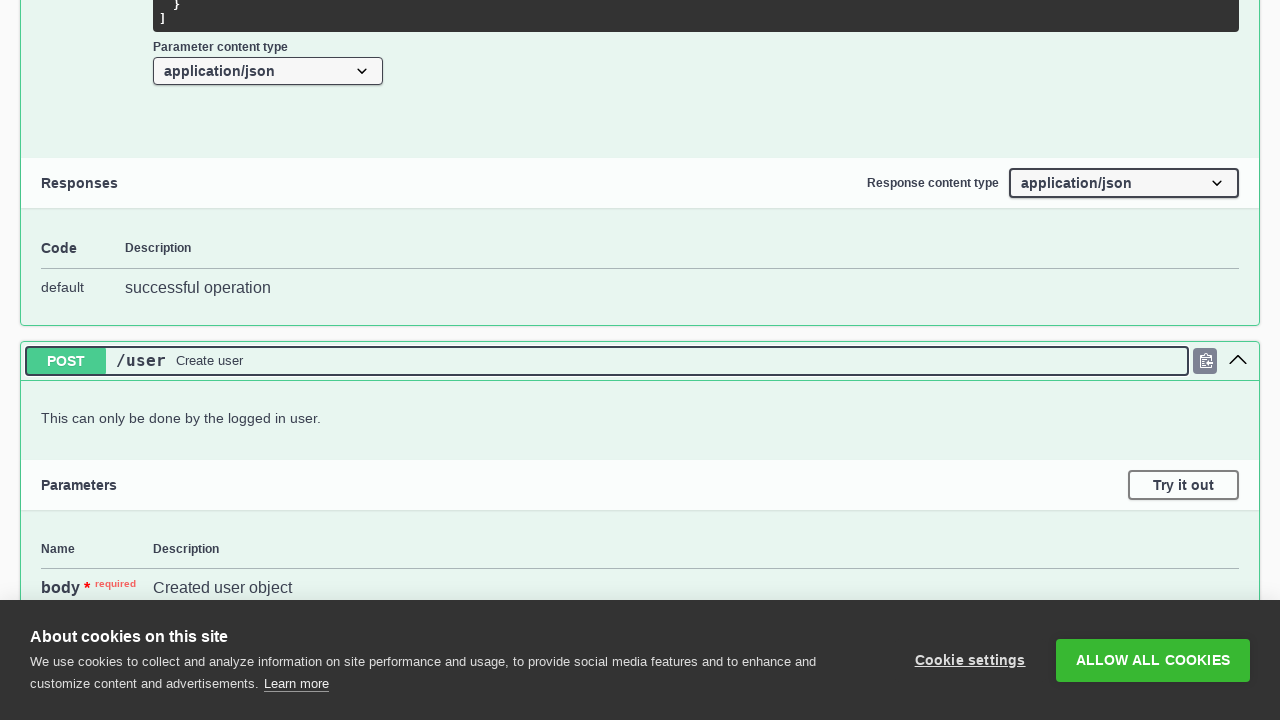

Found 20 total opblock elements
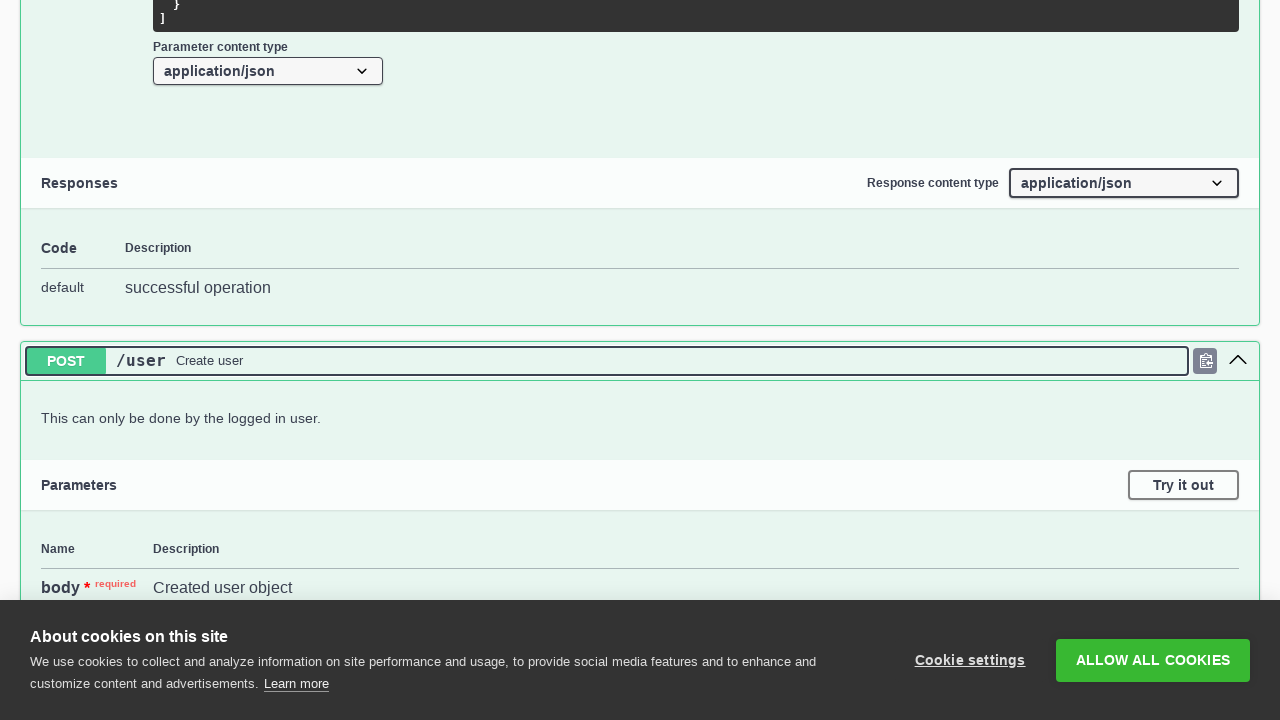

Verified method block 0 is expanded (has is-open class)
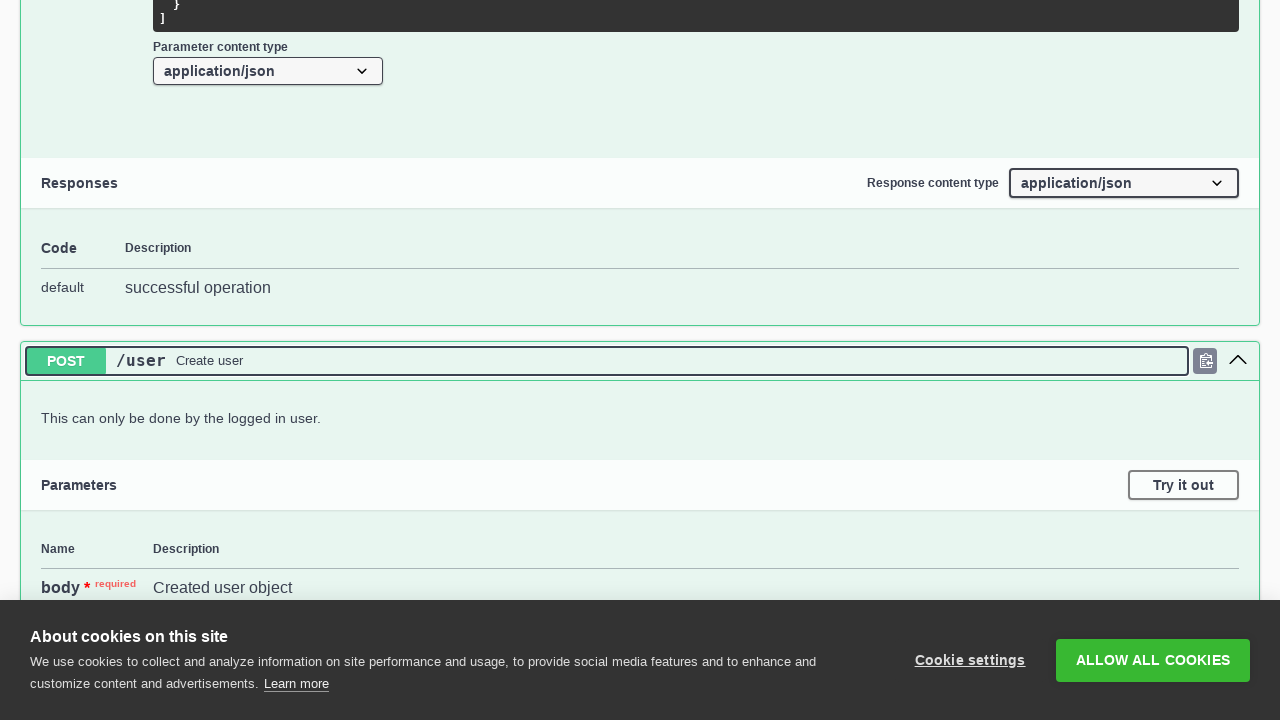

Verified method block 1 is expanded (has is-open class)
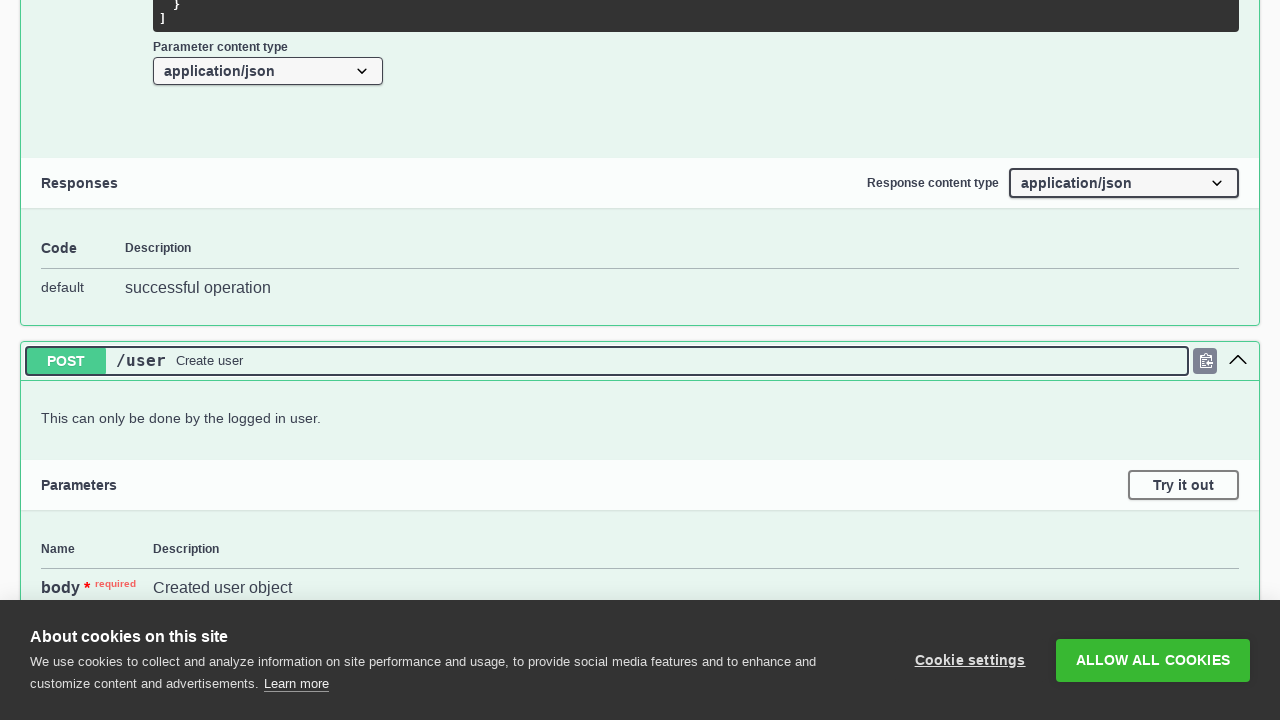

Verified method block 2 is expanded (has is-open class)
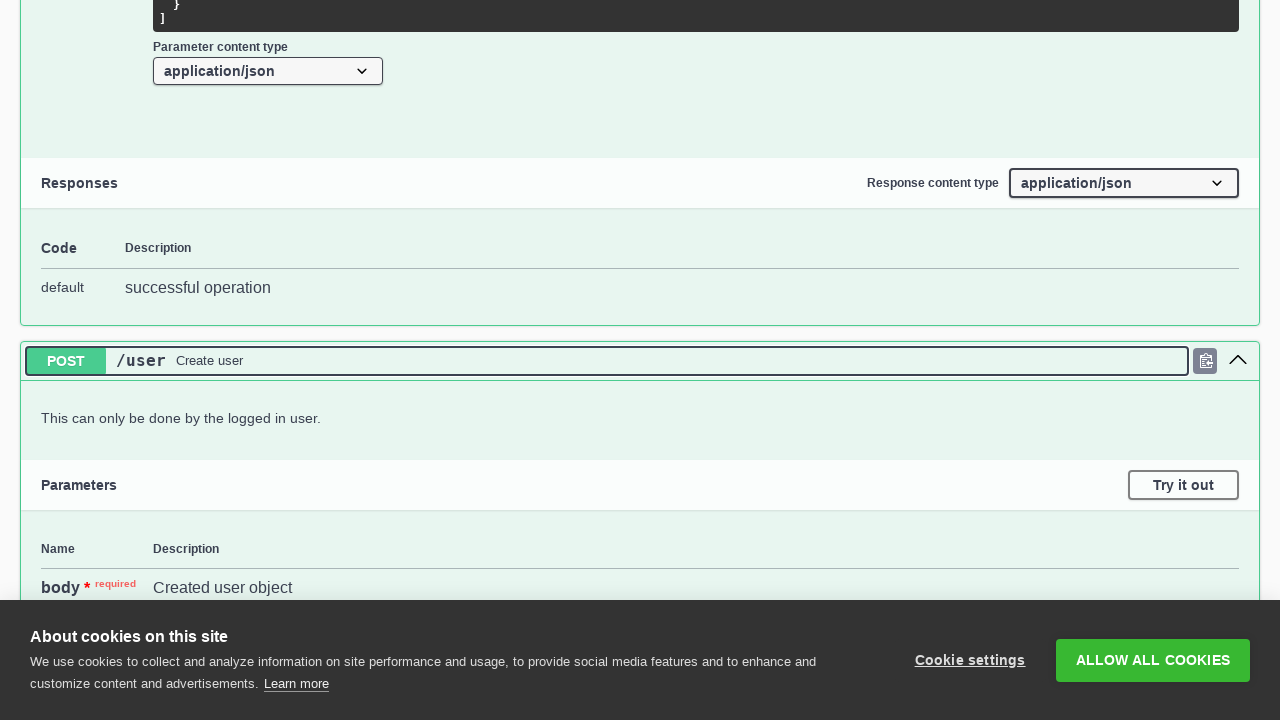

Verified method block 3 is expanded (has is-open class)
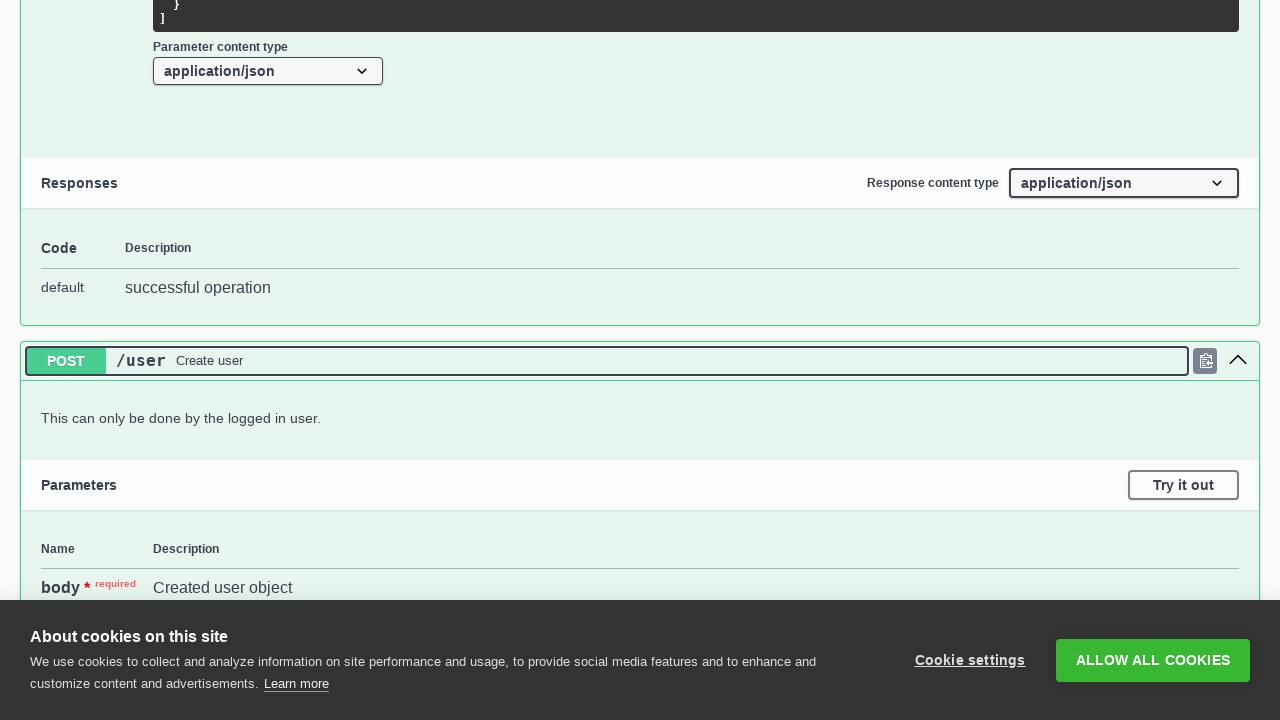

Verified method block 5 is expanded (has is-open class)
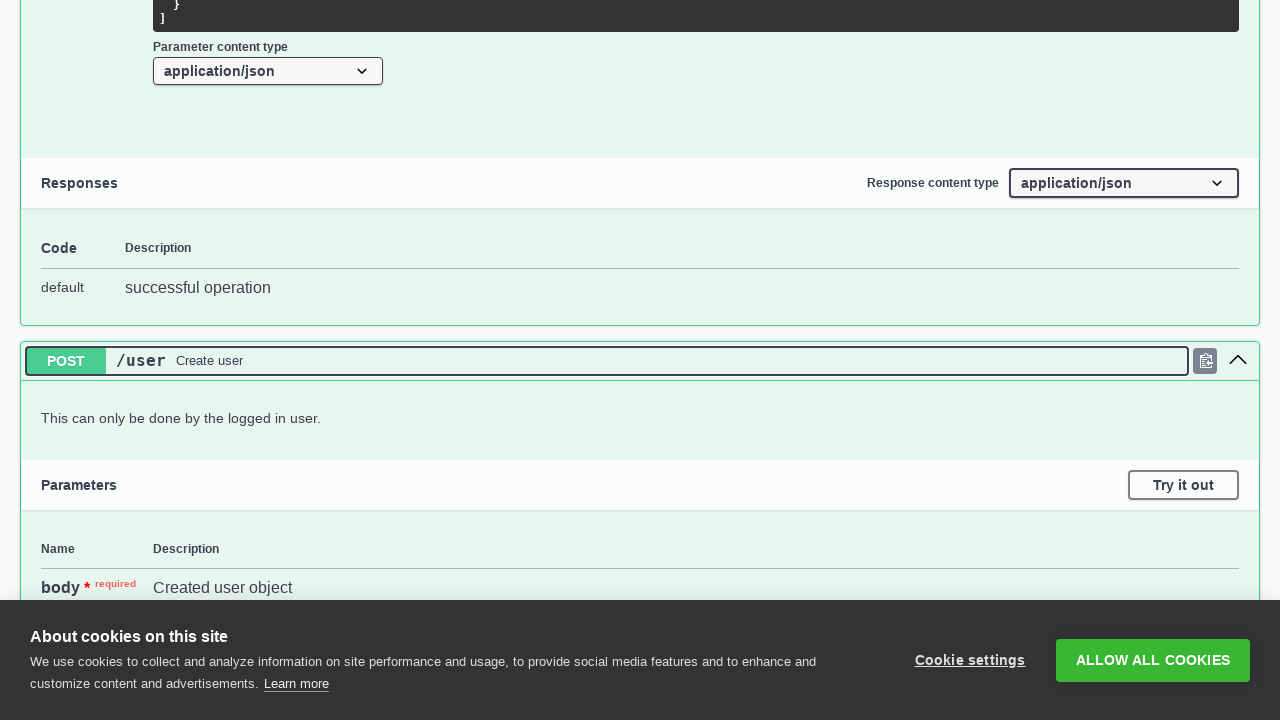

Verified method block 6 is expanded (has is-open class)
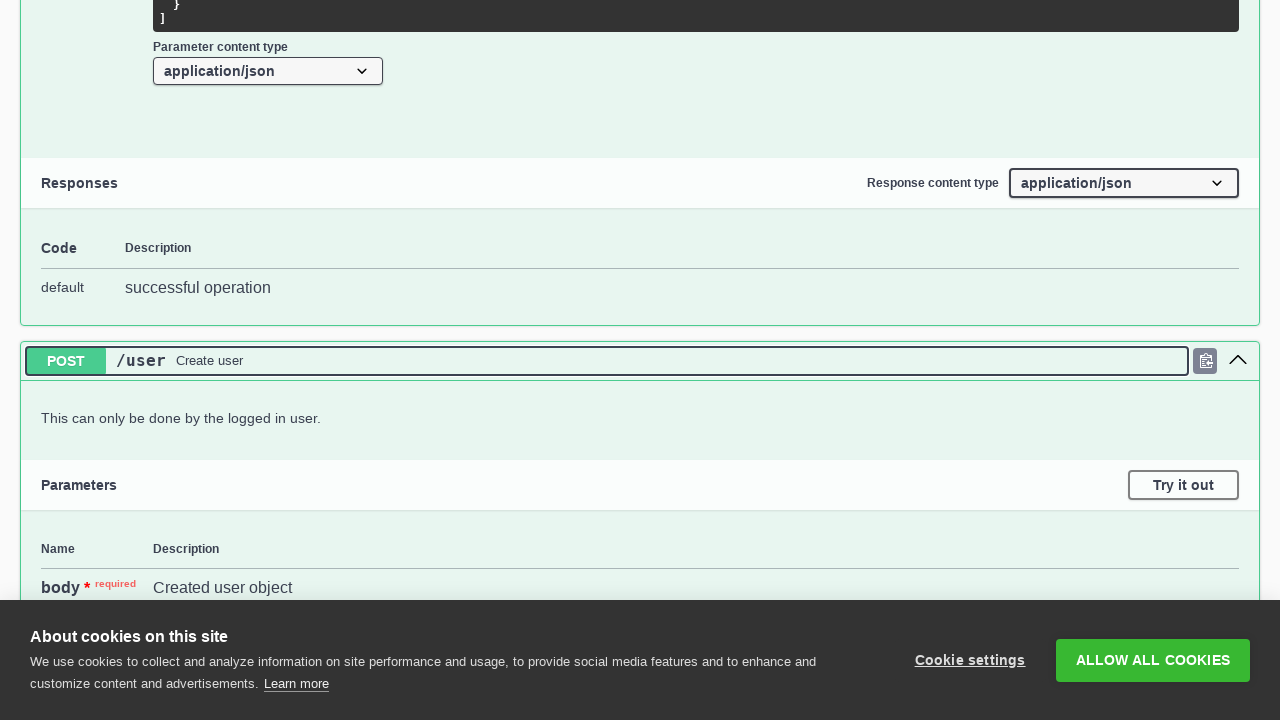

Verified method block 7 is expanded (has is-open class)
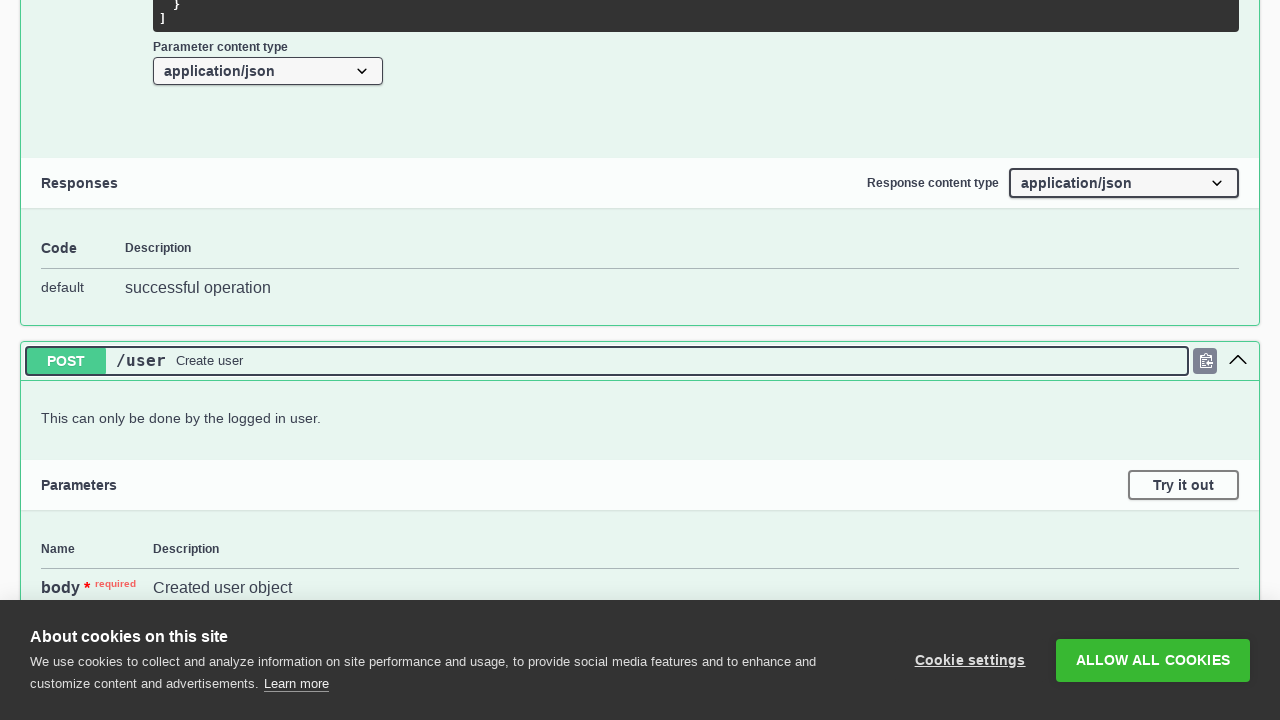

Verified method block 8 is expanded (has is-open class)
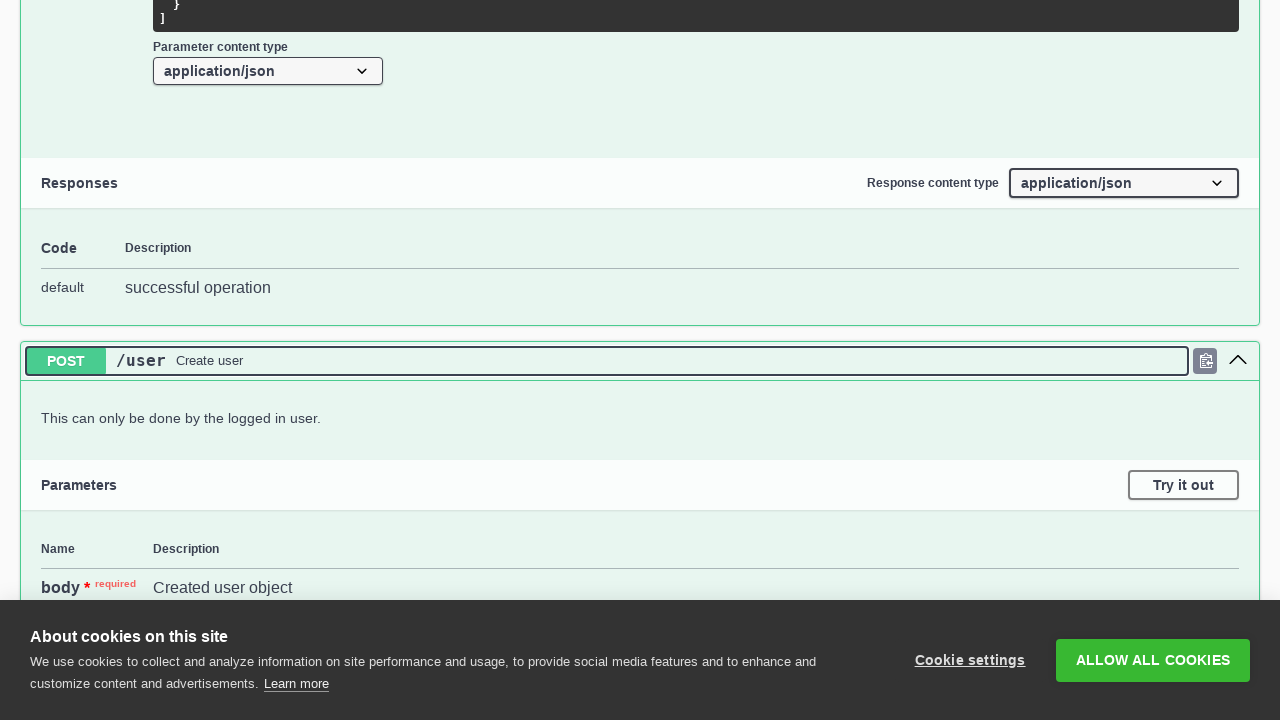

Verified method block 9 is expanded (has is-open class)
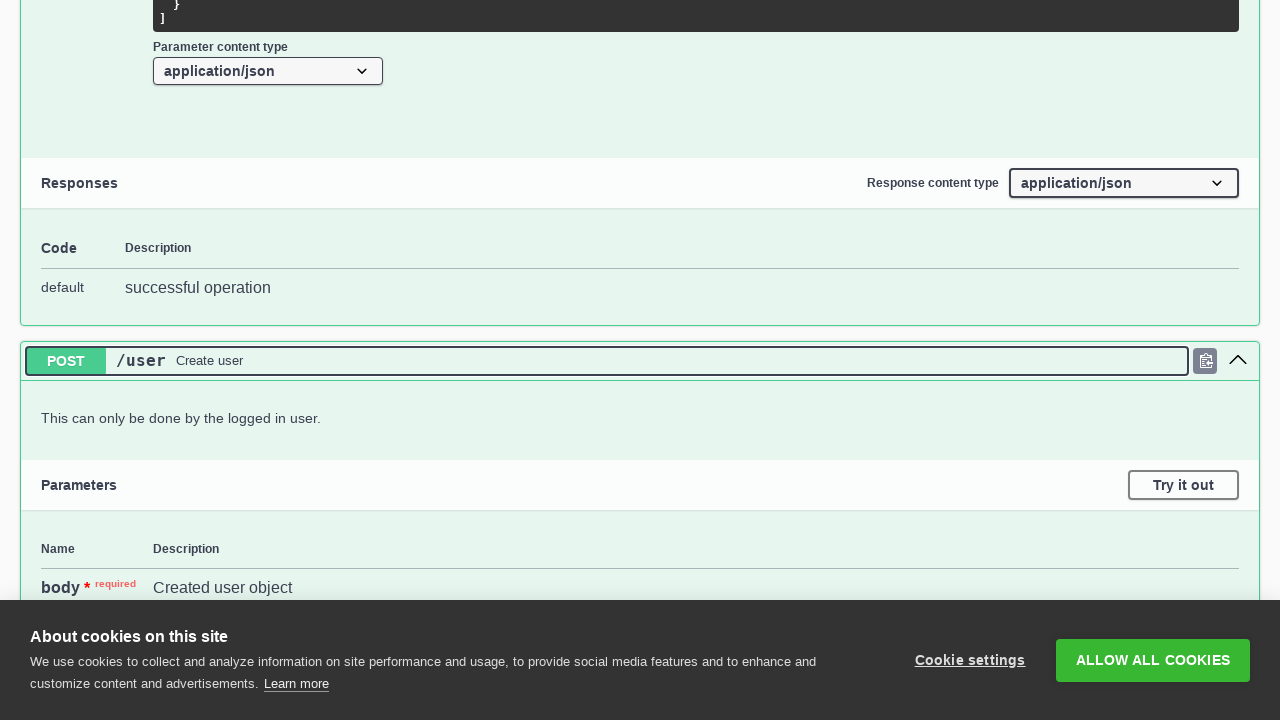

Verified method block 10 is expanded (has is-open class)
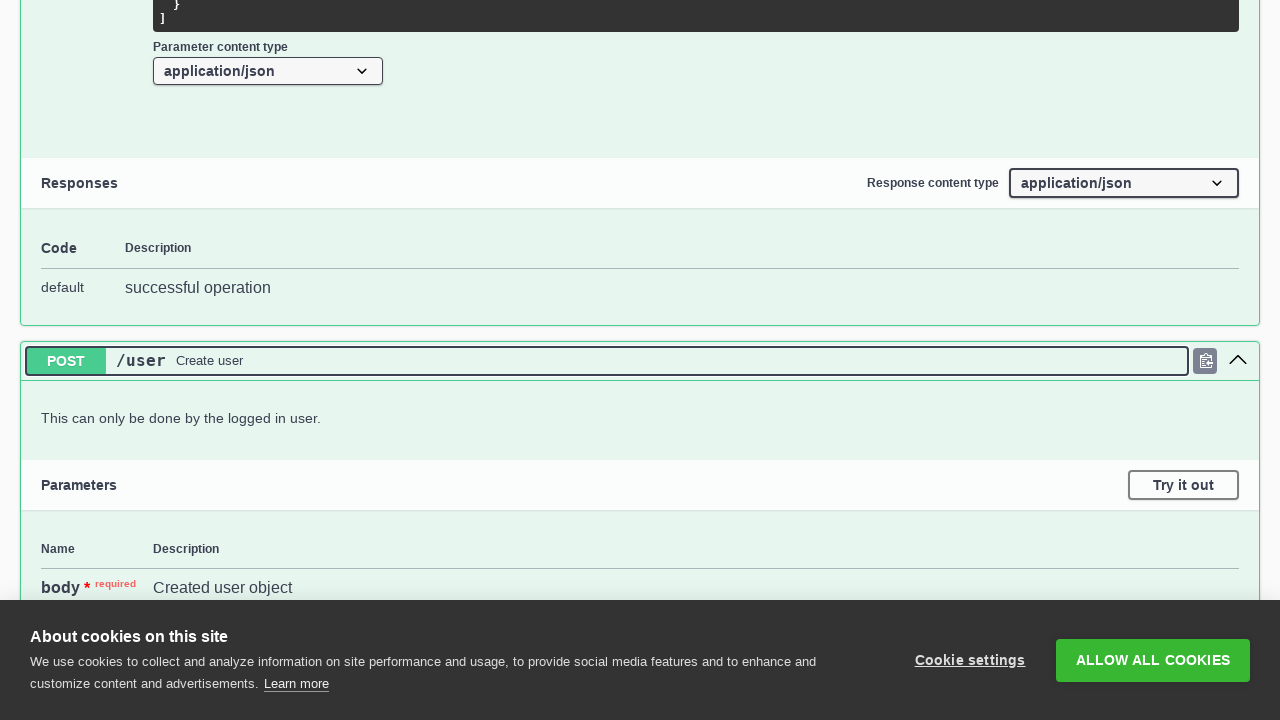

Verified method block 11 is expanded (has is-open class)
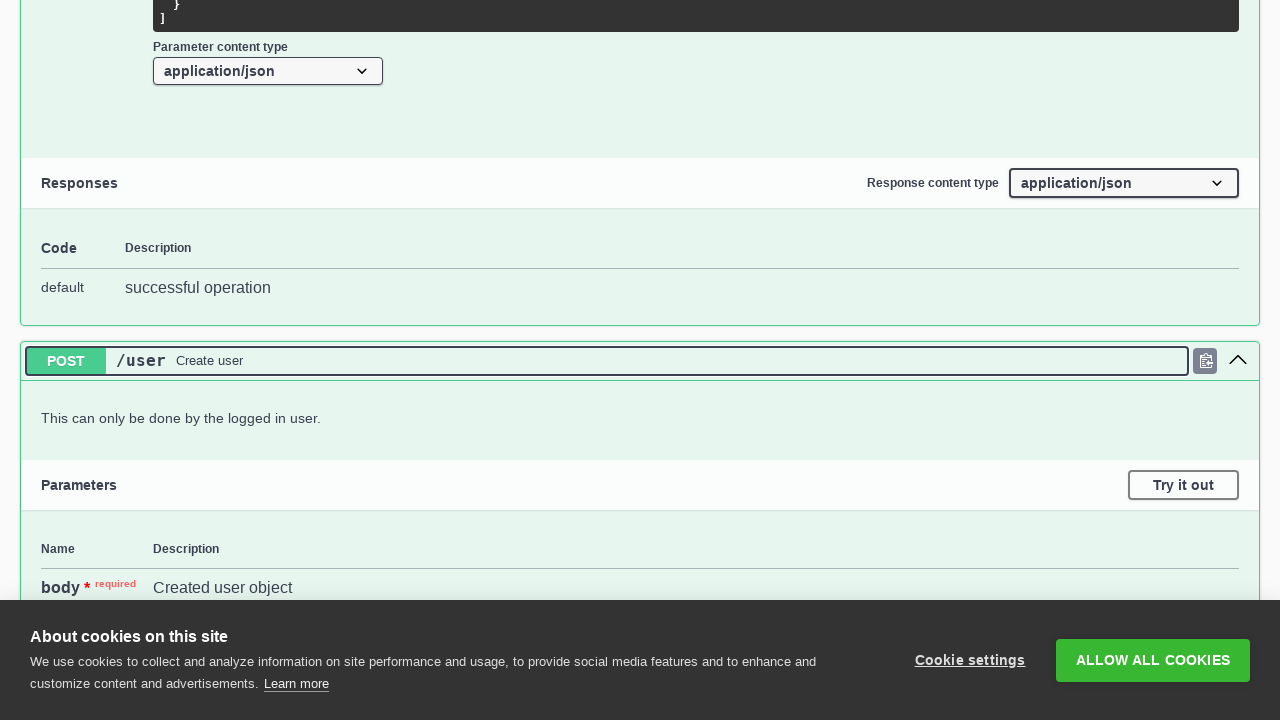

Verified method block 12 is expanded (has is-open class)
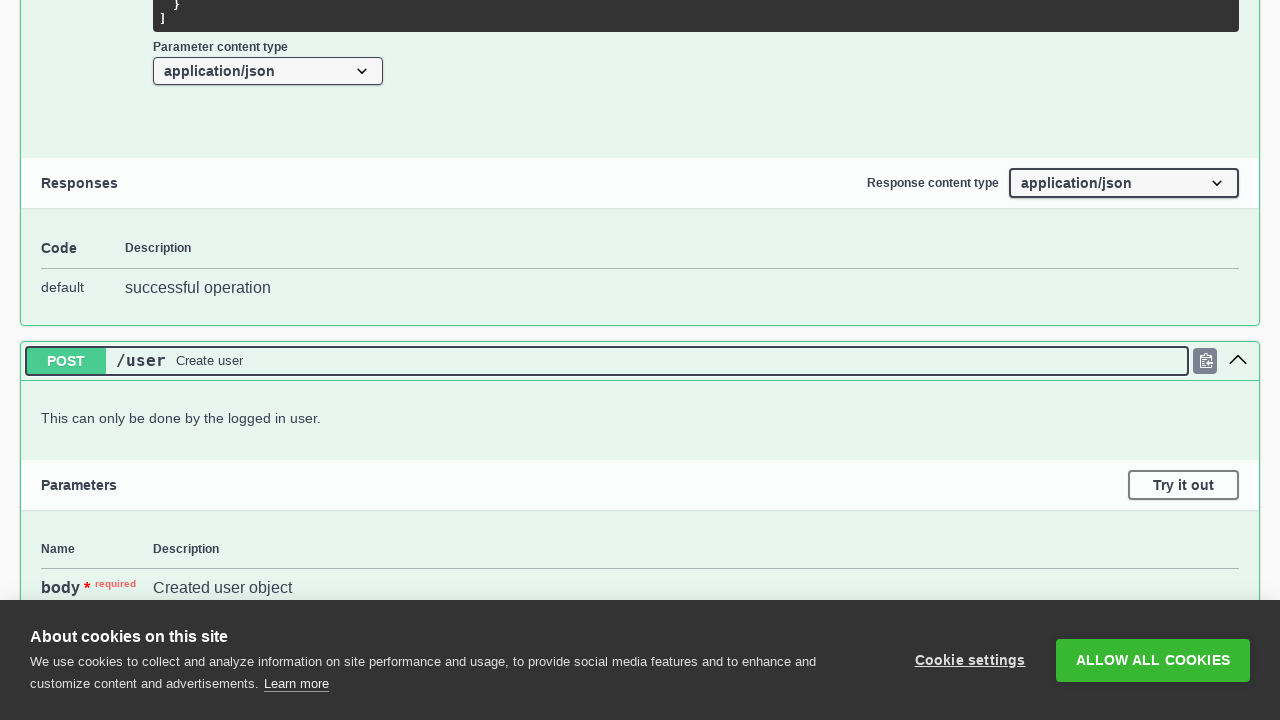

Verified method block 13 is expanded (has is-open class)
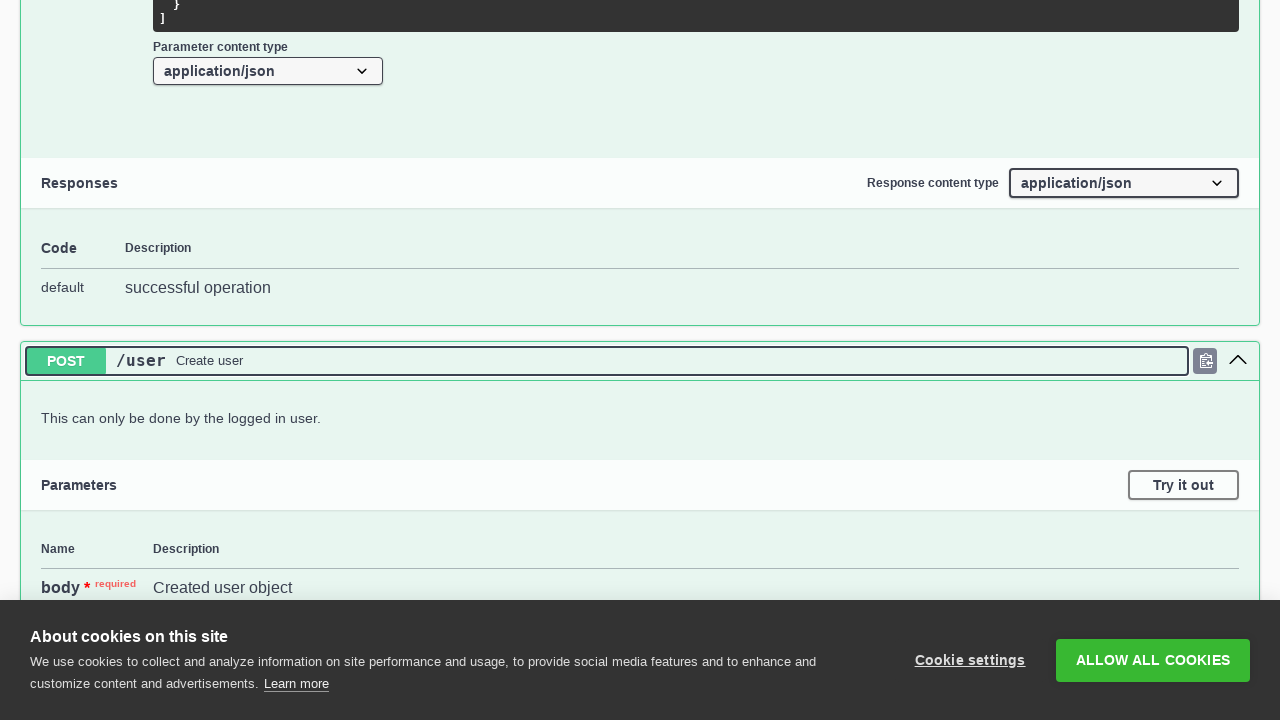

Verified method block 14 is expanded (has is-open class)
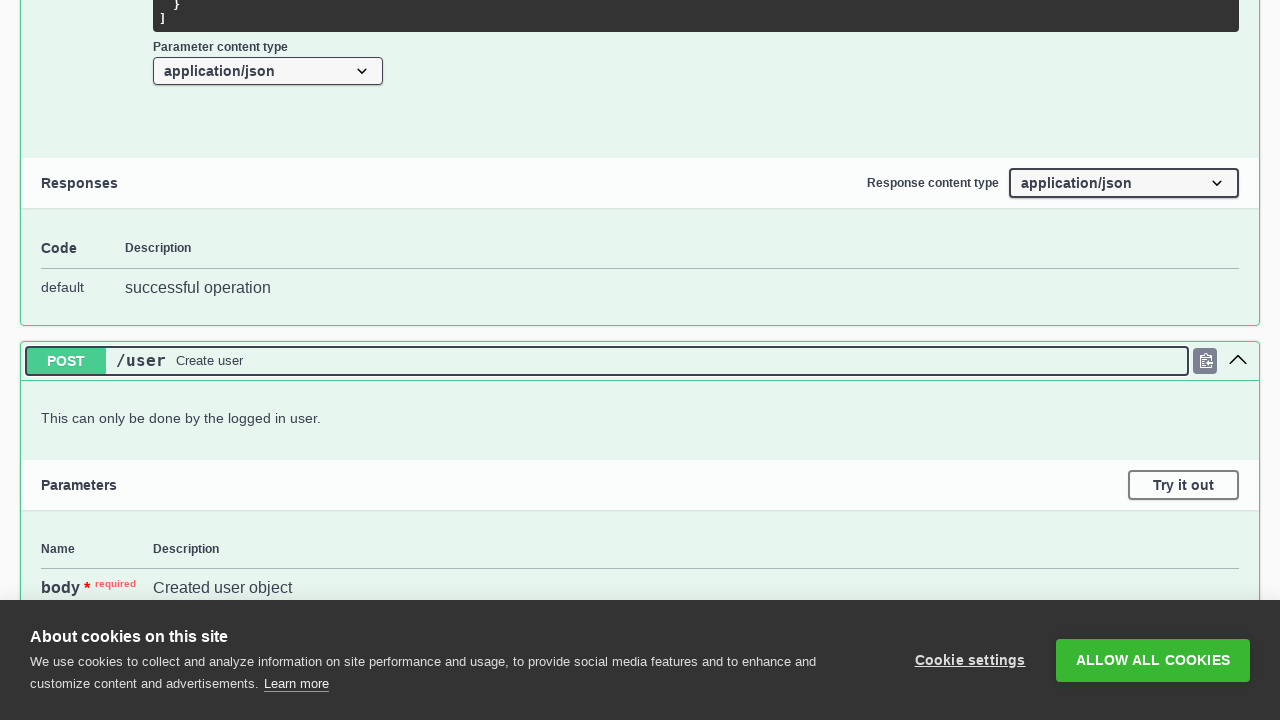

Verified method block 15 is expanded (has is-open class)
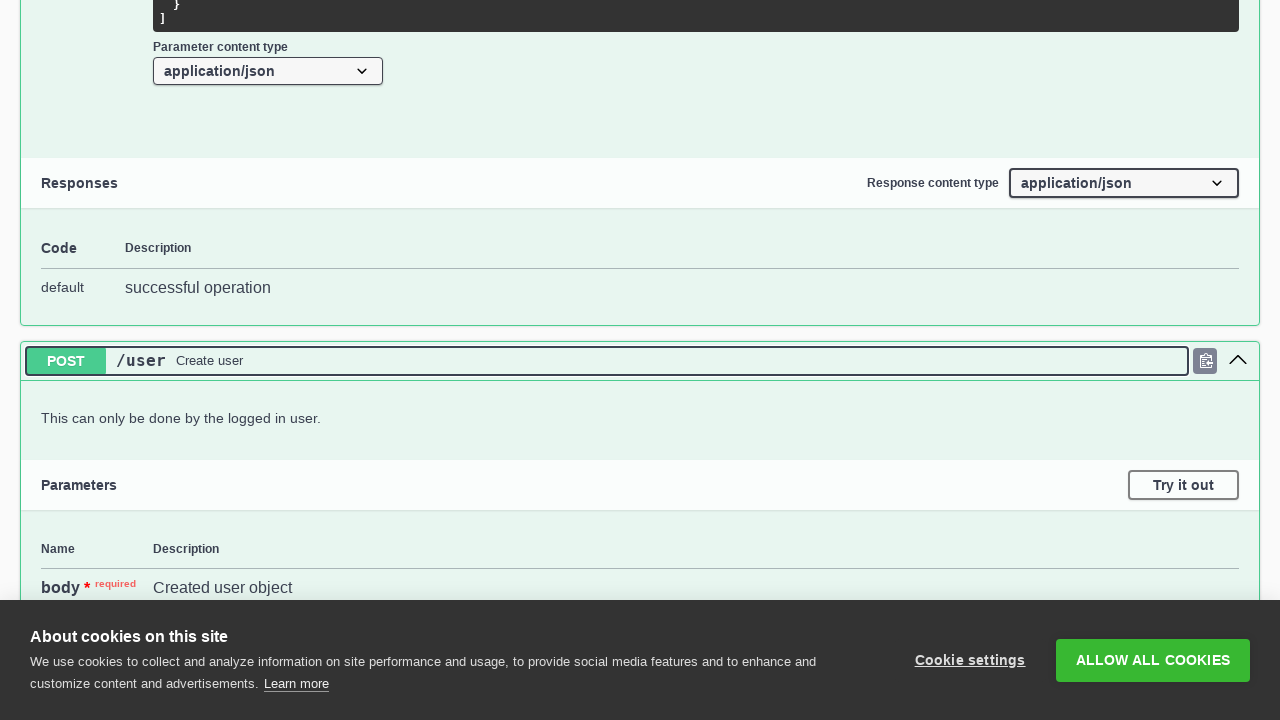

Verified method block 16 is expanded (has is-open class)
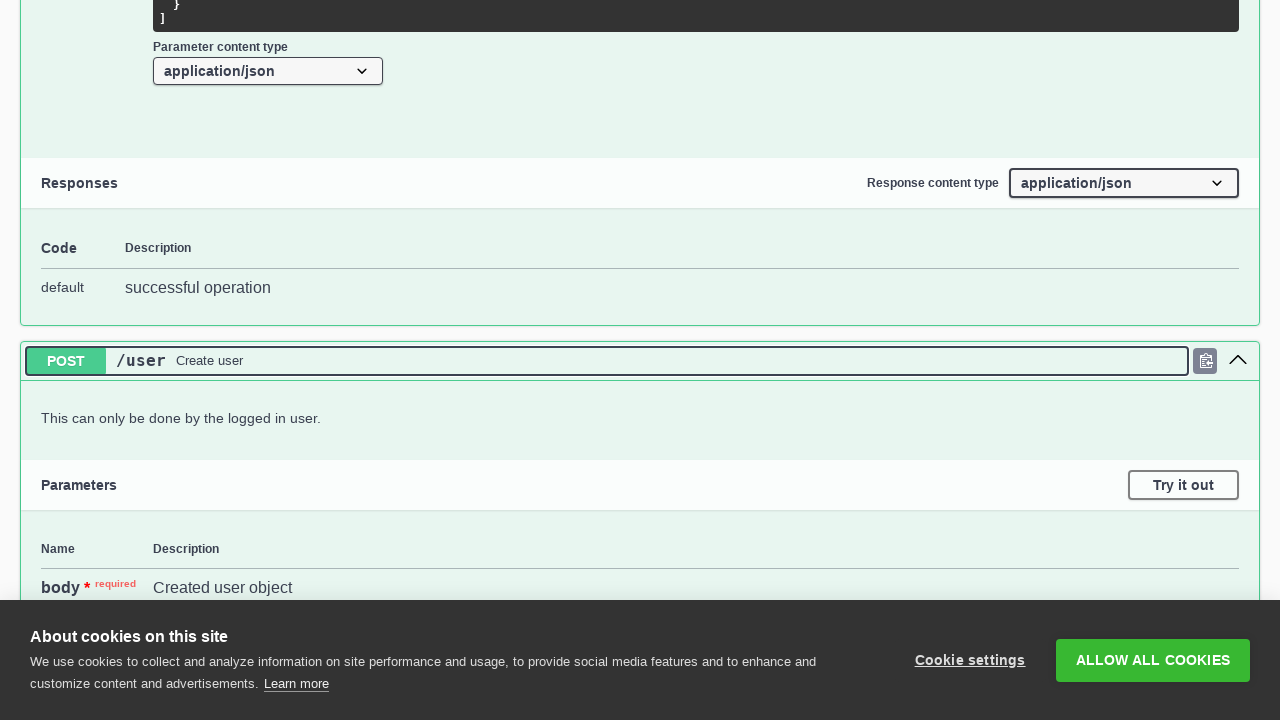

Verified method block 17 is expanded (has is-open class)
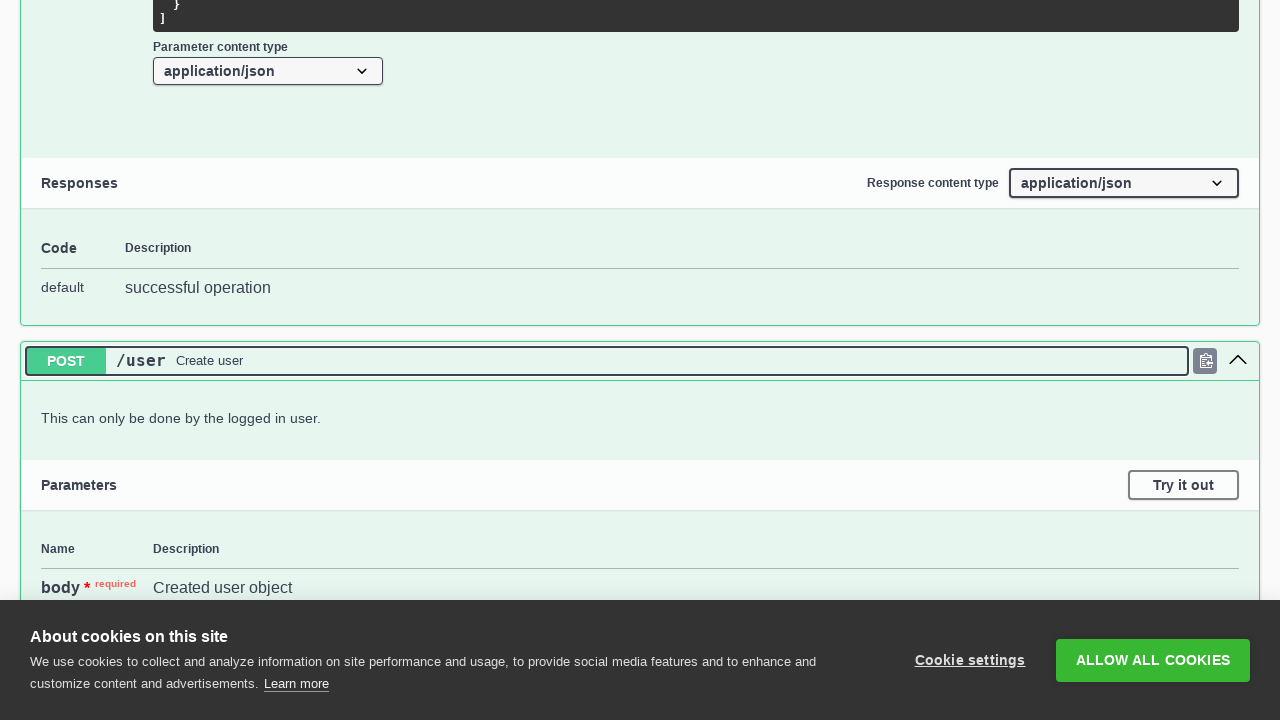

Verified method block 18 is expanded (has is-open class)
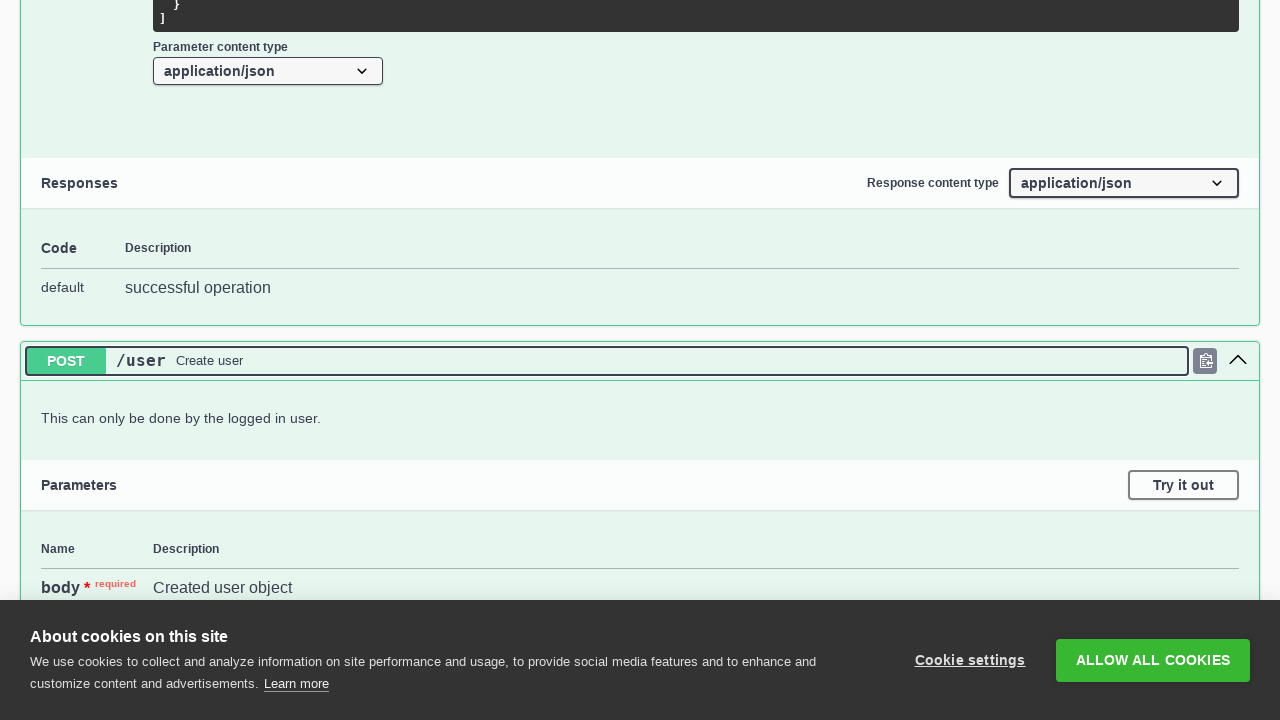

Verified method block 19 is expanded (has is-open class)
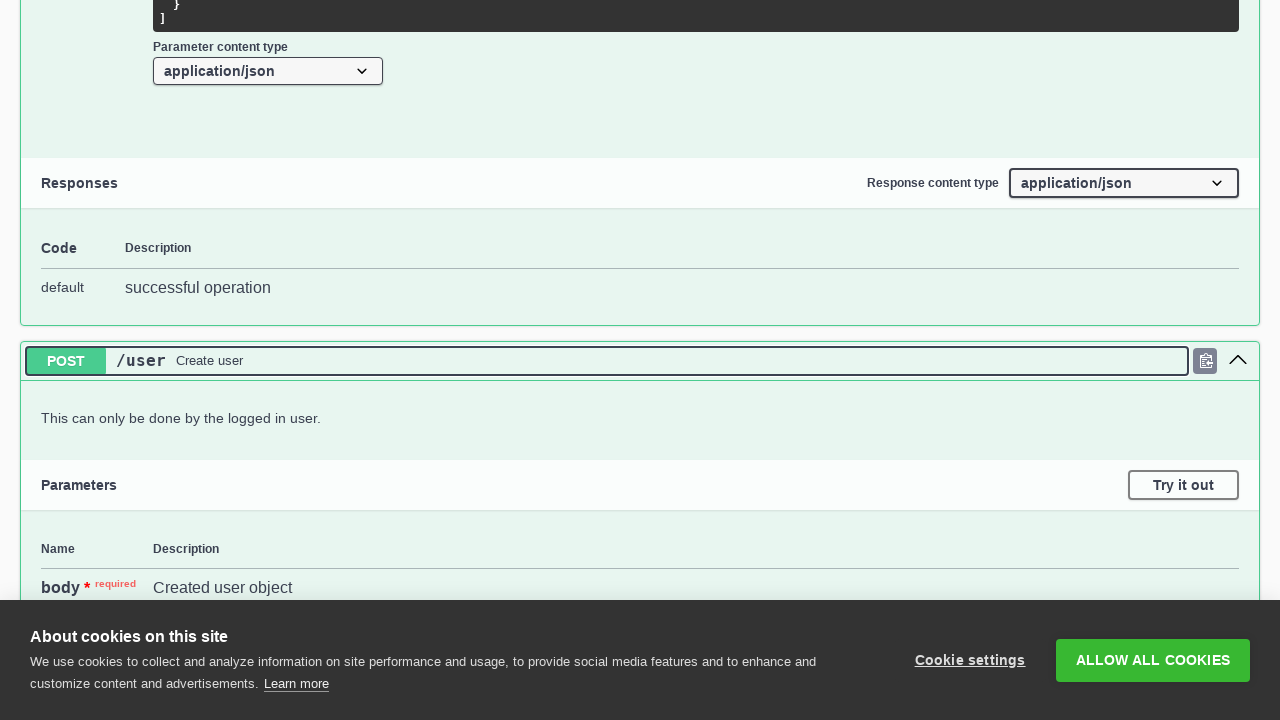

Clicked method block 20 to collapse at (640, 361) on .opblock-summary >> nth=19
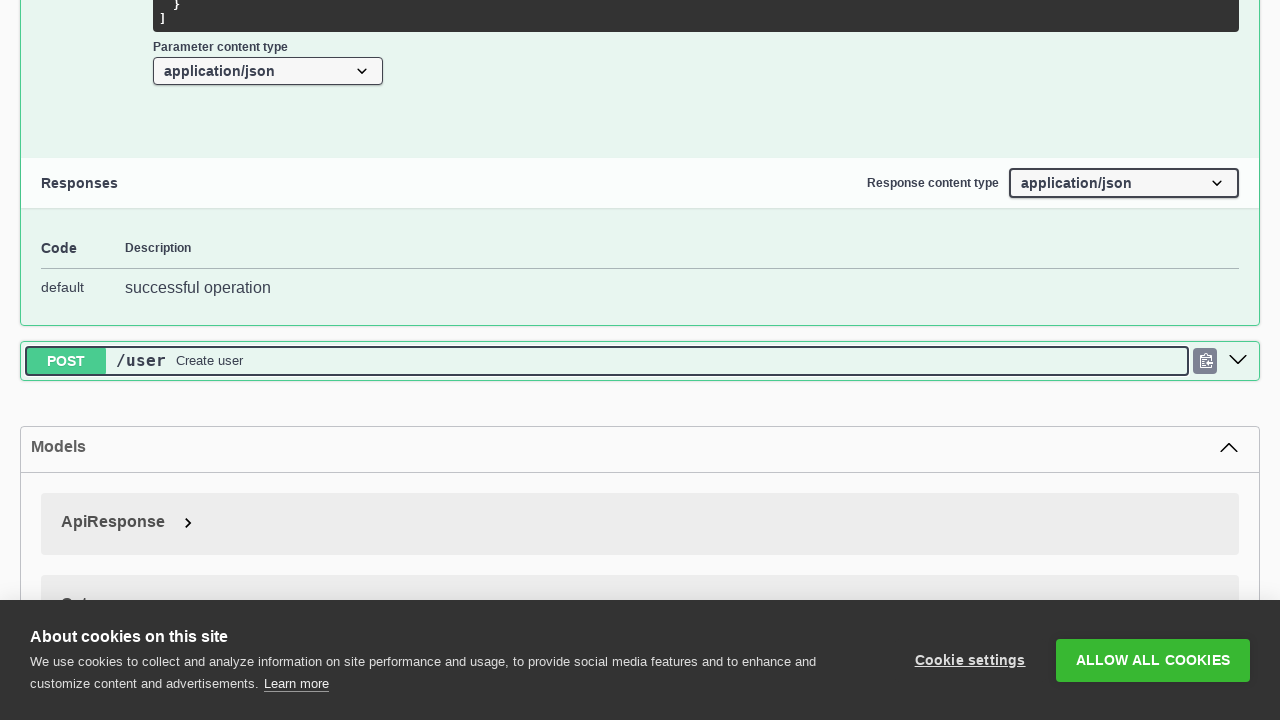

Waited 200ms for collapse animation to complete
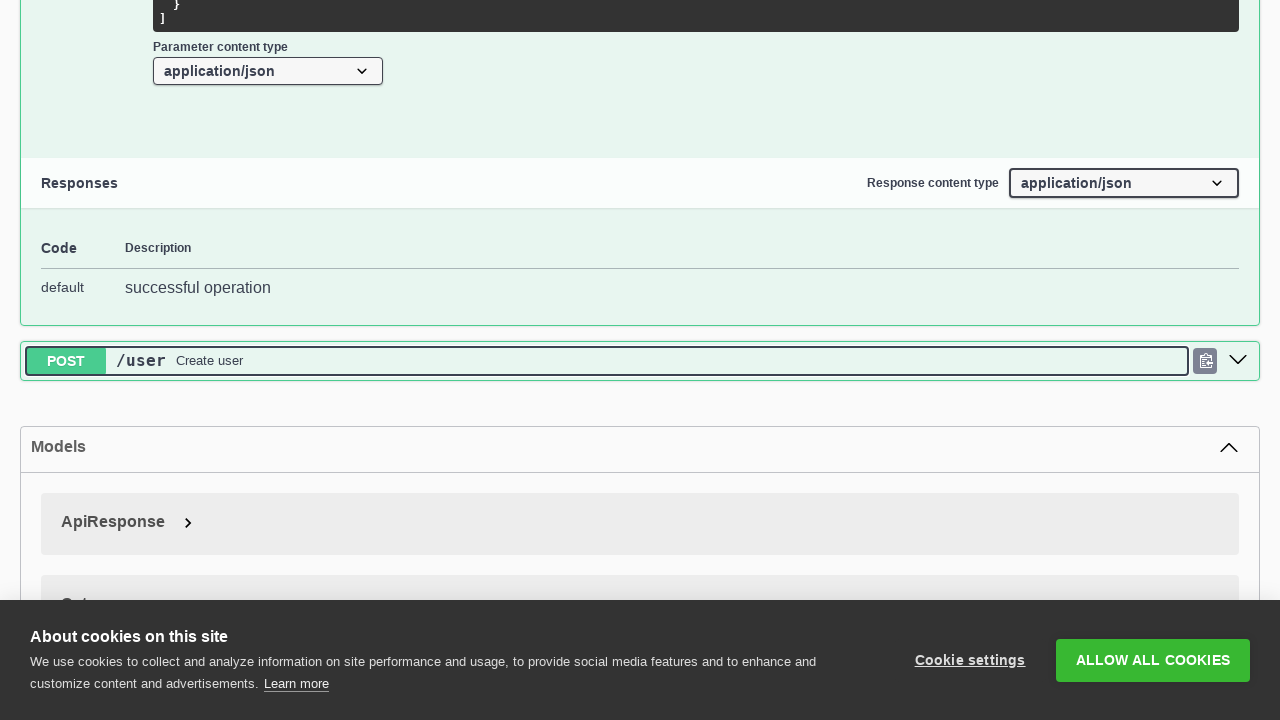

Clicked method block 19 to collapse at (640, 360) on .opblock-summary >> nth=18
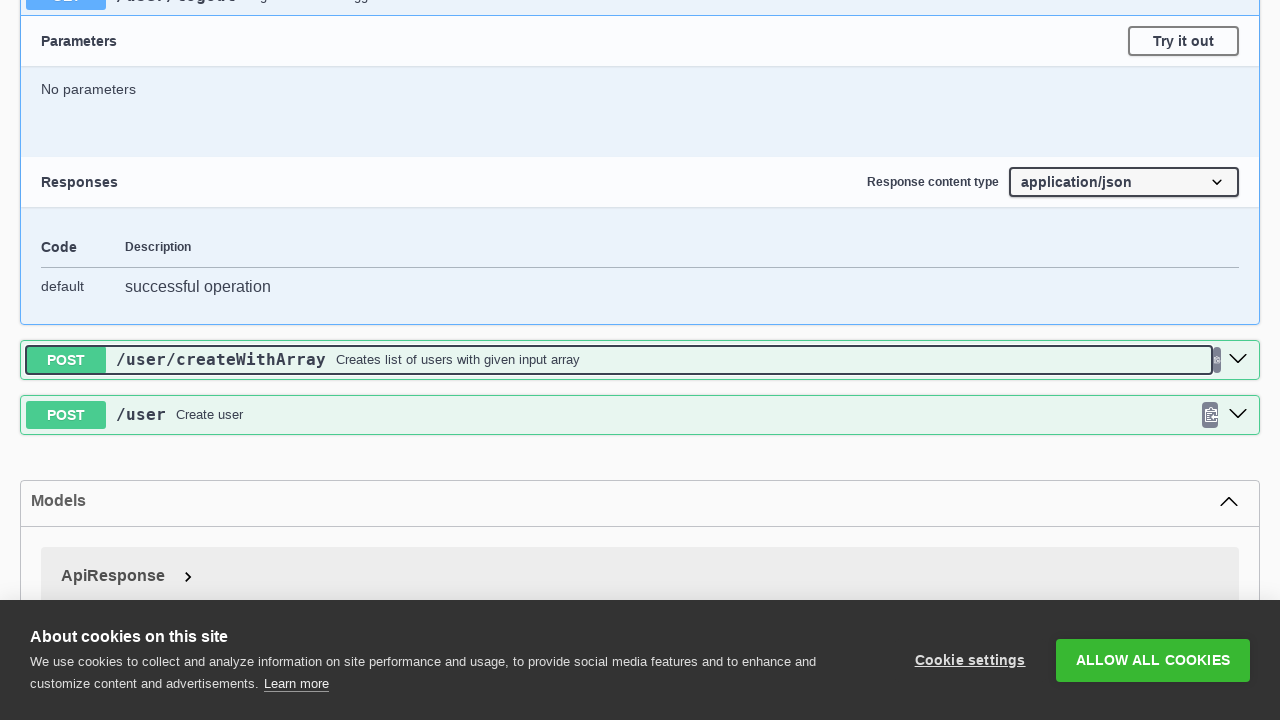

Waited 200ms for collapse animation to complete
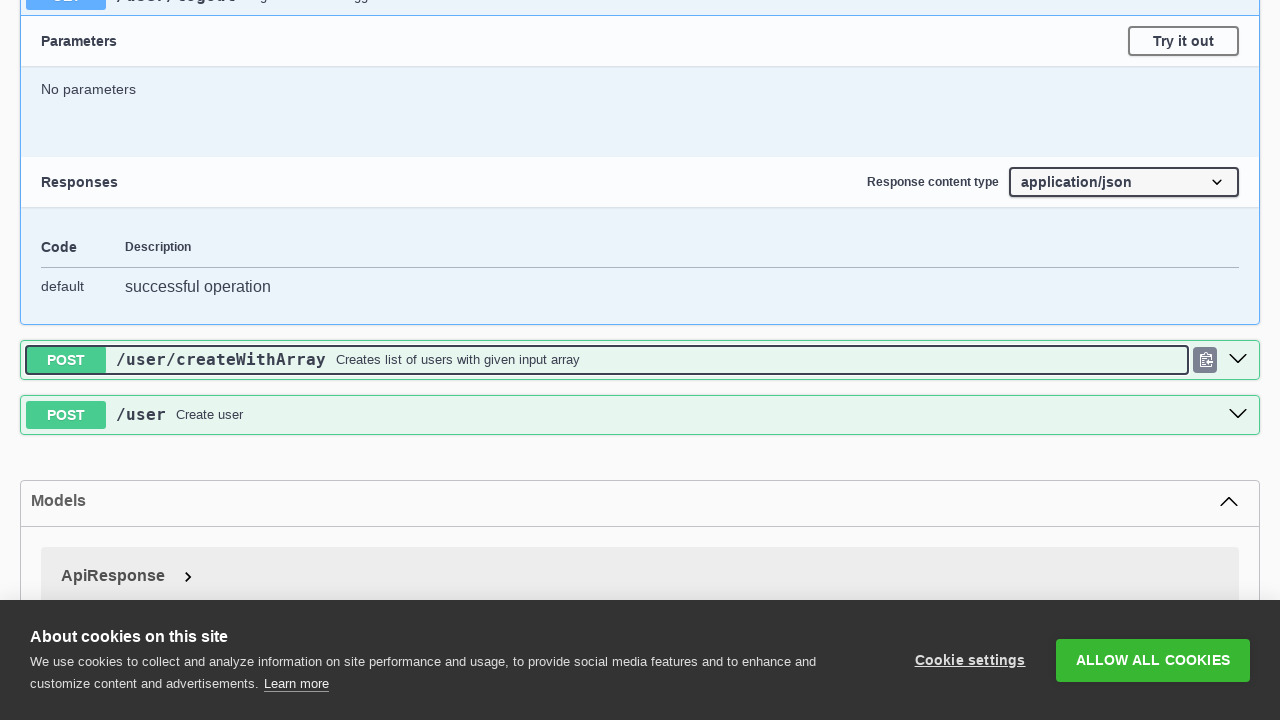

Clicked method block 18 to collapse at (640, 20) on .opblock-summary >> nth=17
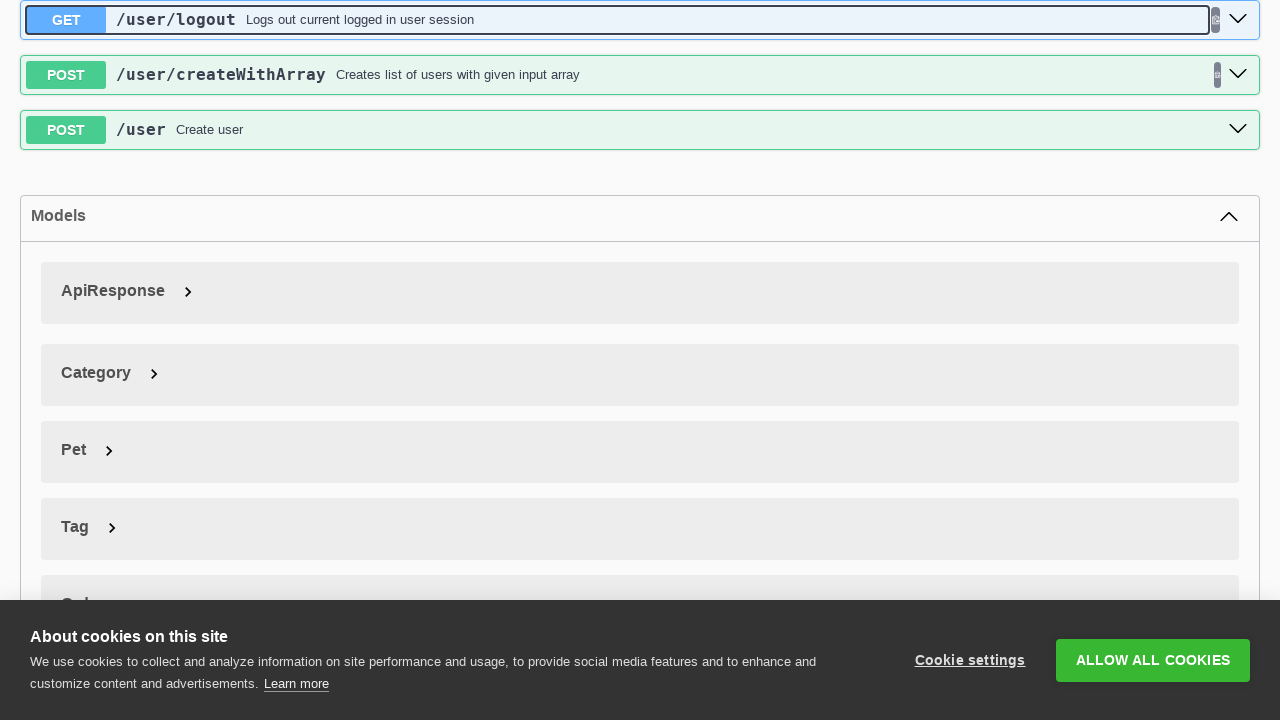

Waited 200ms for collapse animation to complete
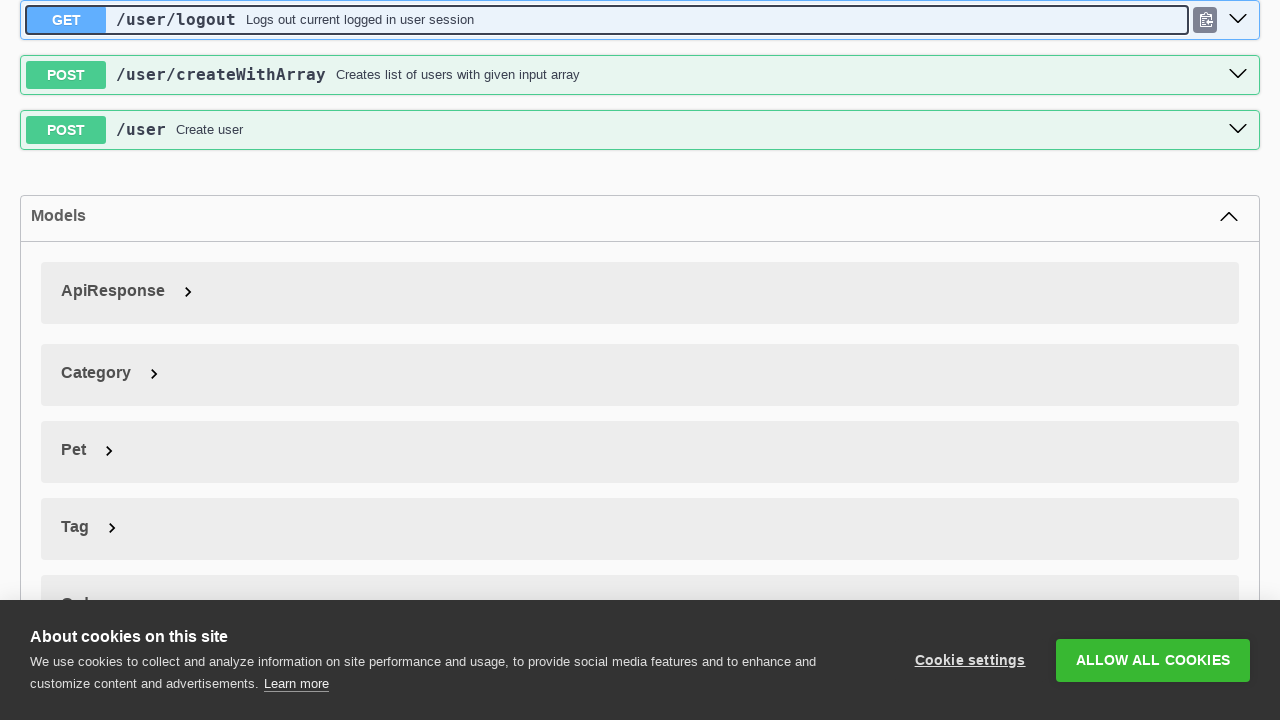

Clicked method block 17 to collapse at (640, 361) on .opblock-summary >> nth=16
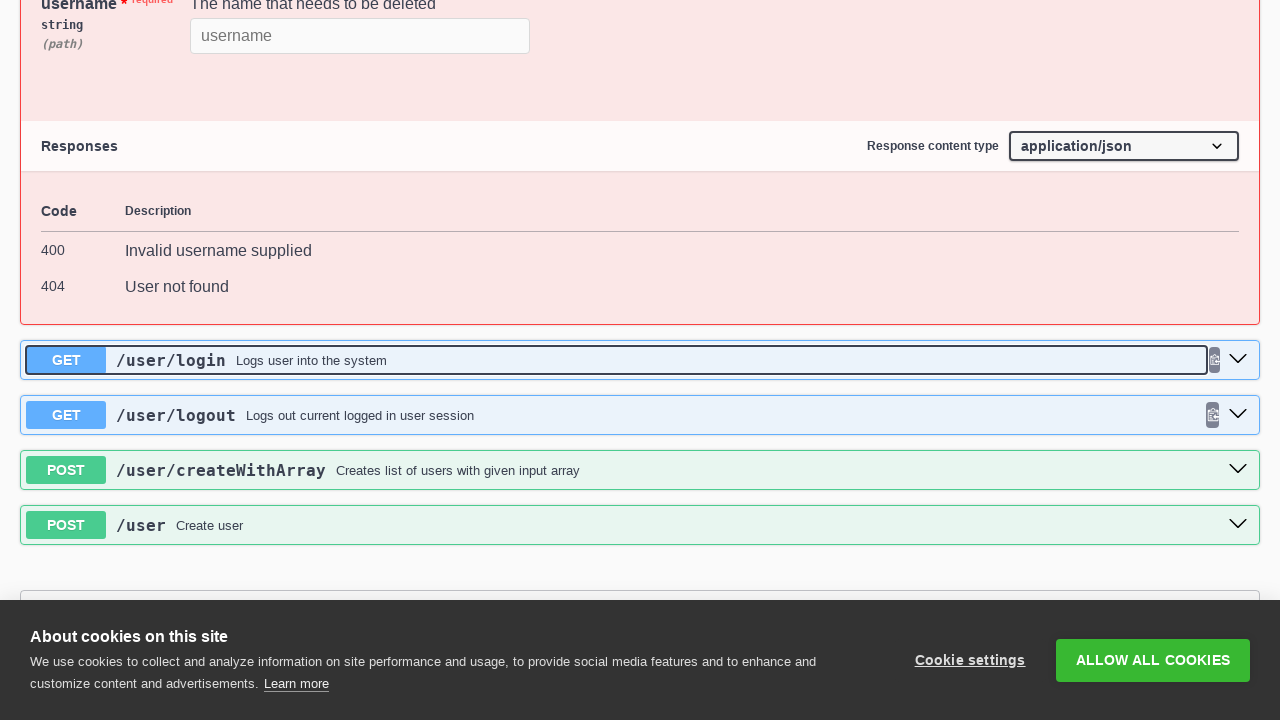

Waited 200ms for collapse animation to complete
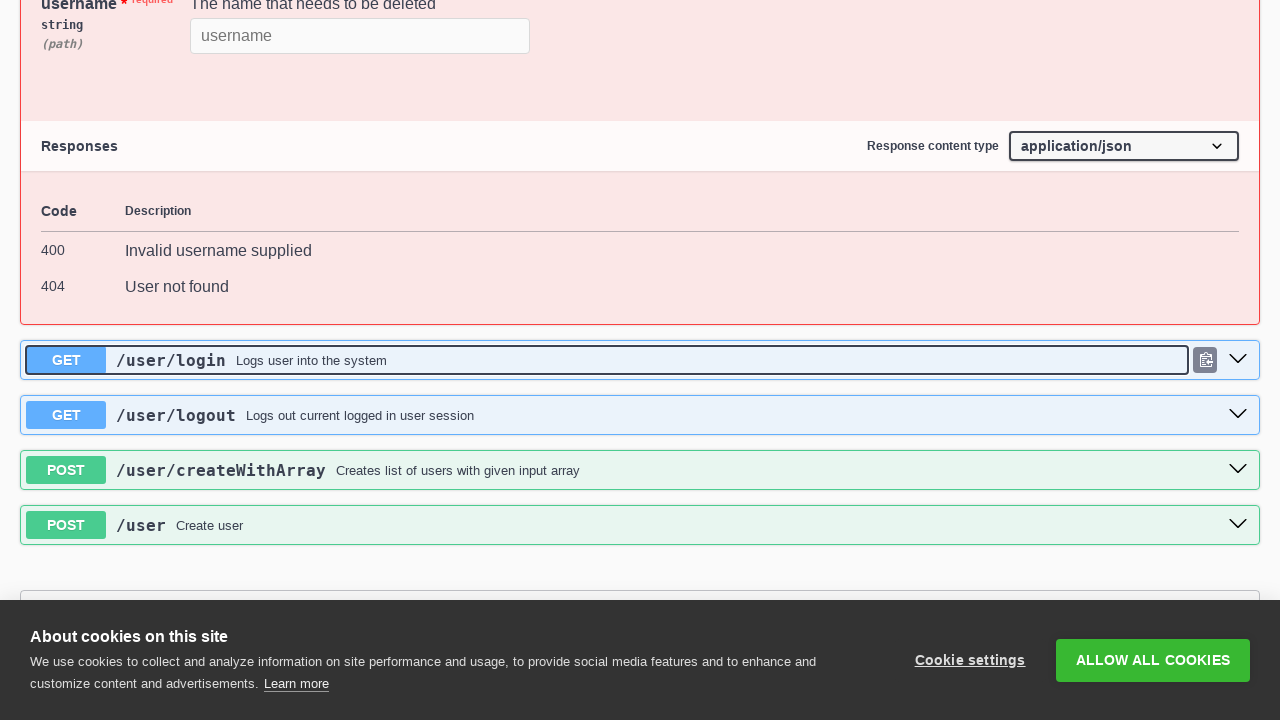

Clicked method block 16 to collapse at (640, 361) on .opblock-summary >> nth=15
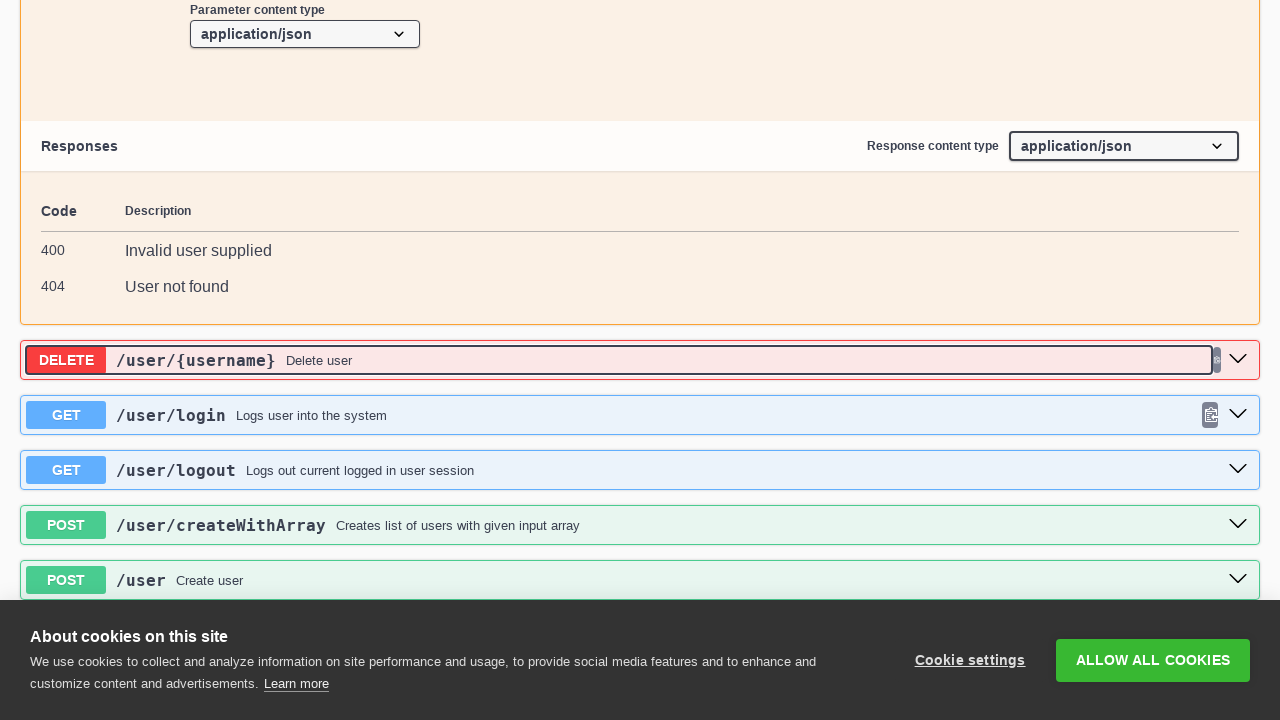

Waited 200ms for collapse animation to complete
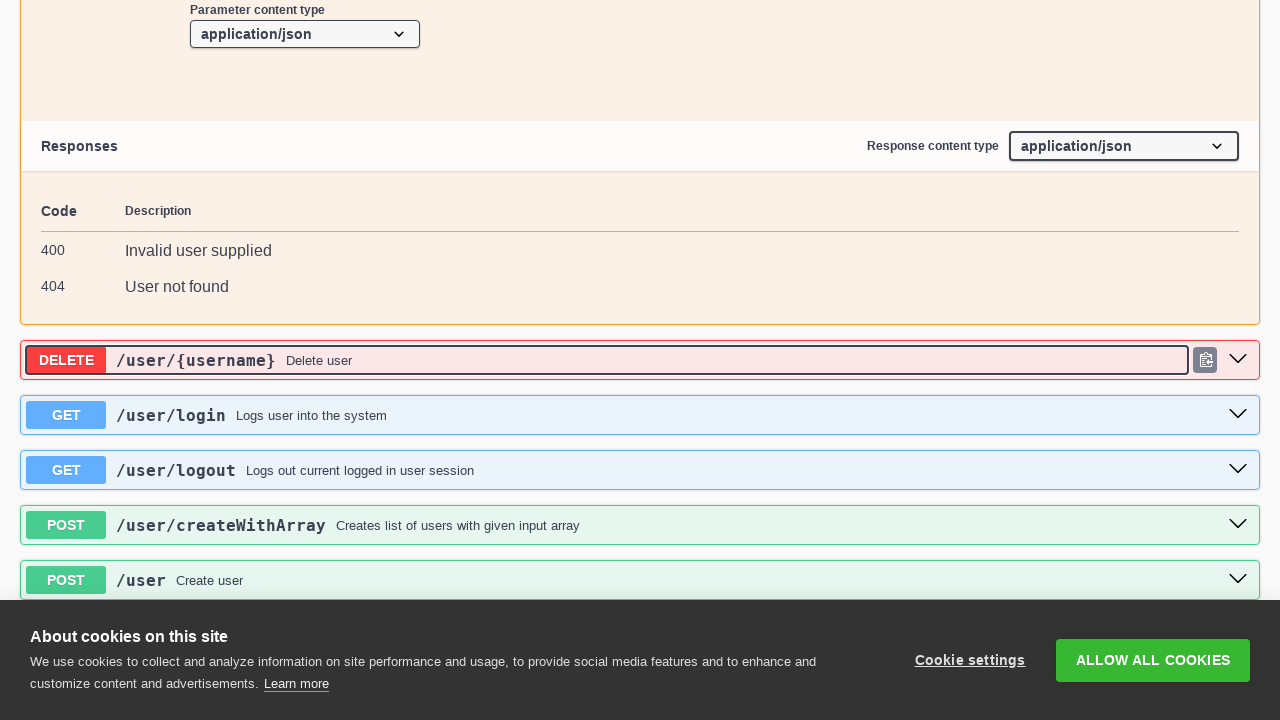

Clicked method block 15 to collapse at (640, 361) on .opblock-summary >> nth=14
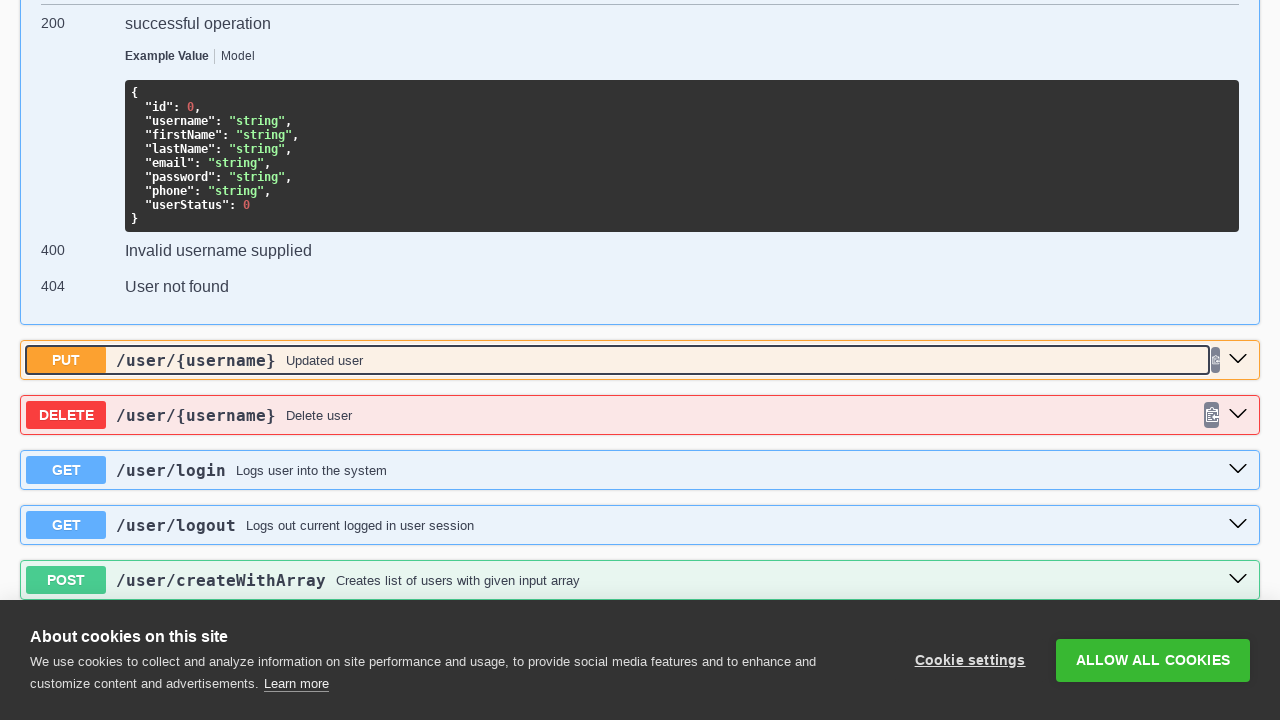

Waited 200ms for collapse animation to complete
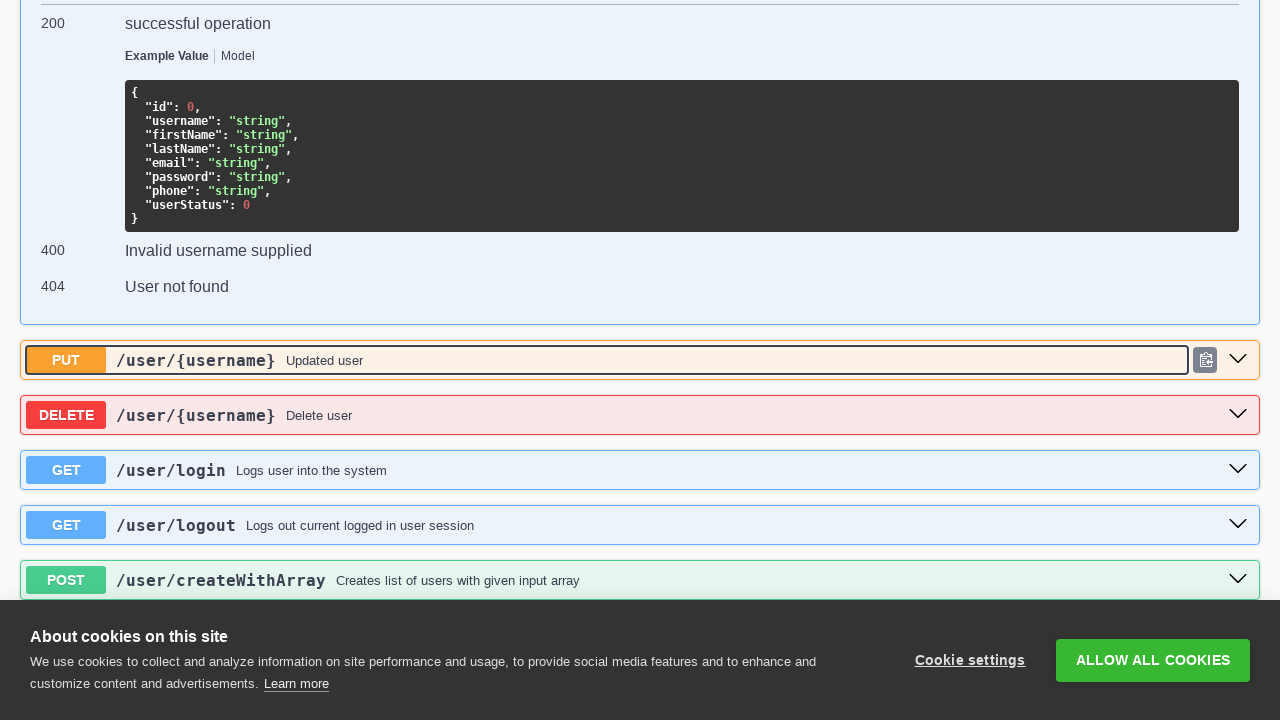

Clicked method block 14 to collapse at (640, 361) on .opblock-summary >> nth=13
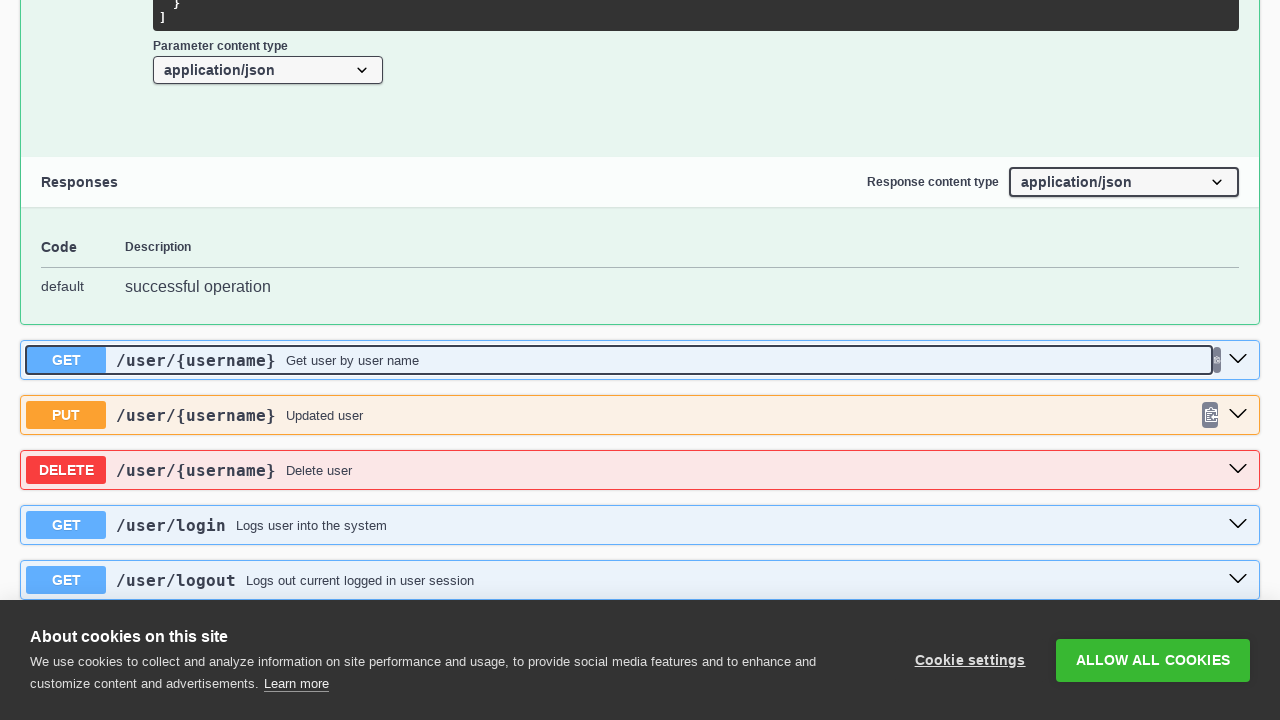

Waited 200ms for collapse animation to complete
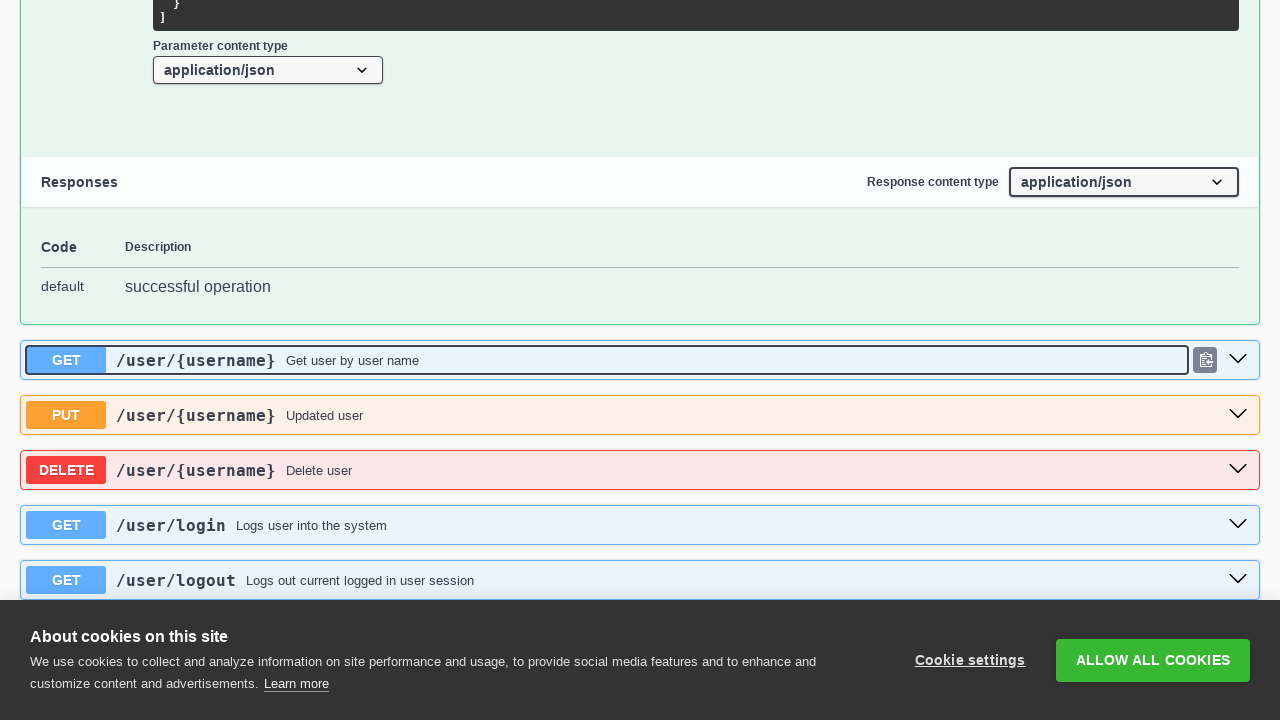

Clicked method block 13 to collapse at (640, 361) on .opblock-summary >> nth=12
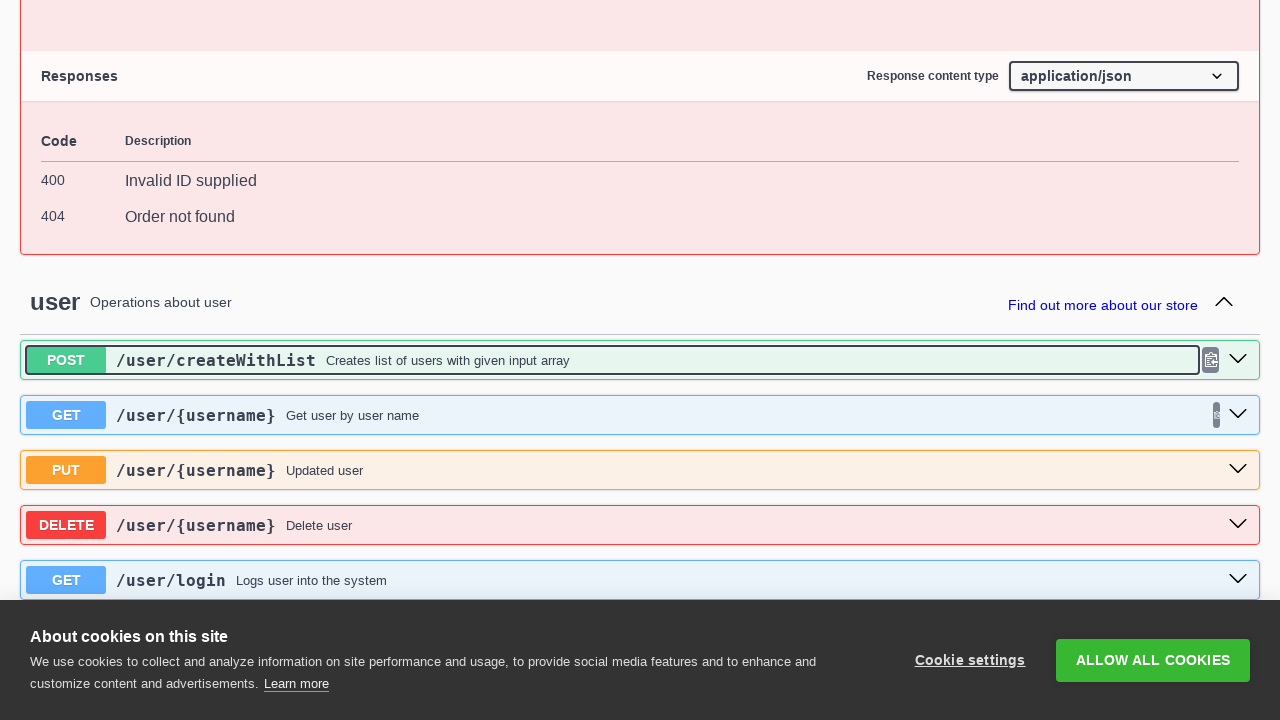

Waited 200ms for collapse animation to complete
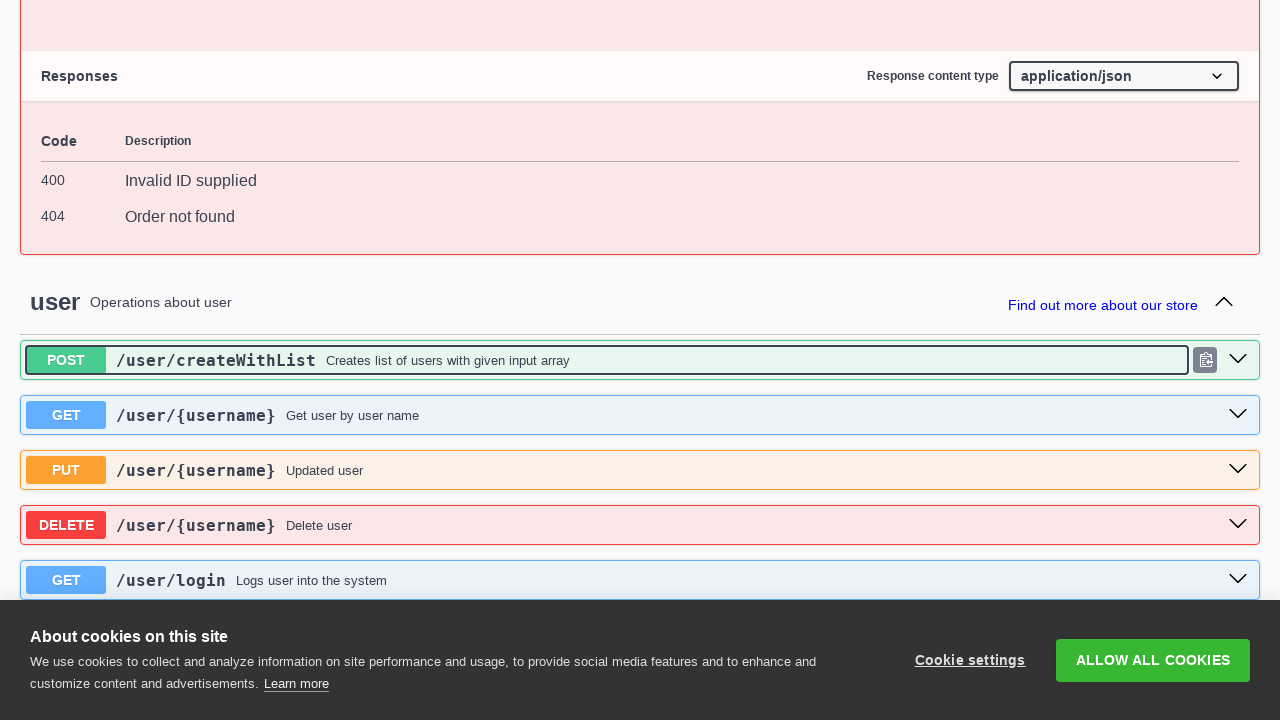

Clicked method block 12 to collapse at (640, 361) on .opblock-summary >> nth=11
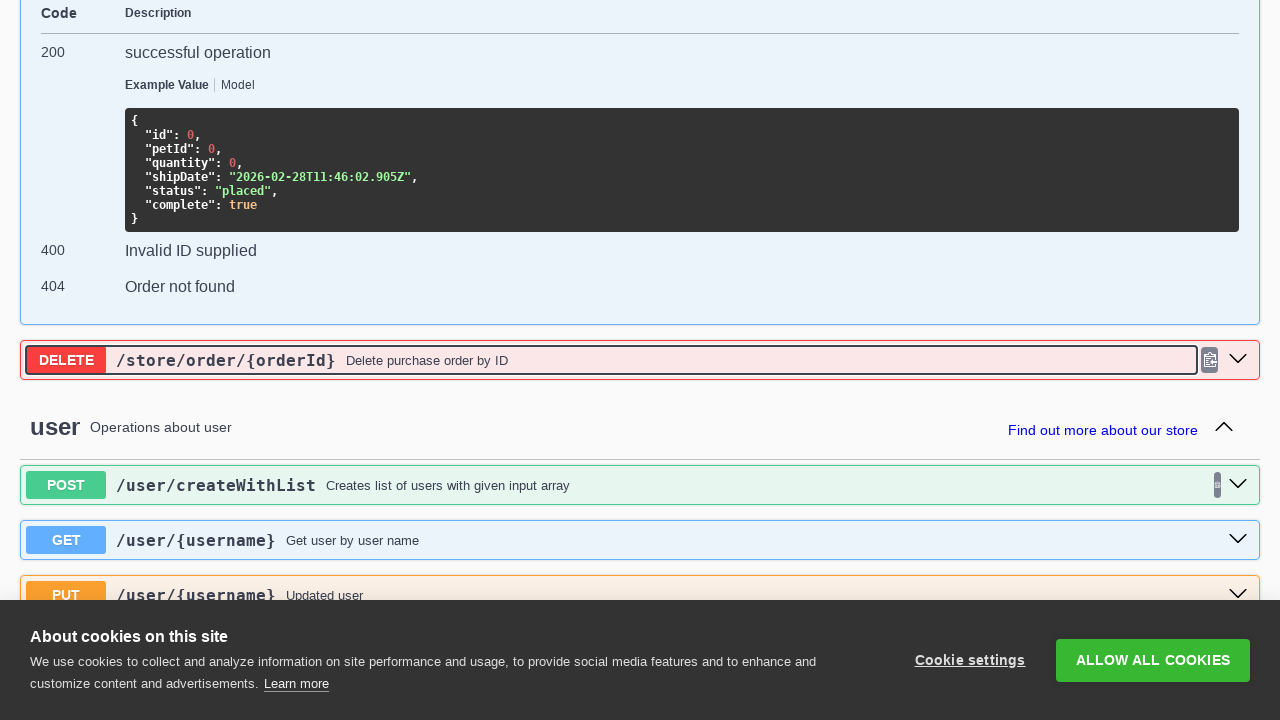

Waited 200ms for collapse animation to complete
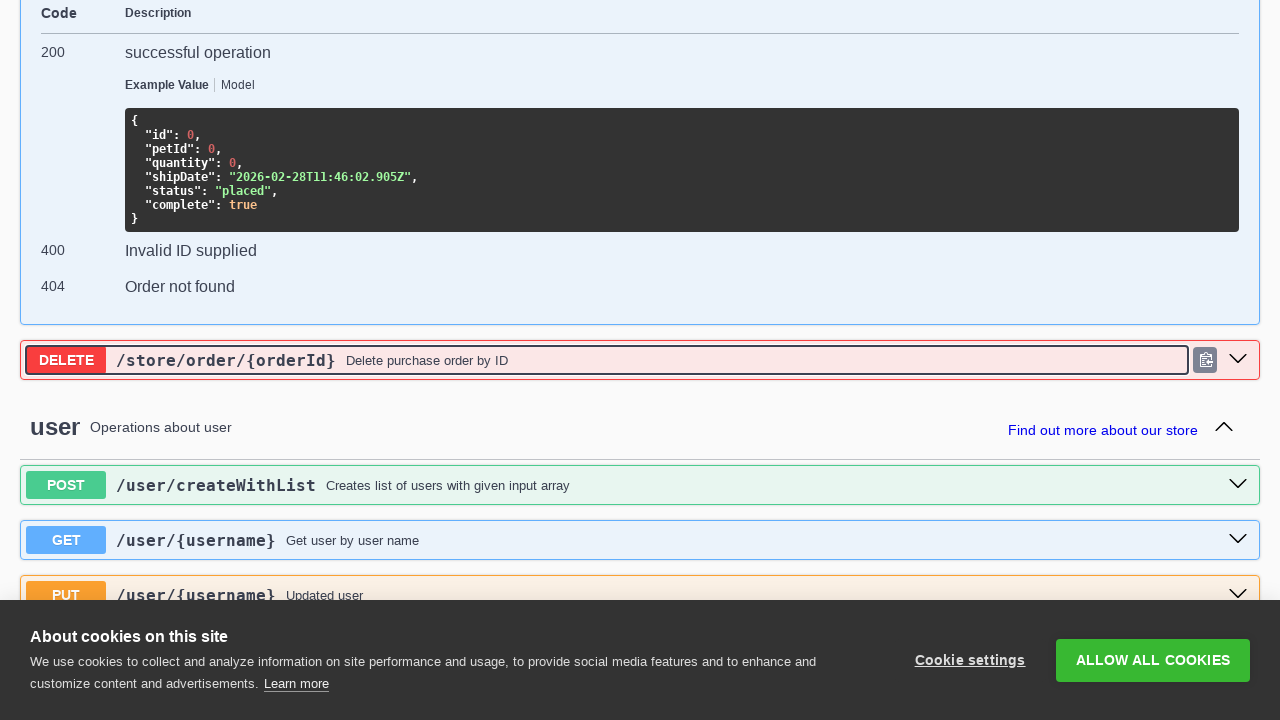

Clicked method block 11 to collapse at (640, 360) on .opblock-summary >> nth=10
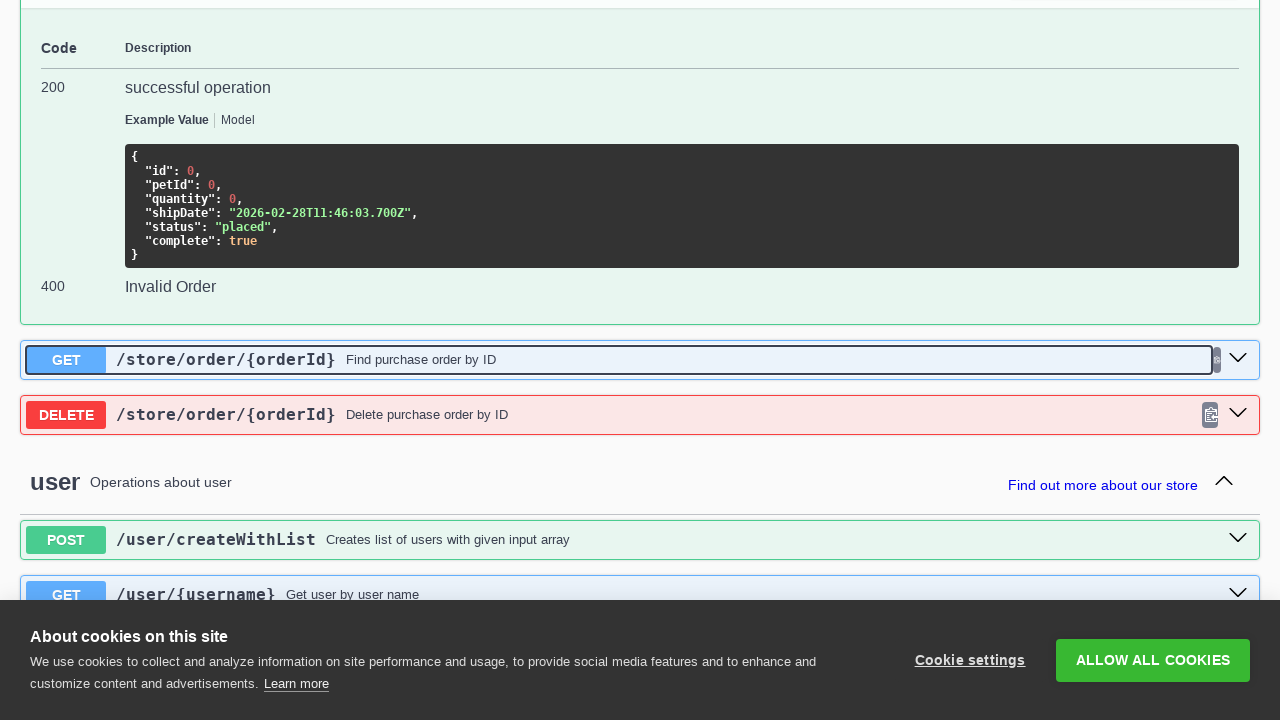

Waited 200ms for collapse animation to complete
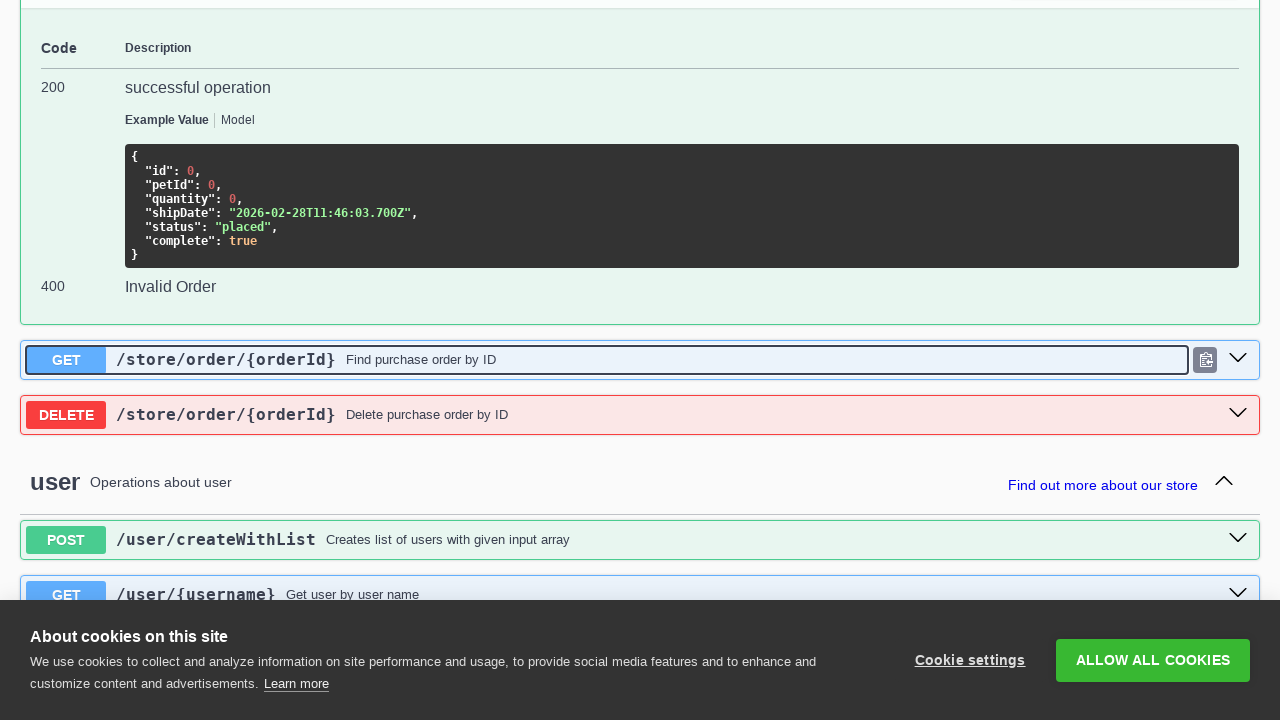

Clicked method block 10 to collapse at (640, 360) on .opblock-summary >> nth=9
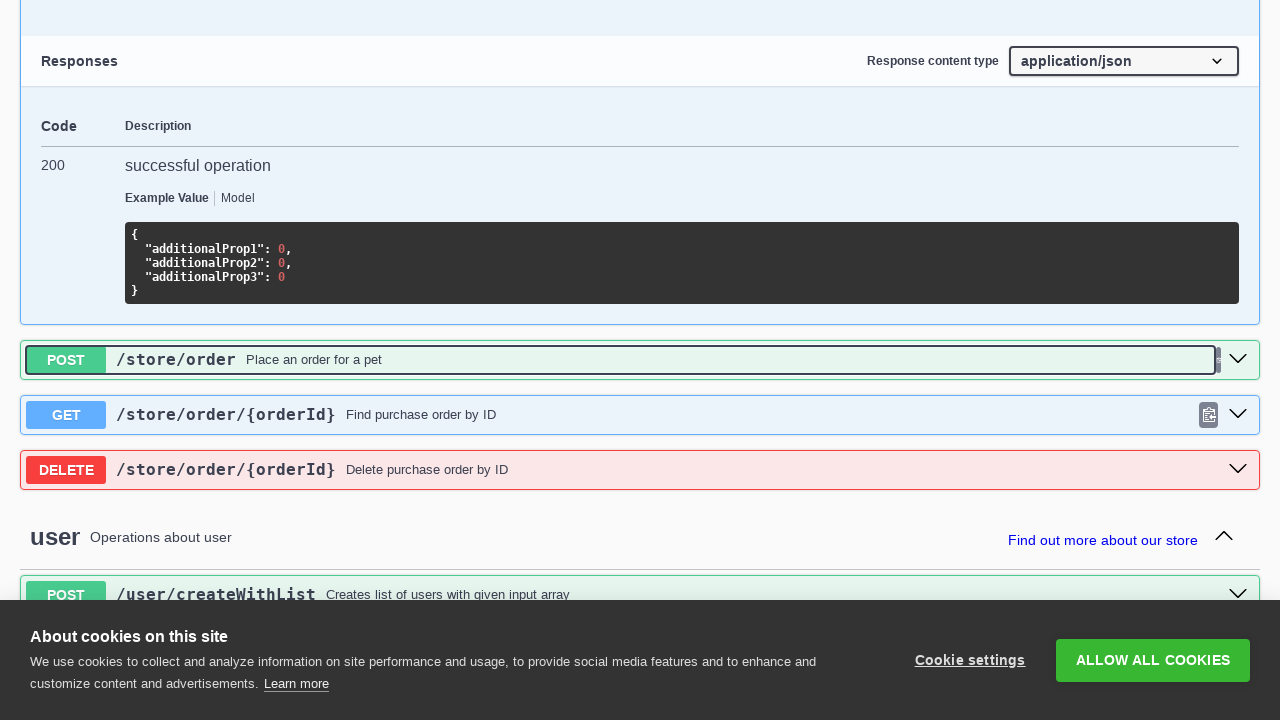

Waited 200ms for collapse animation to complete
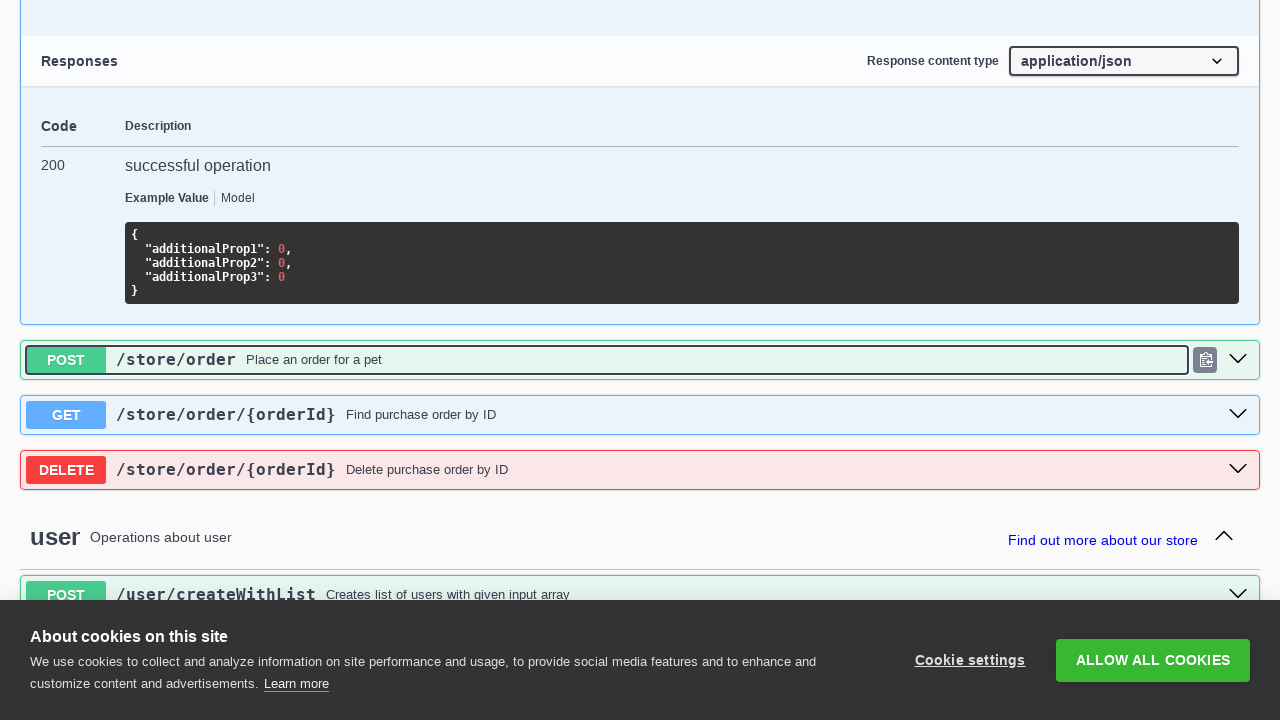

Clicked method block 9 to collapse at (640, 361) on .opblock-summary >> nth=8
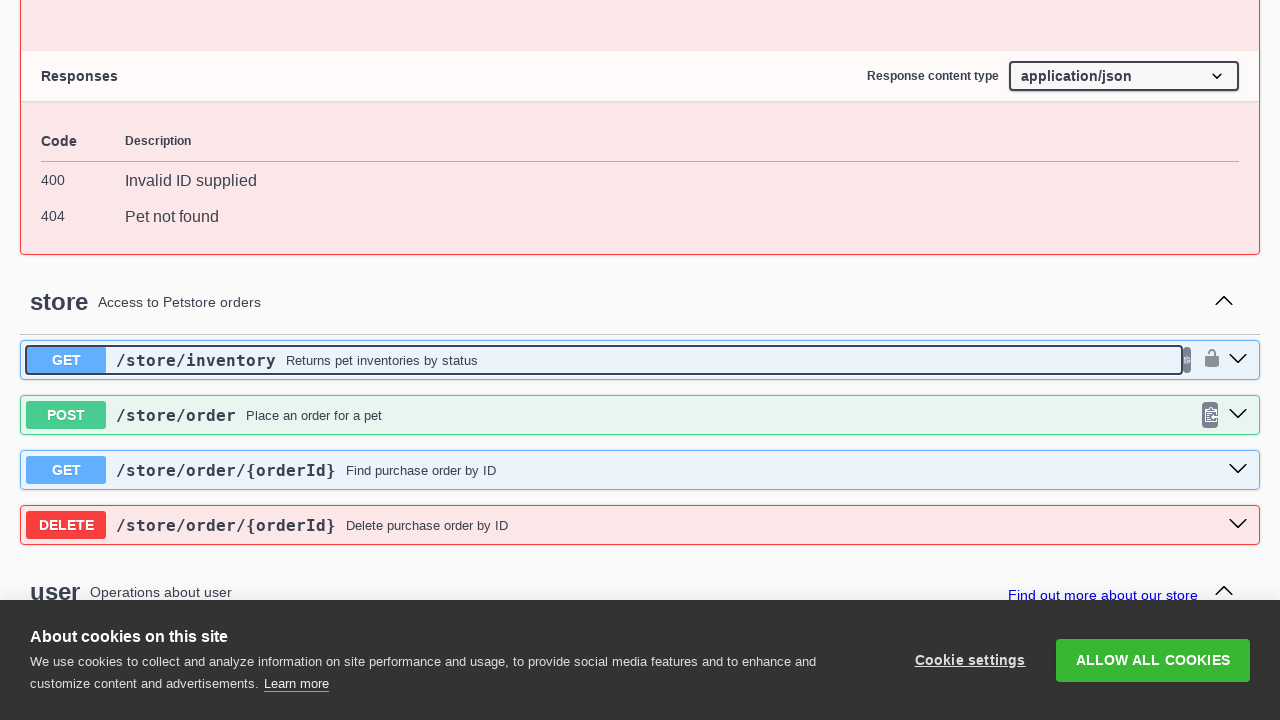

Waited 200ms for collapse animation to complete
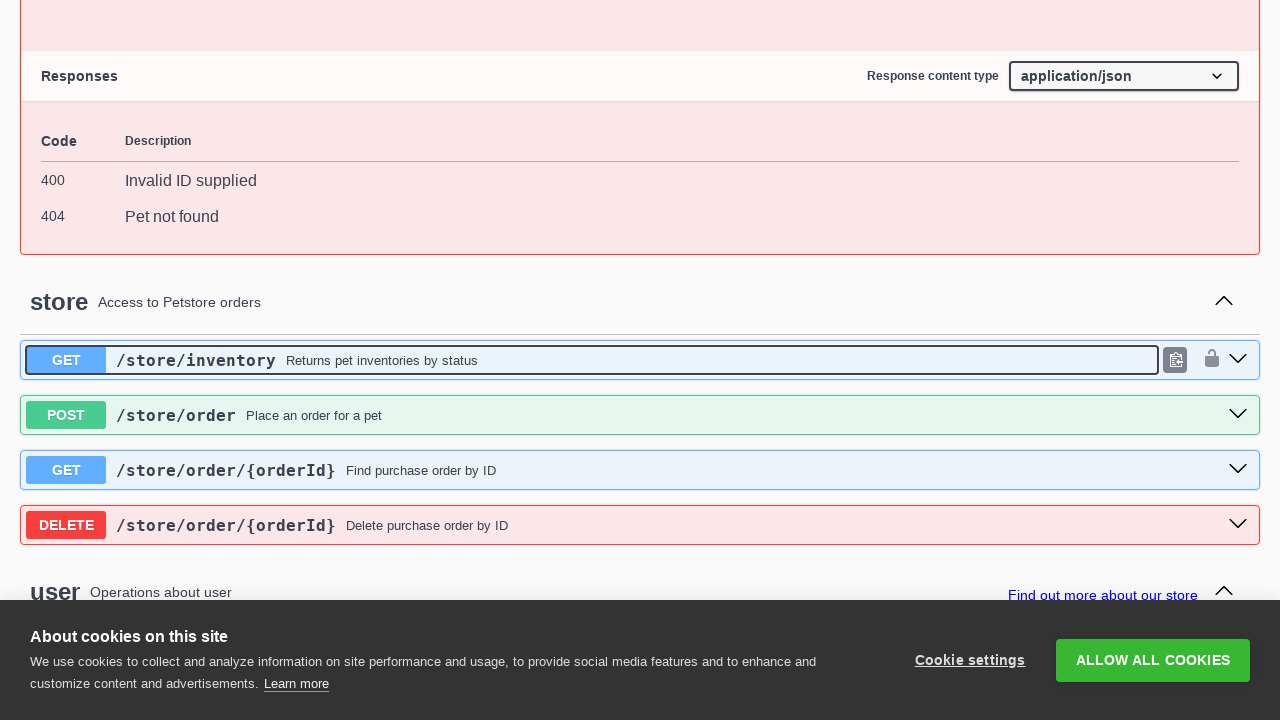

Clicked method block 8 to collapse at (640, 361) on .opblock-summary >> nth=7
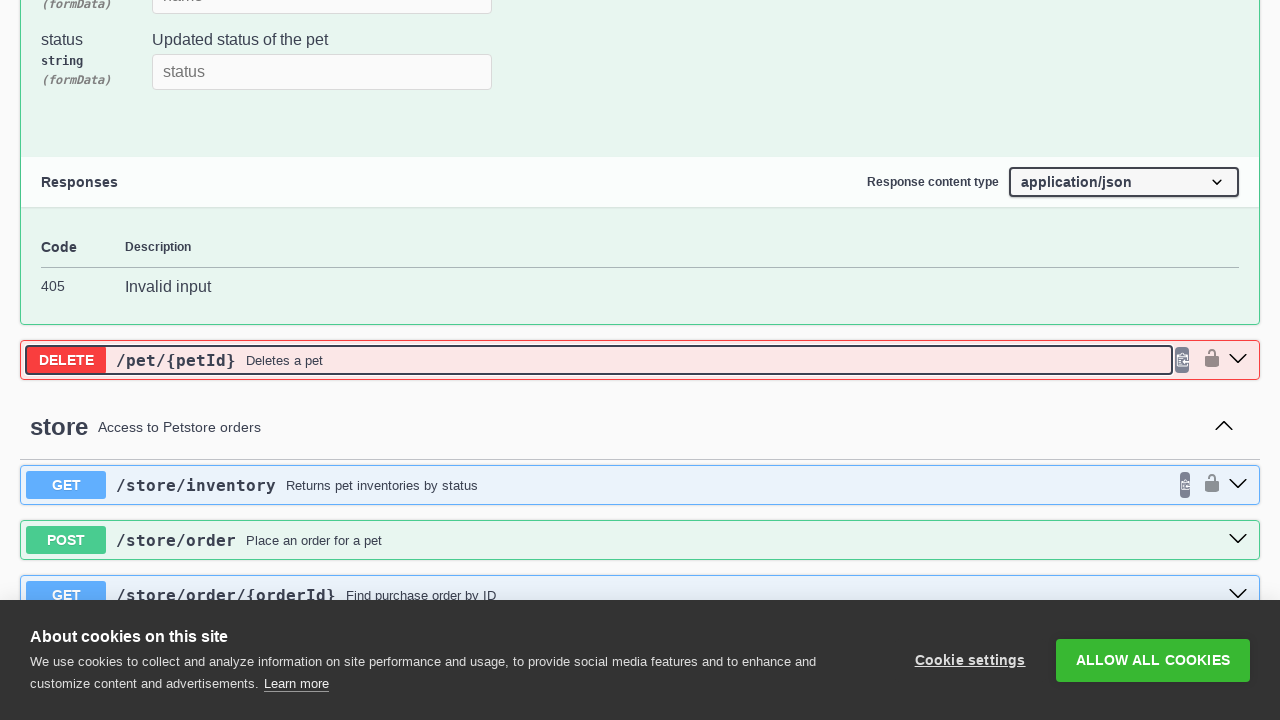

Waited 200ms for collapse animation to complete
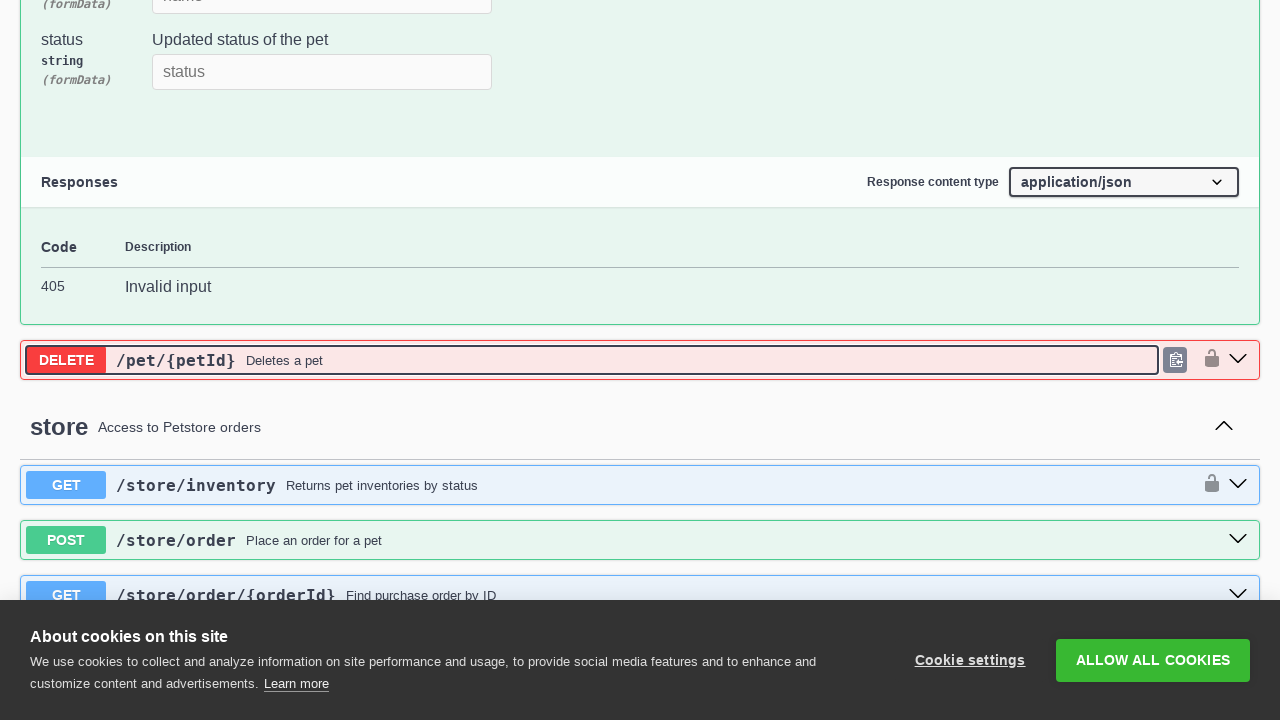

Clicked method block 7 to collapse at (640, 361) on .opblock-summary >> nth=6
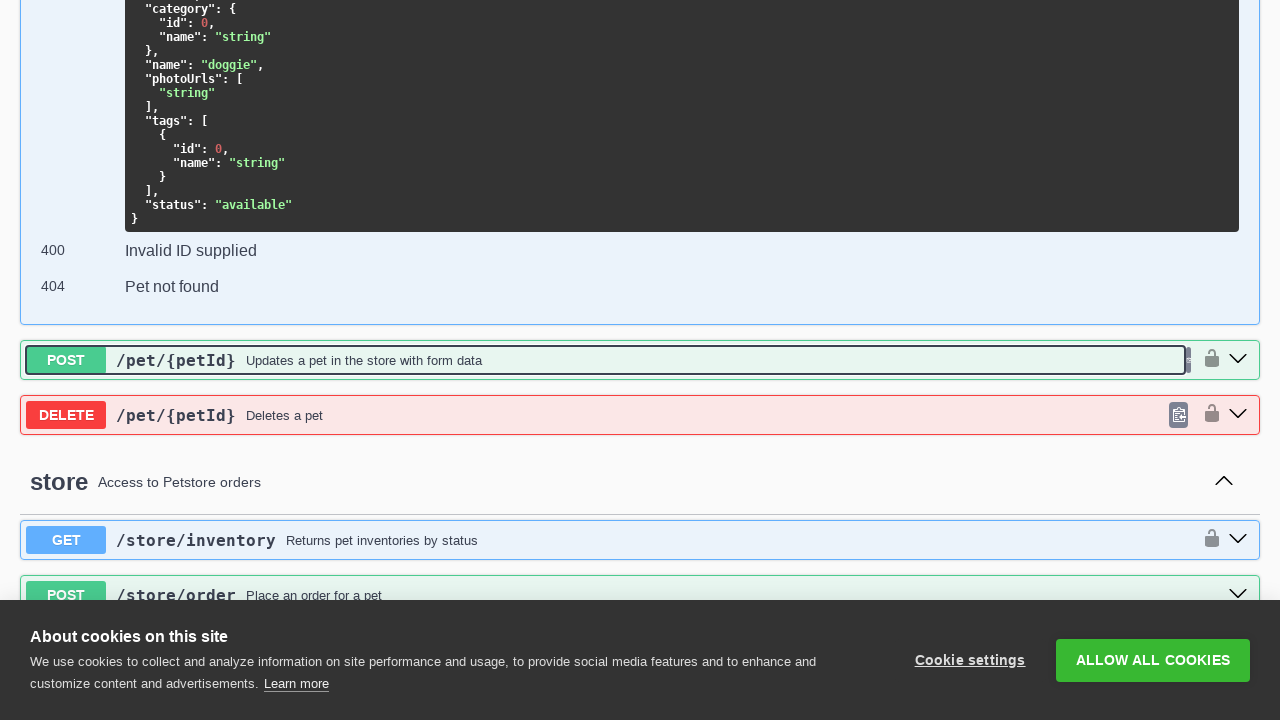

Waited 200ms for collapse animation to complete
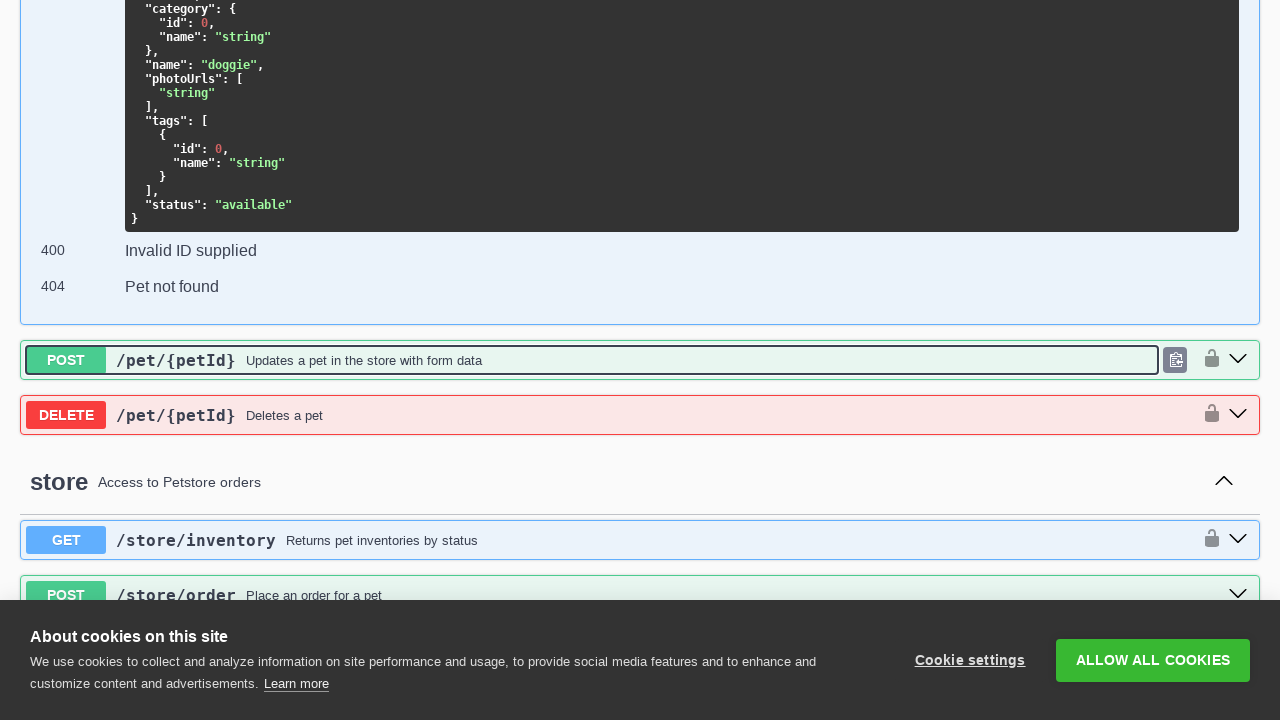

Clicked method block 6 to collapse at (640, 361) on .opblock-summary >> nth=5
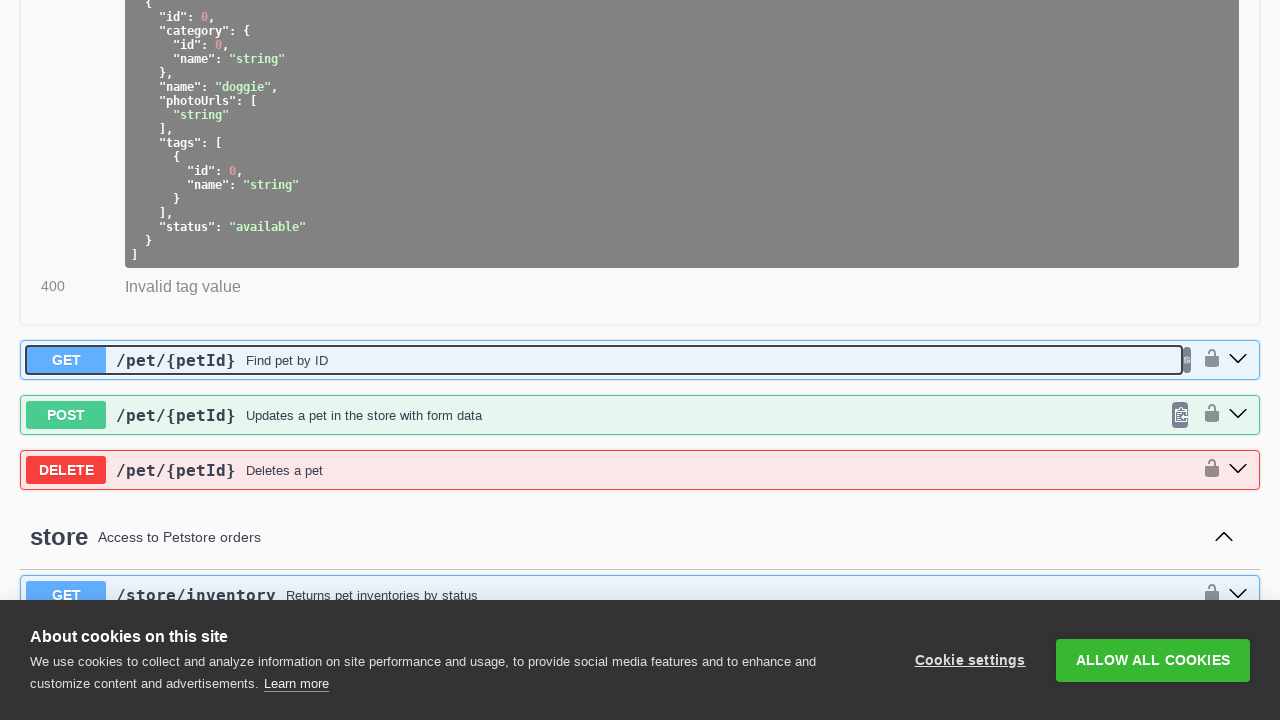

Waited 200ms for collapse animation to complete
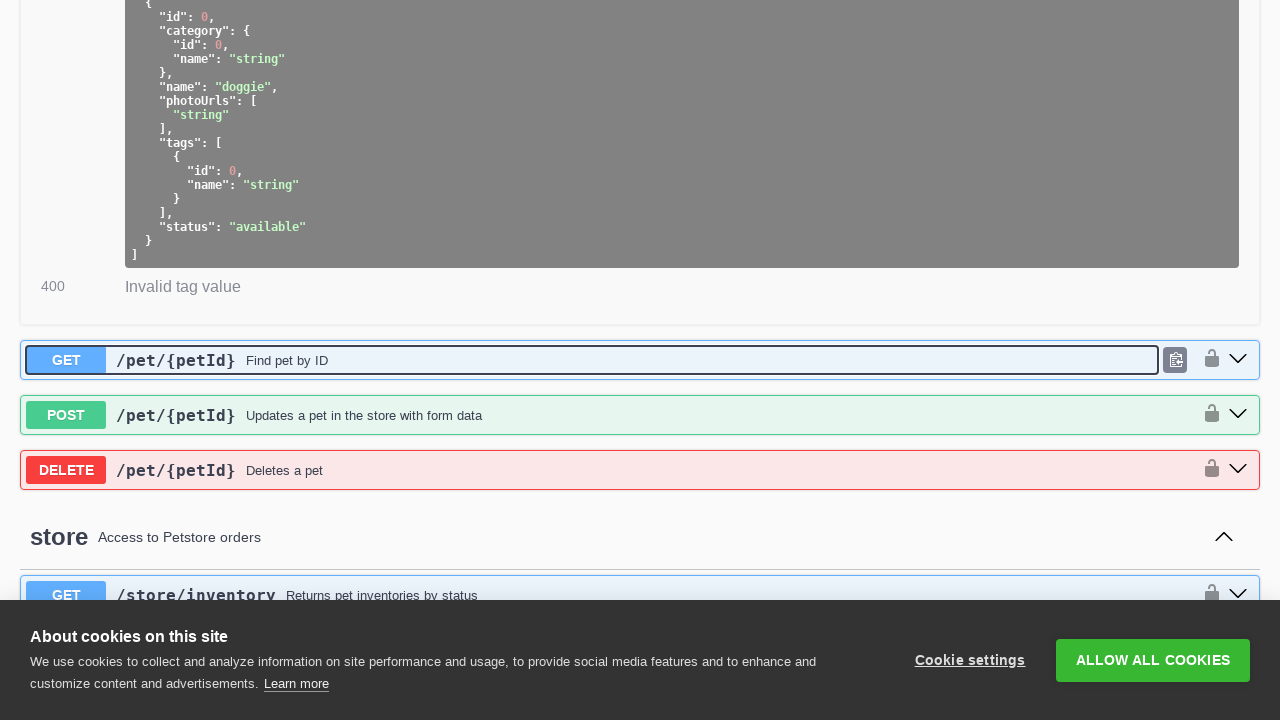

Clicked method block 5 to collapse at (640, 361) on .opblock-summary >> nth=4
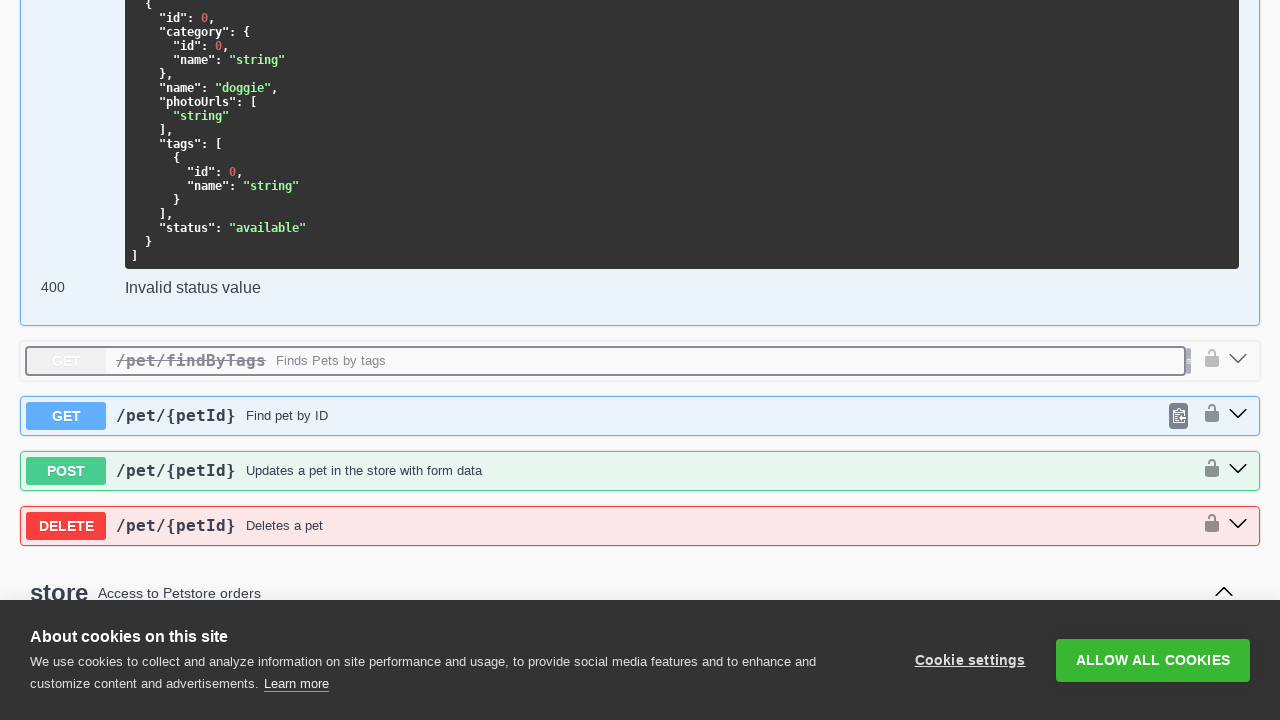

Waited 200ms for collapse animation to complete
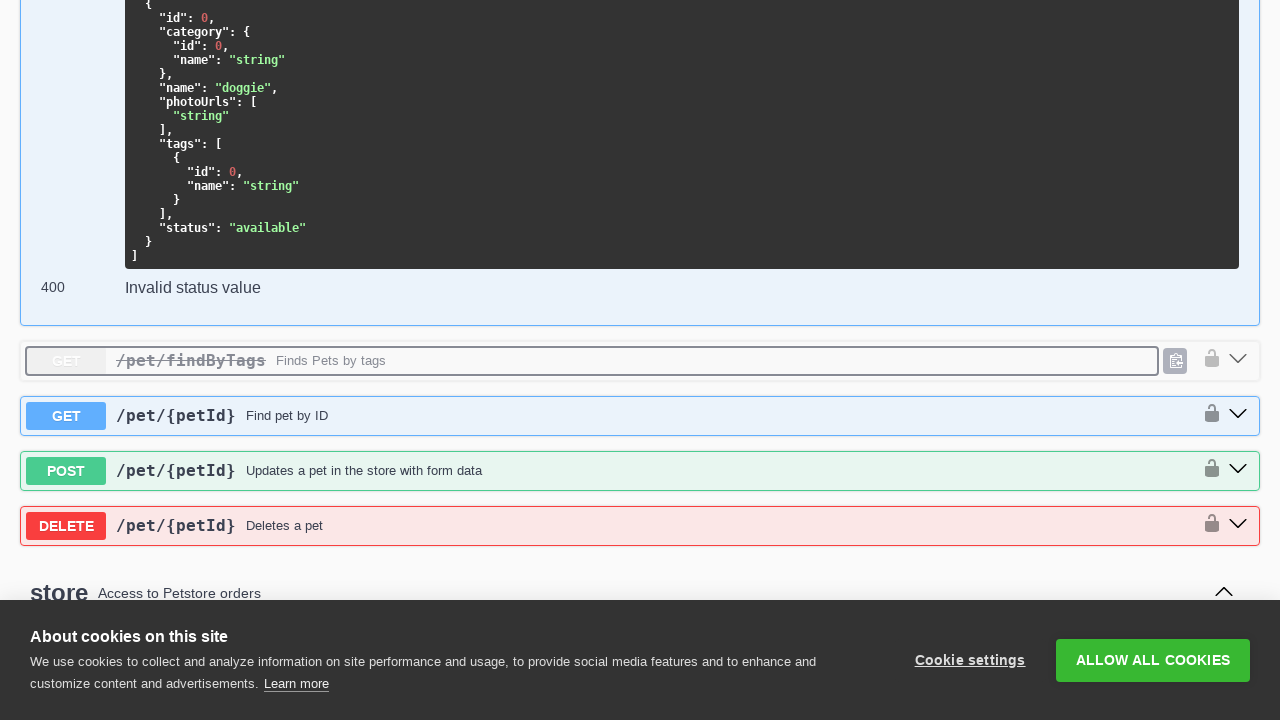

Clicked method block 4 to collapse at (640, 360) on .opblock-summary >> nth=3
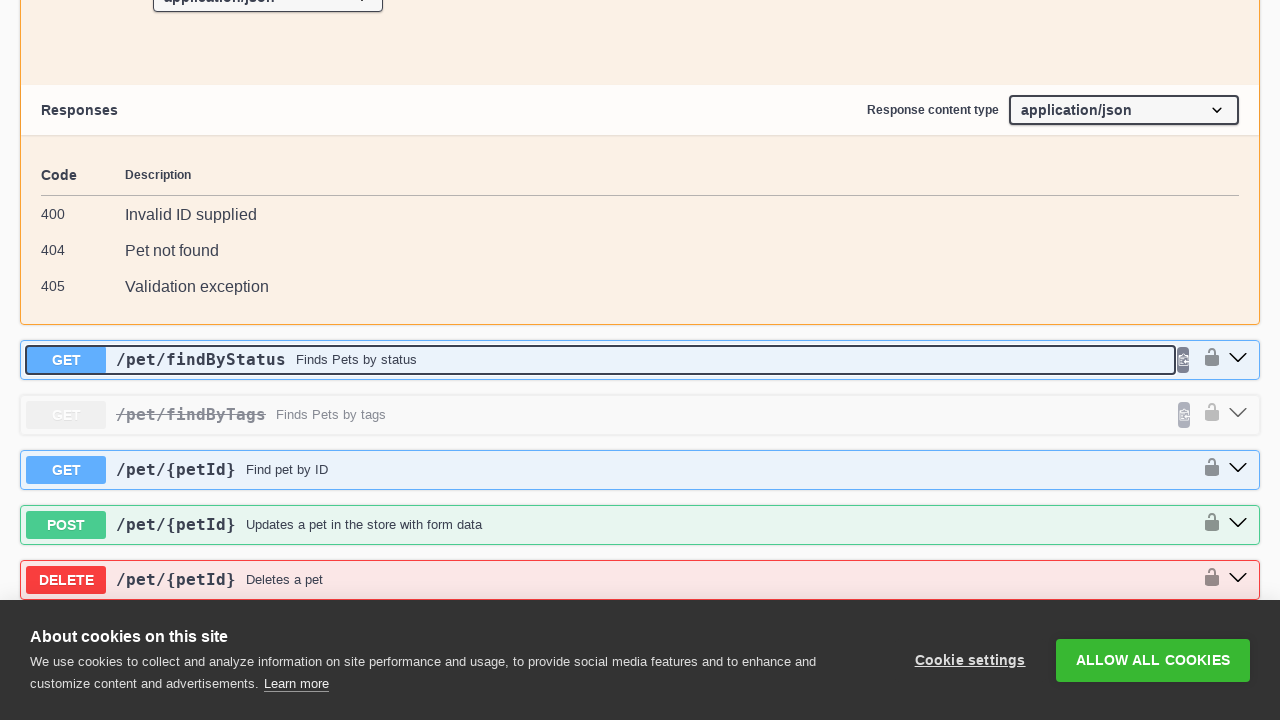

Waited 200ms for collapse animation to complete
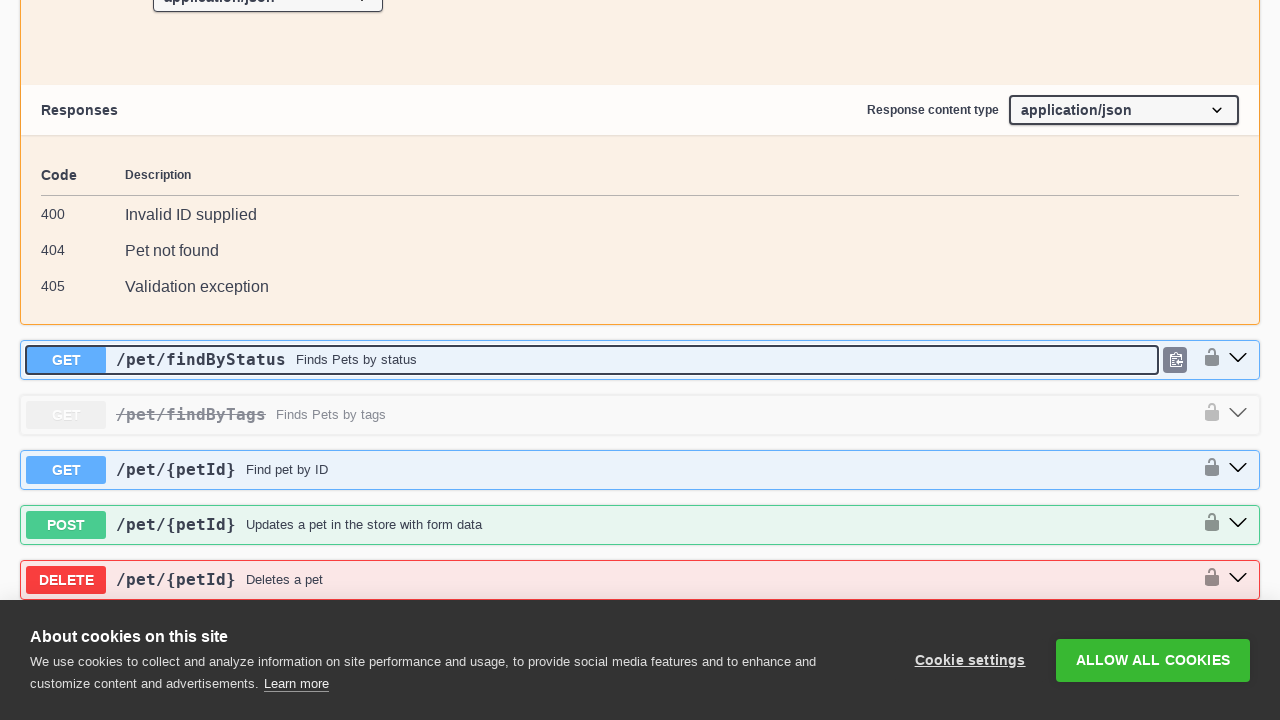

Clicked method block 3 to collapse at (640, 360) on .opblock-summary >> nth=2
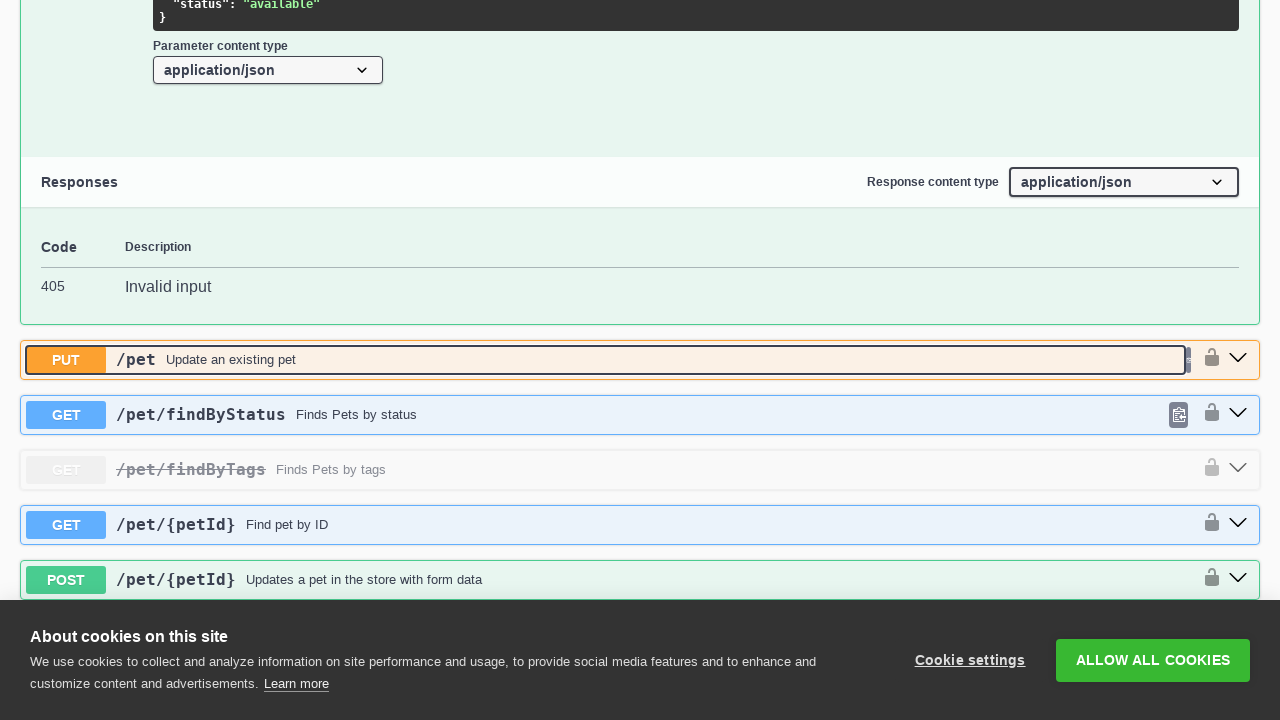

Waited 200ms for collapse animation to complete
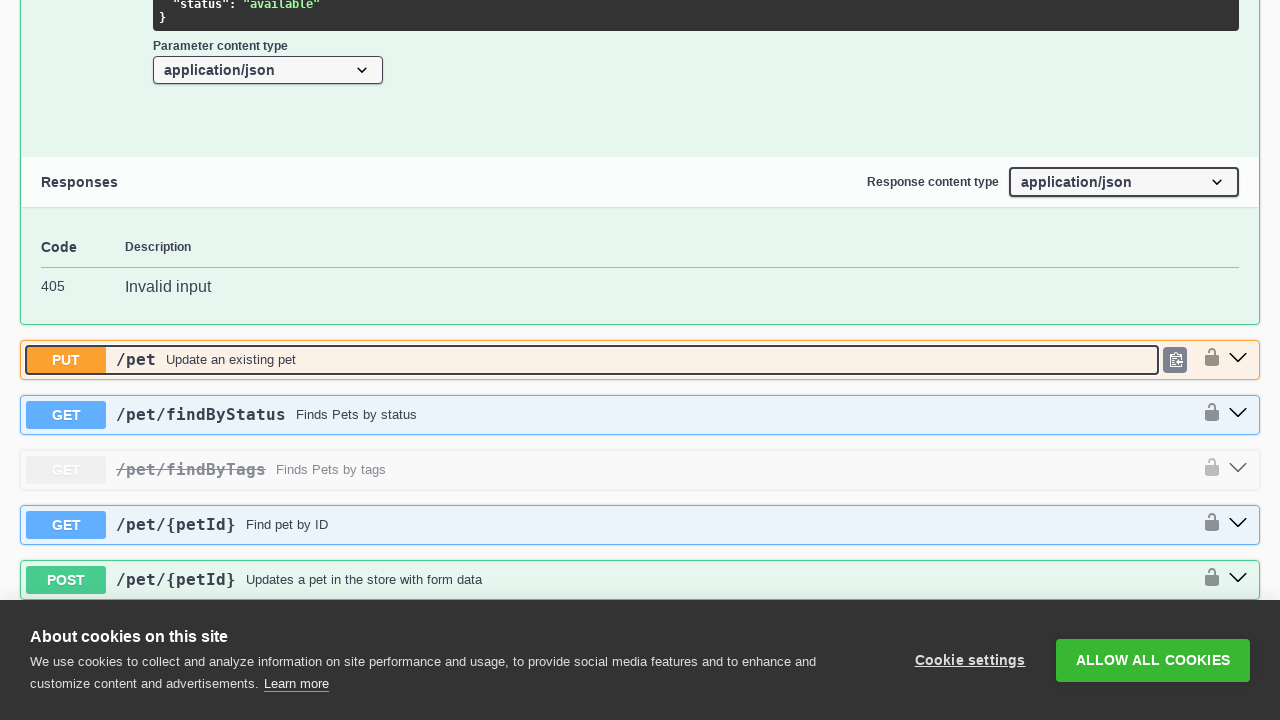

Clicked method block 2 to collapse at (640, 360) on .opblock-summary >> nth=1
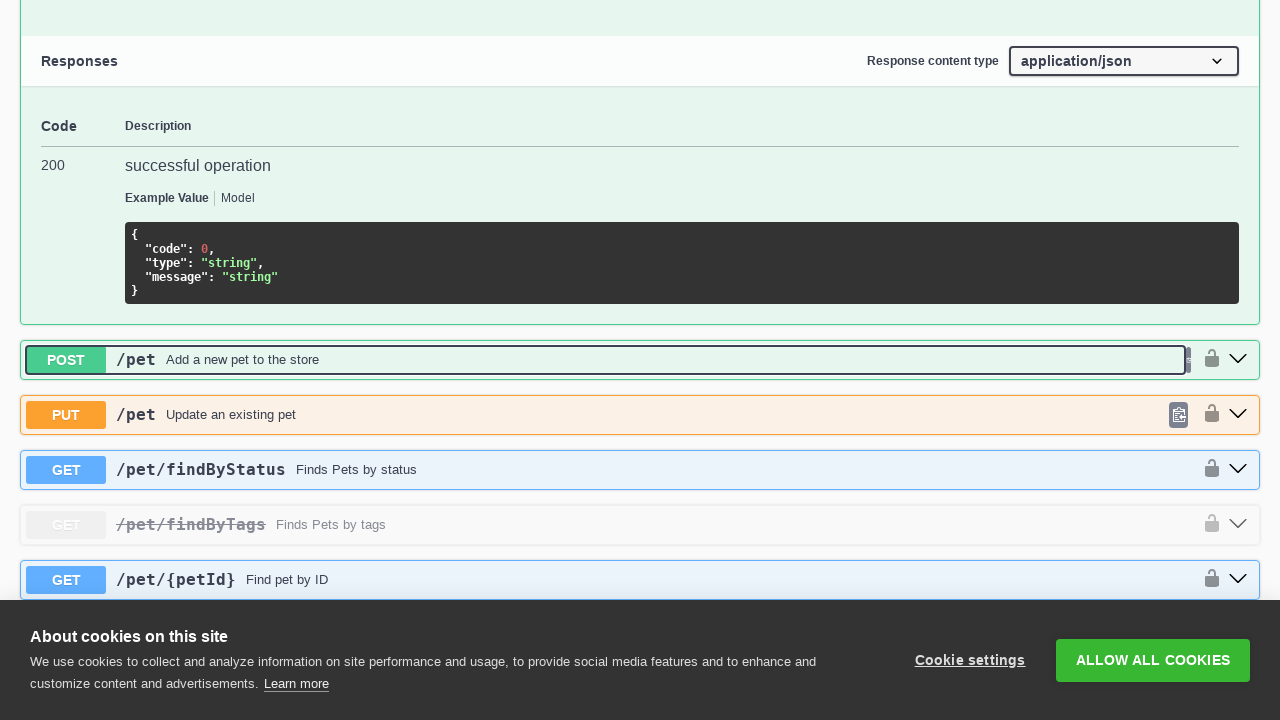

Waited 200ms for collapse animation to complete
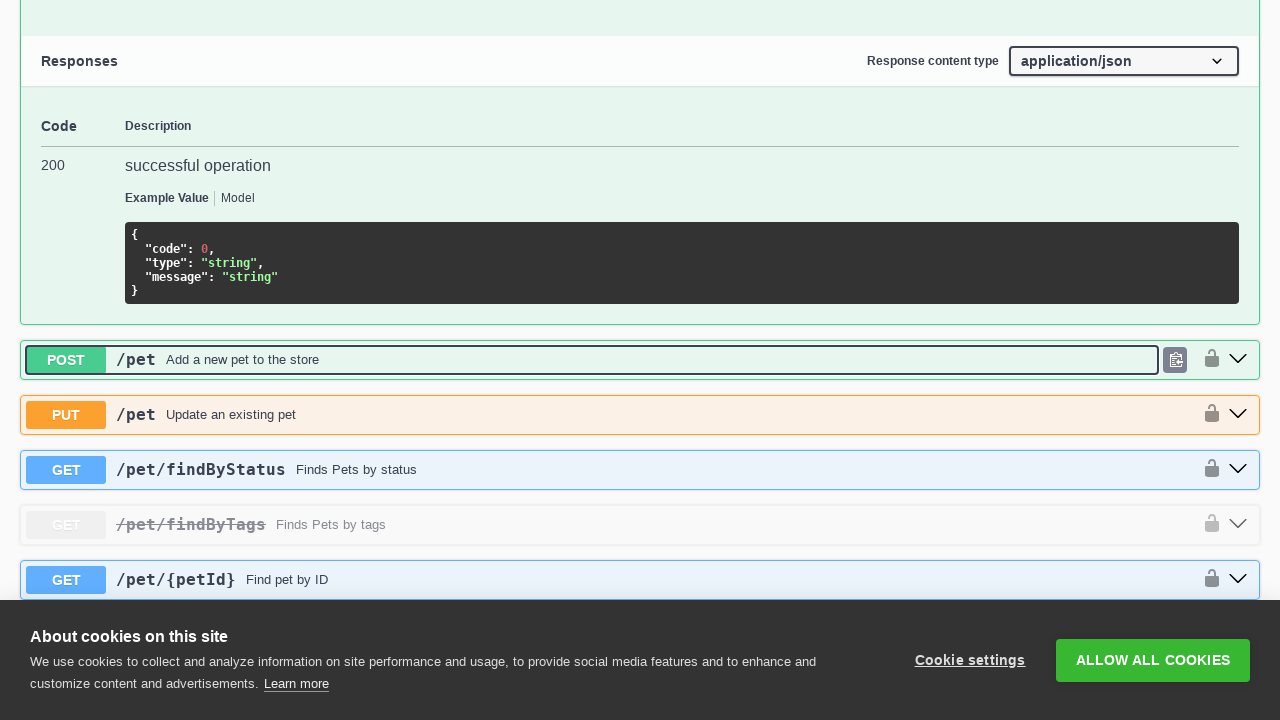

Clicked method block 1 to collapse at (640, 360) on .opblock-summary >> nth=0
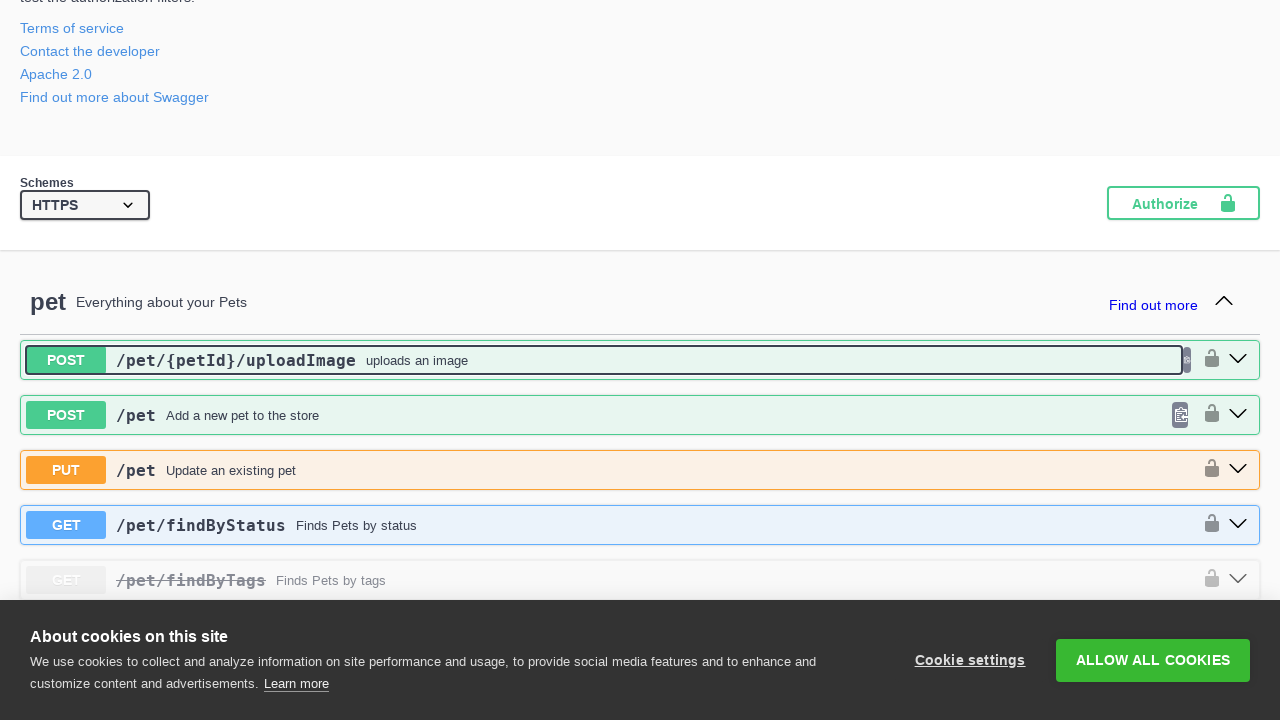

Waited 200ms for collapse animation to complete
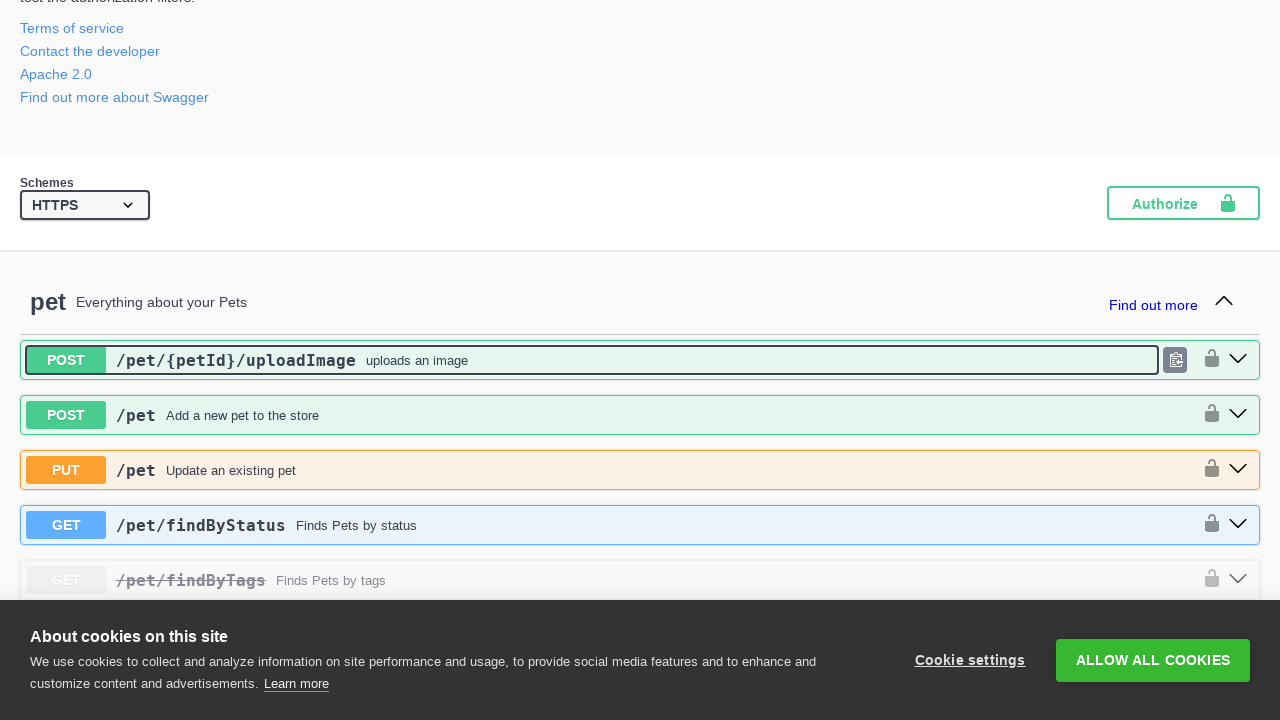

Verified method block 0 is collapsed (no is-open class)
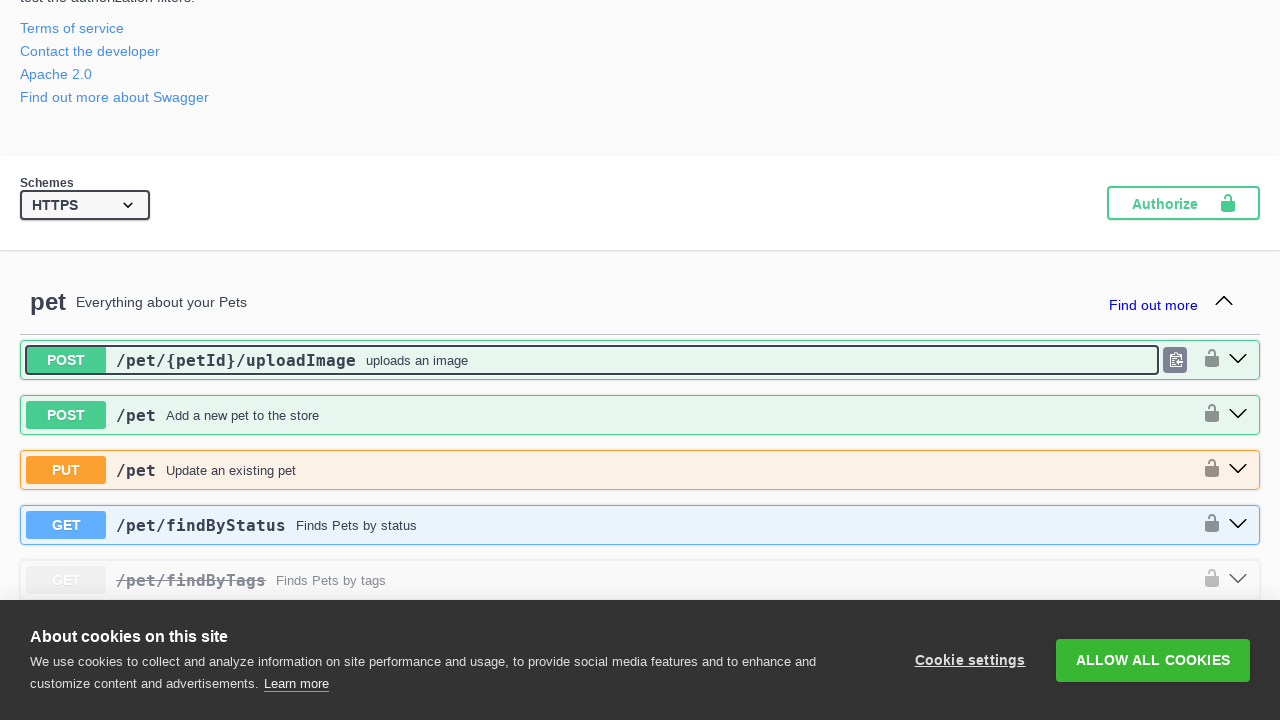

Verified method block 1 is collapsed (no is-open class)
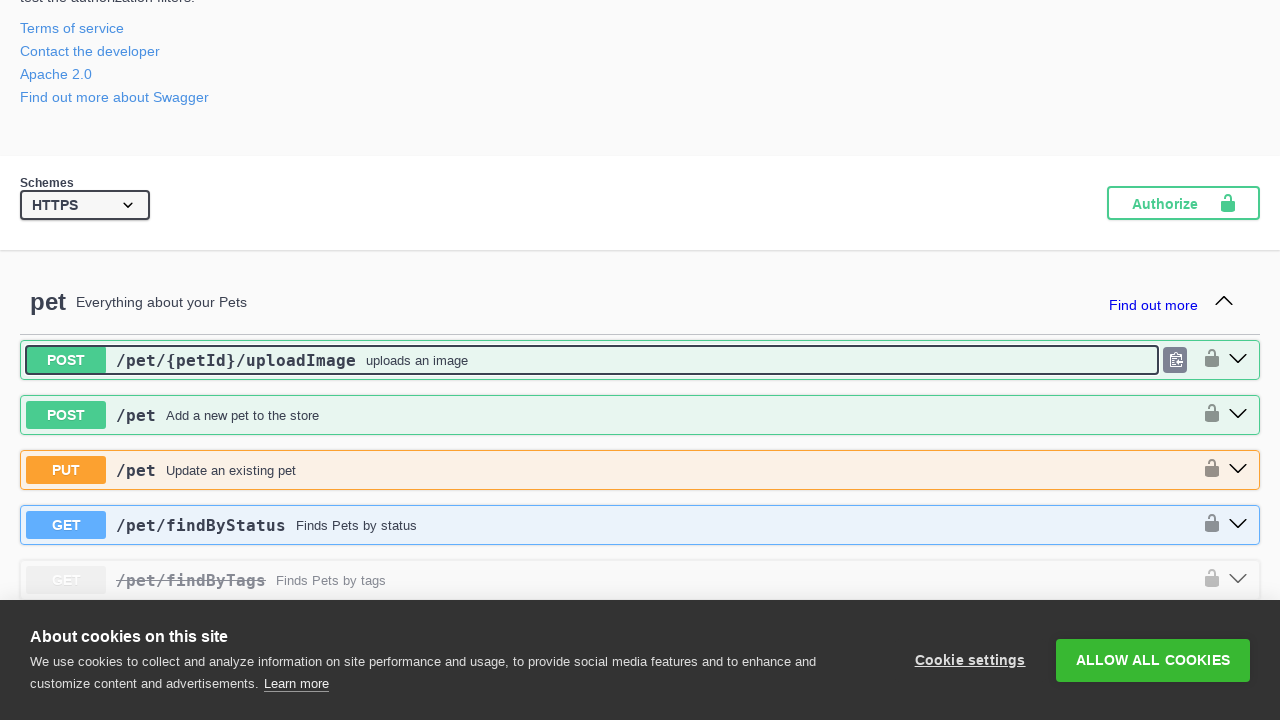

Verified method block 2 is collapsed (no is-open class)
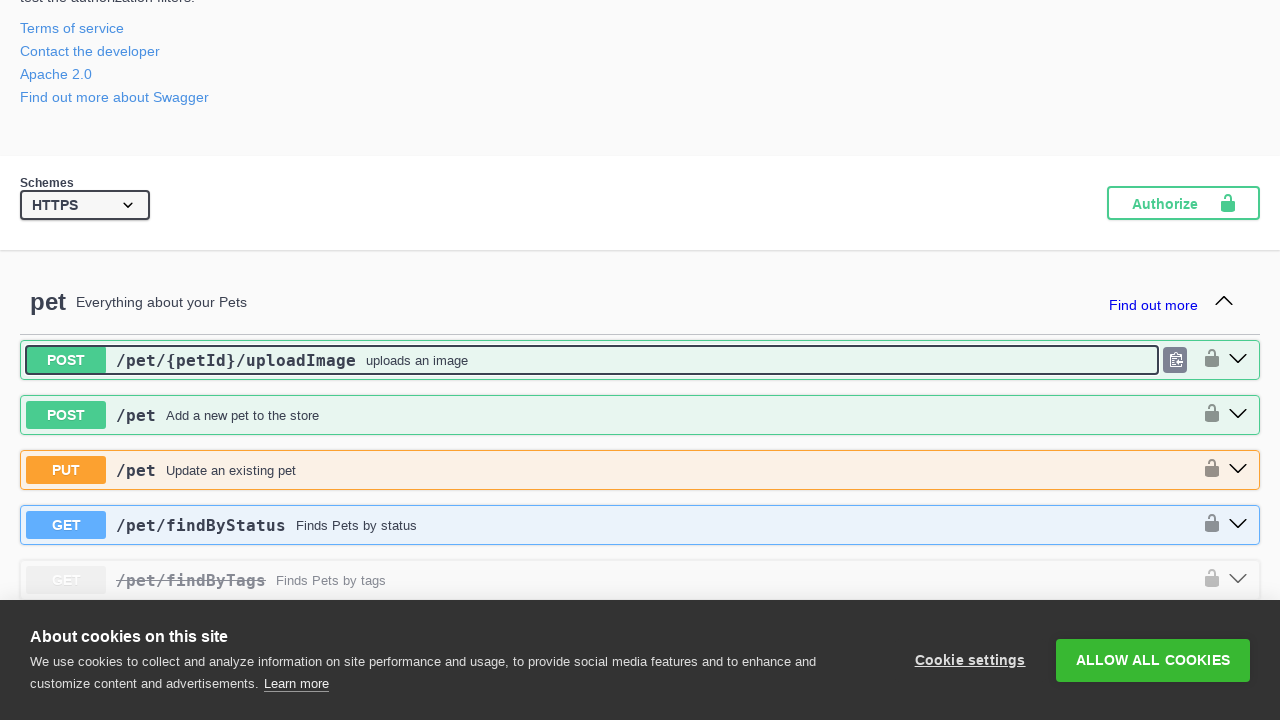

Verified method block 3 is collapsed (no is-open class)
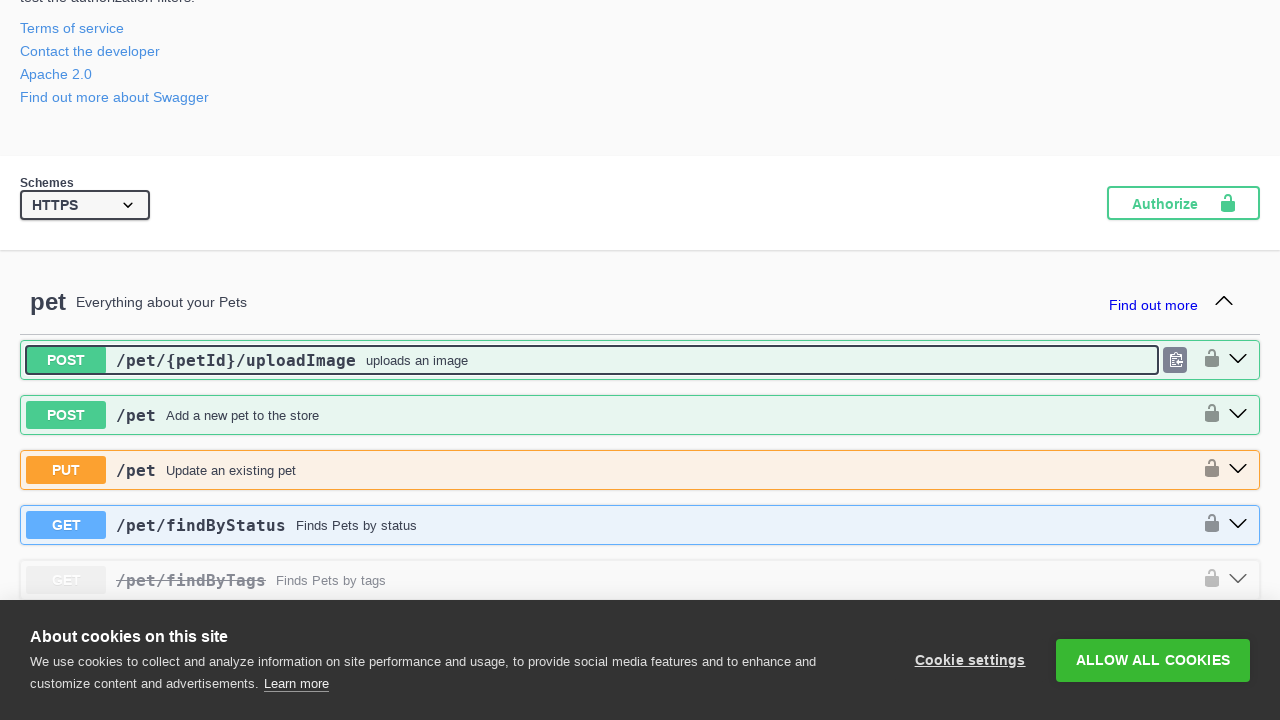

Verified method block 5 is collapsed (no is-open class)
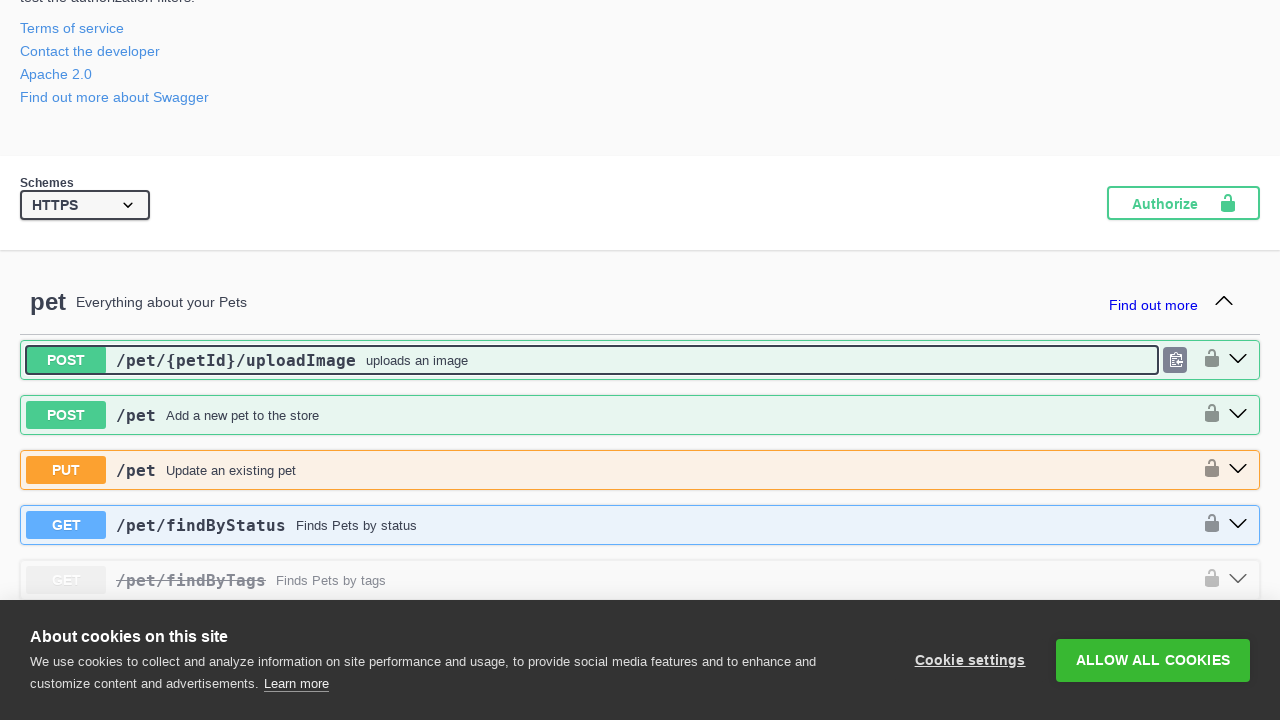

Verified method block 6 is collapsed (no is-open class)
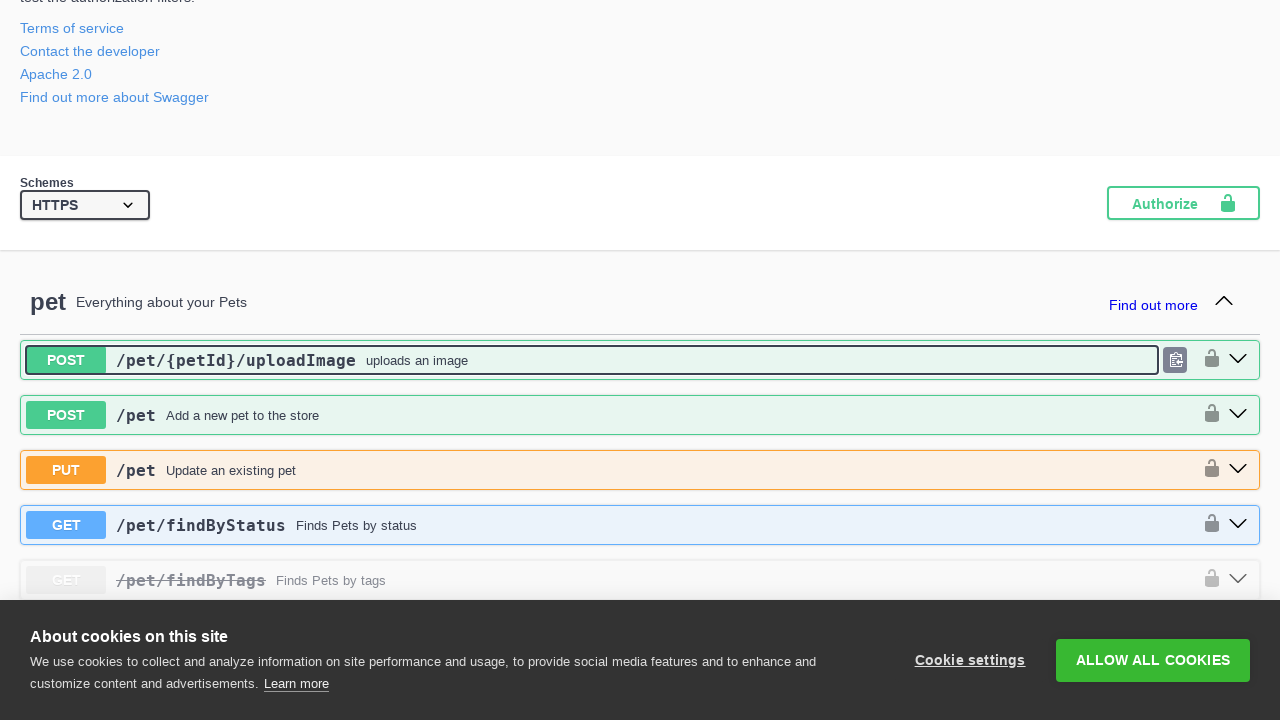

Verified method block 7 is collapsed (no is-open class)
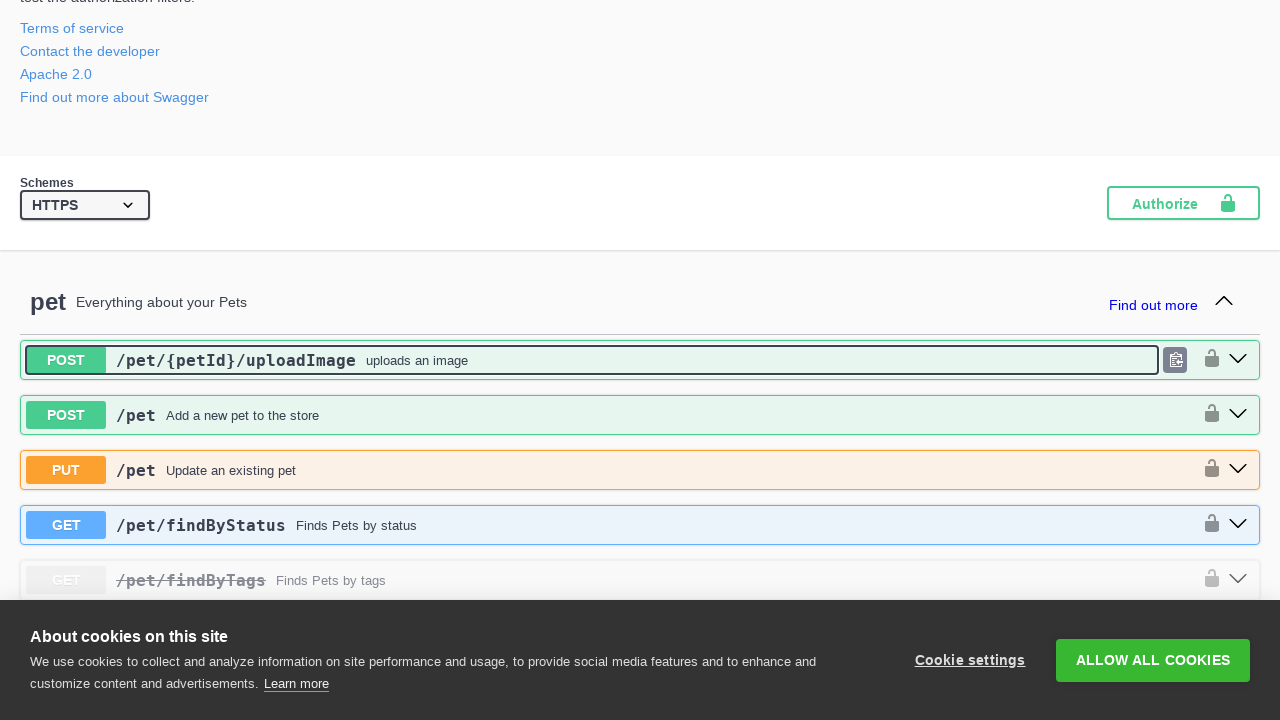

Verified method block 8 is collapsed (no is-open class)
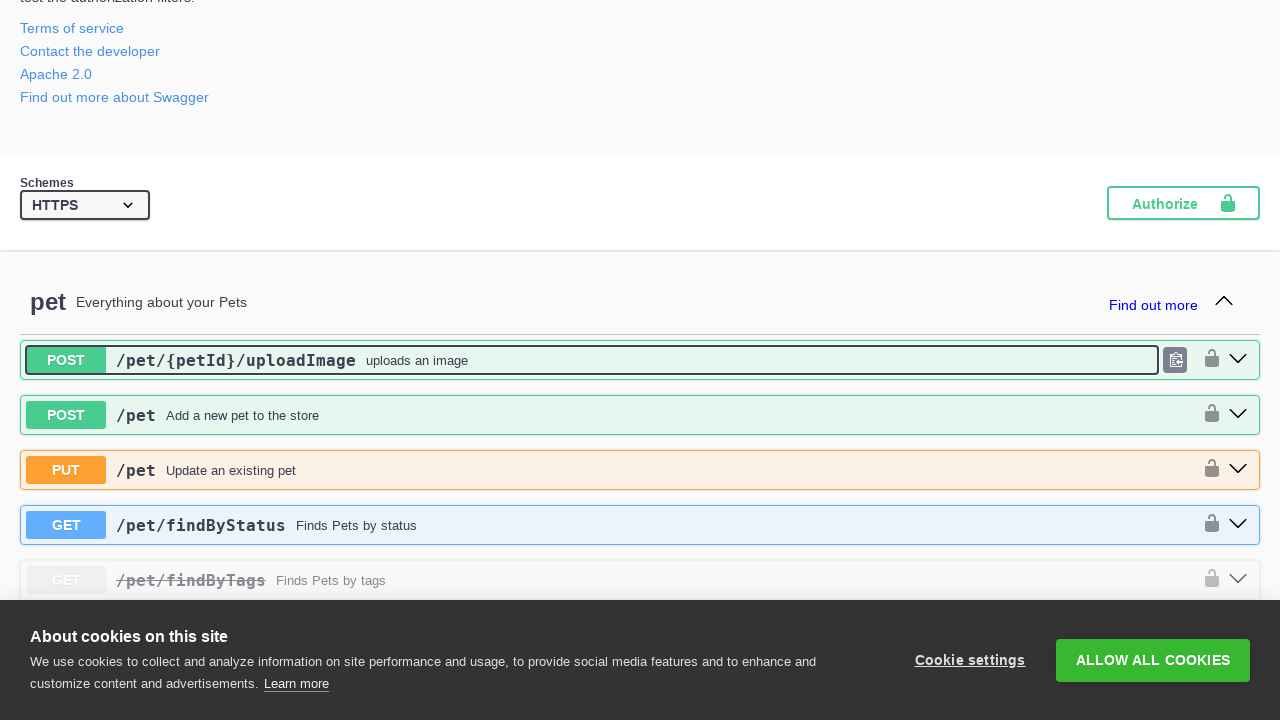

Verified method block 9 is collapsed (no is-open class)
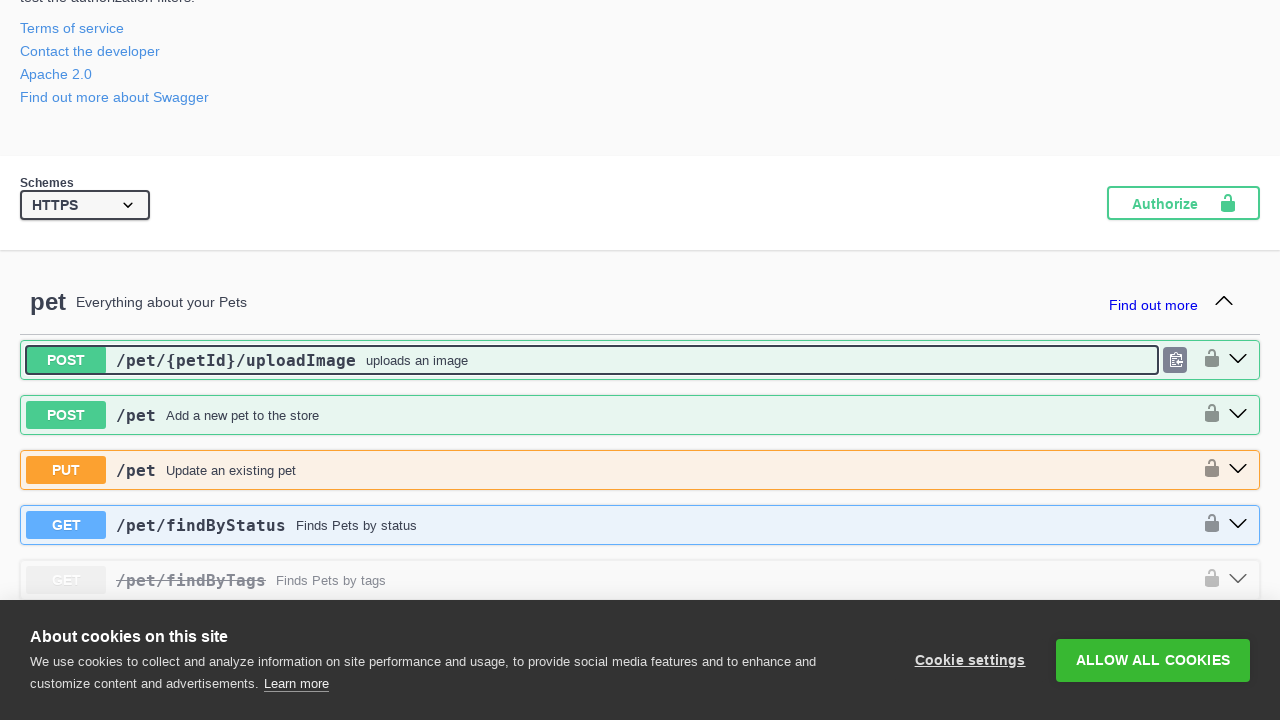

Verified method block 10 is collapsed (no is-open class)
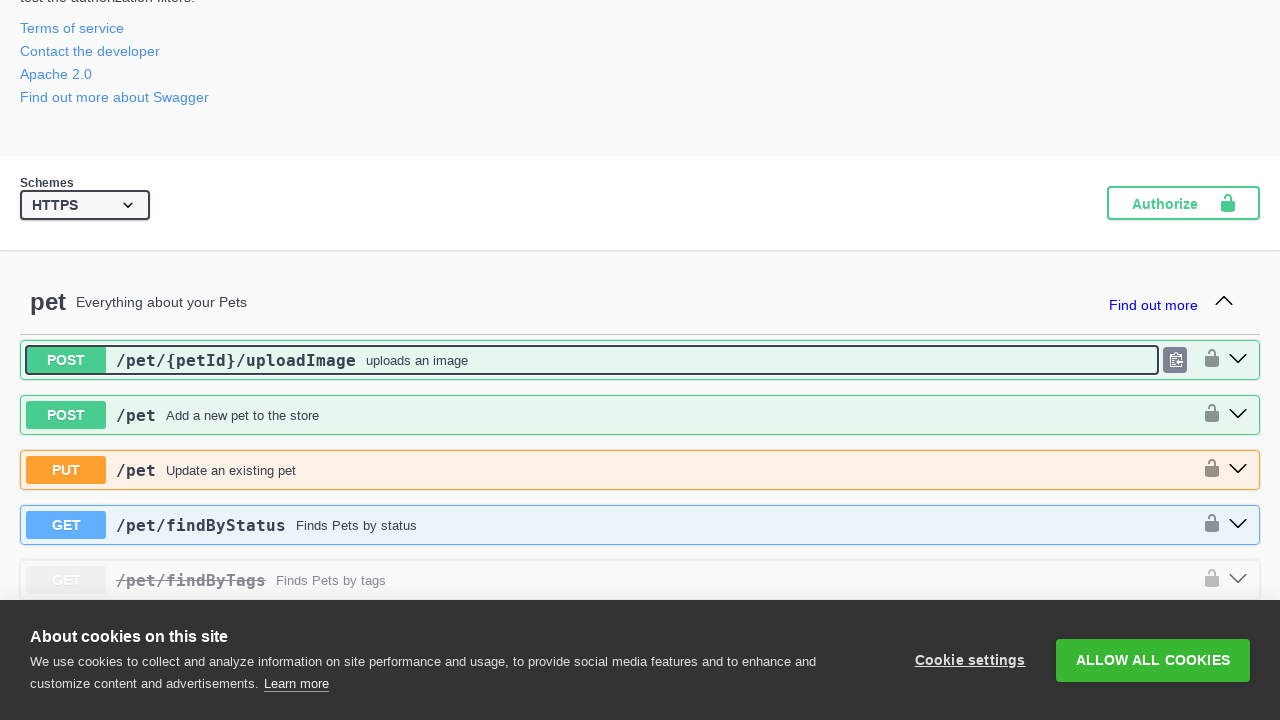

Verified method block 11 is collapsed (no is-open class)
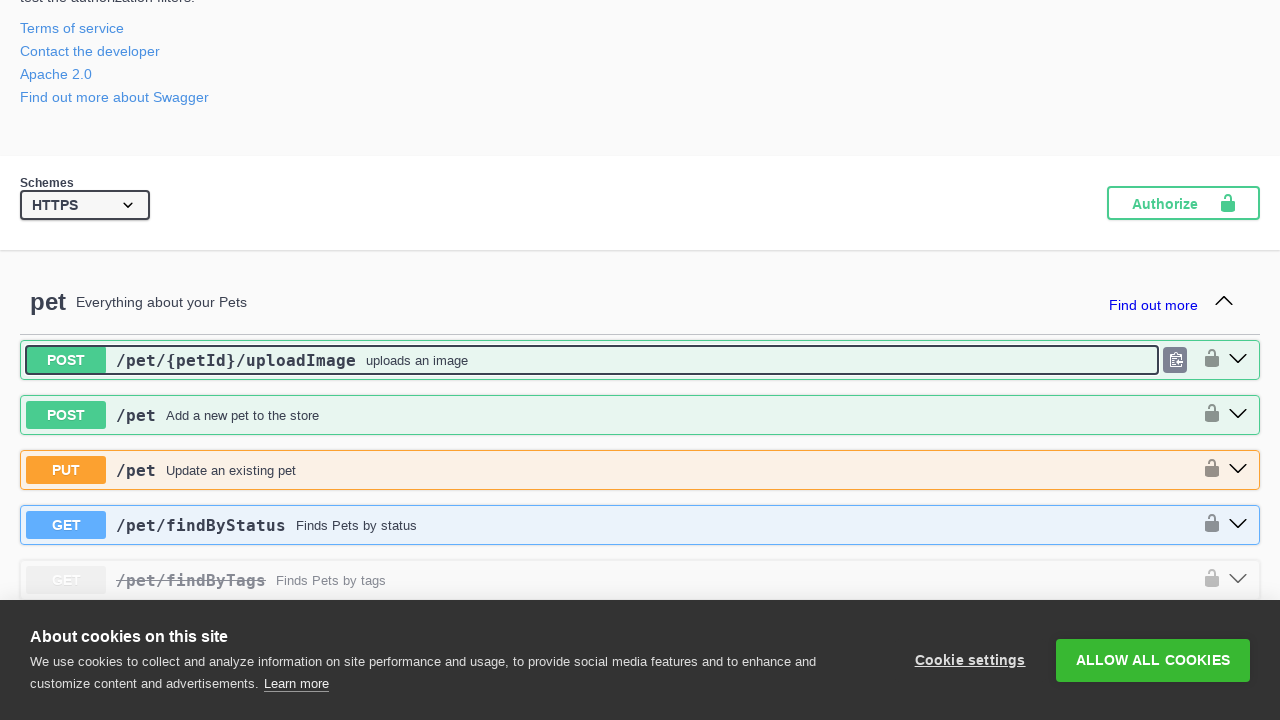

Verified method block 12 is collapsed (no is-open class)
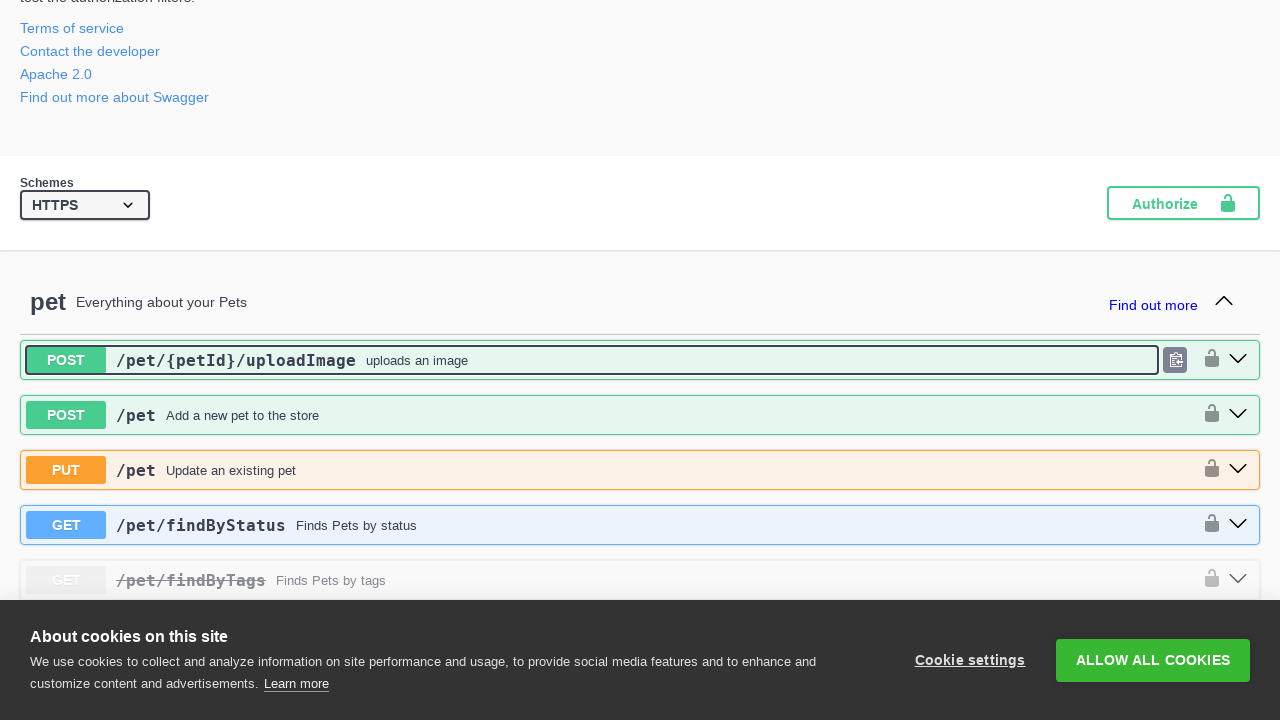

Verified method block 13 is collapsed (no is-open class)
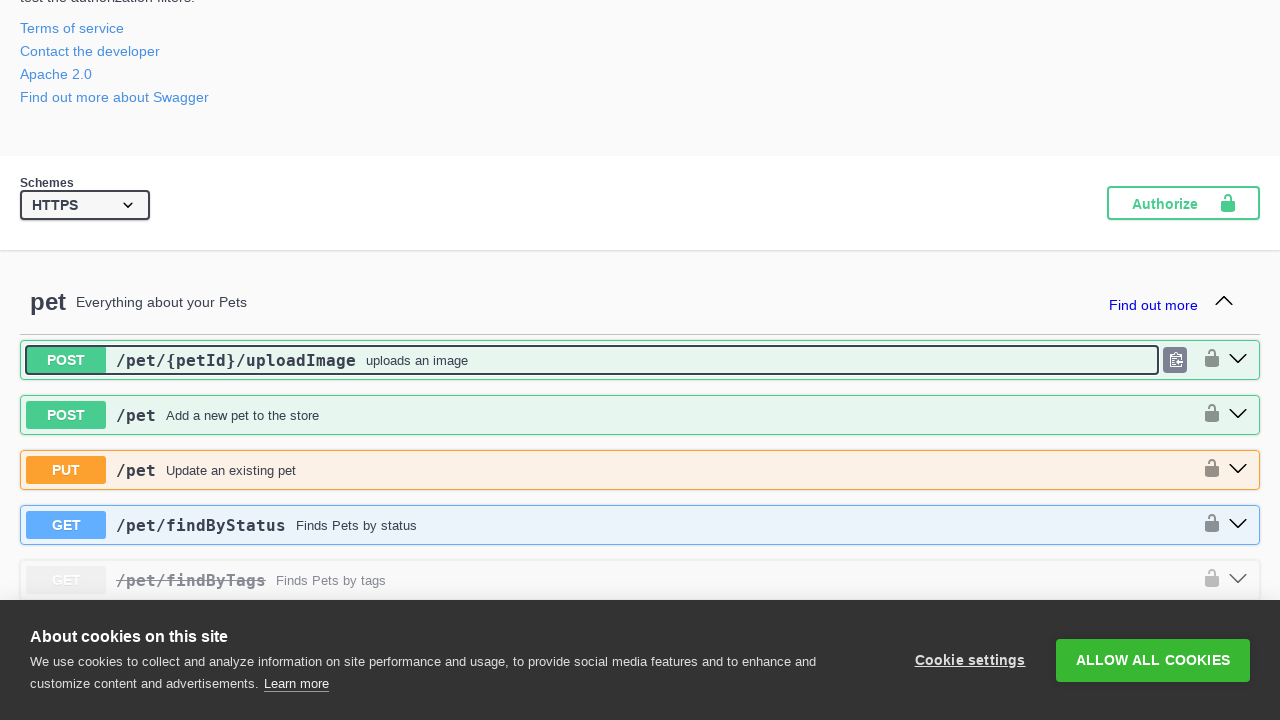

Verified method block 14 is collapsed (no is-open class)
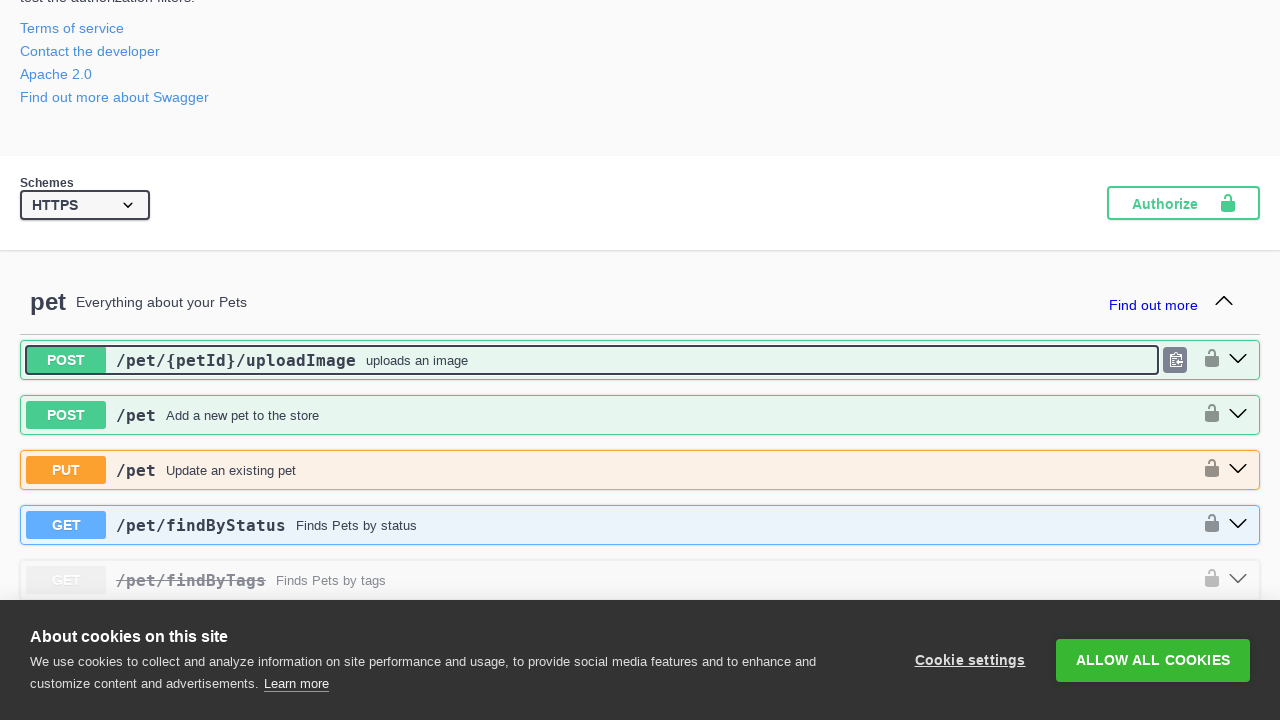

Verified method block 15 is collapsed (no is-open class)
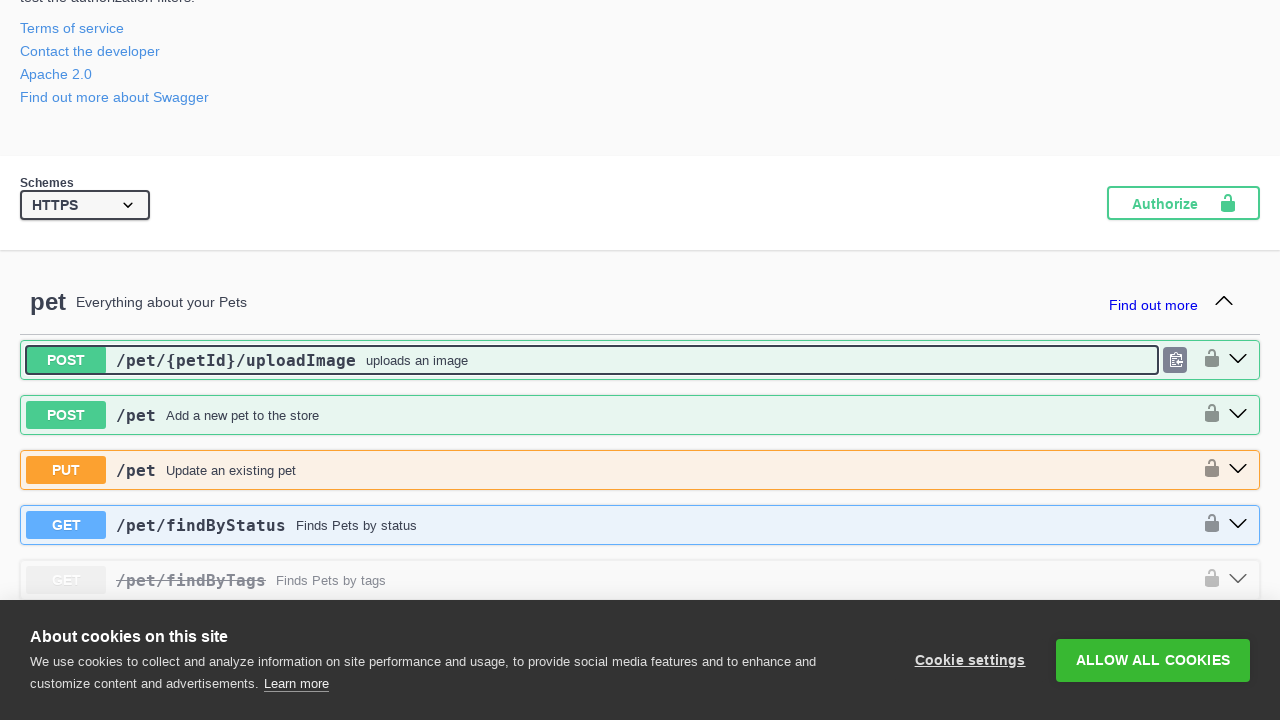

Verified method block 16 is collapsed (no is-open class)
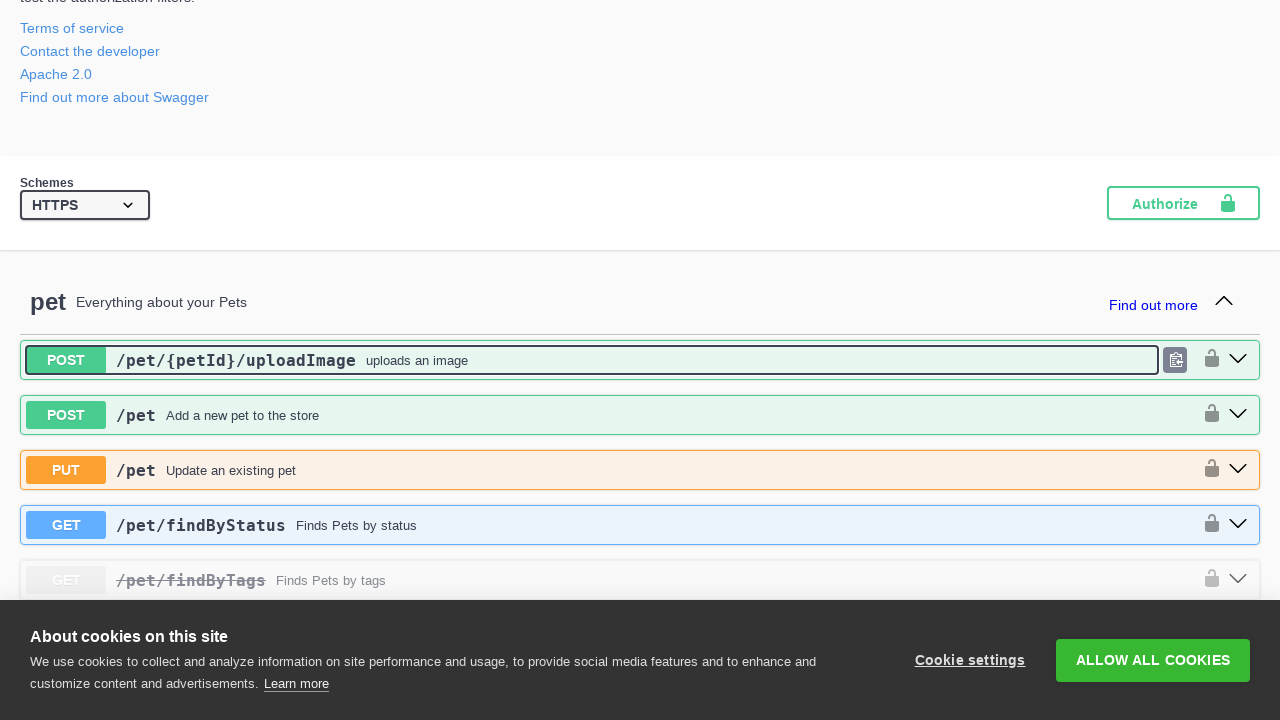

Verified method block 17 is collapsed (no is-open class)
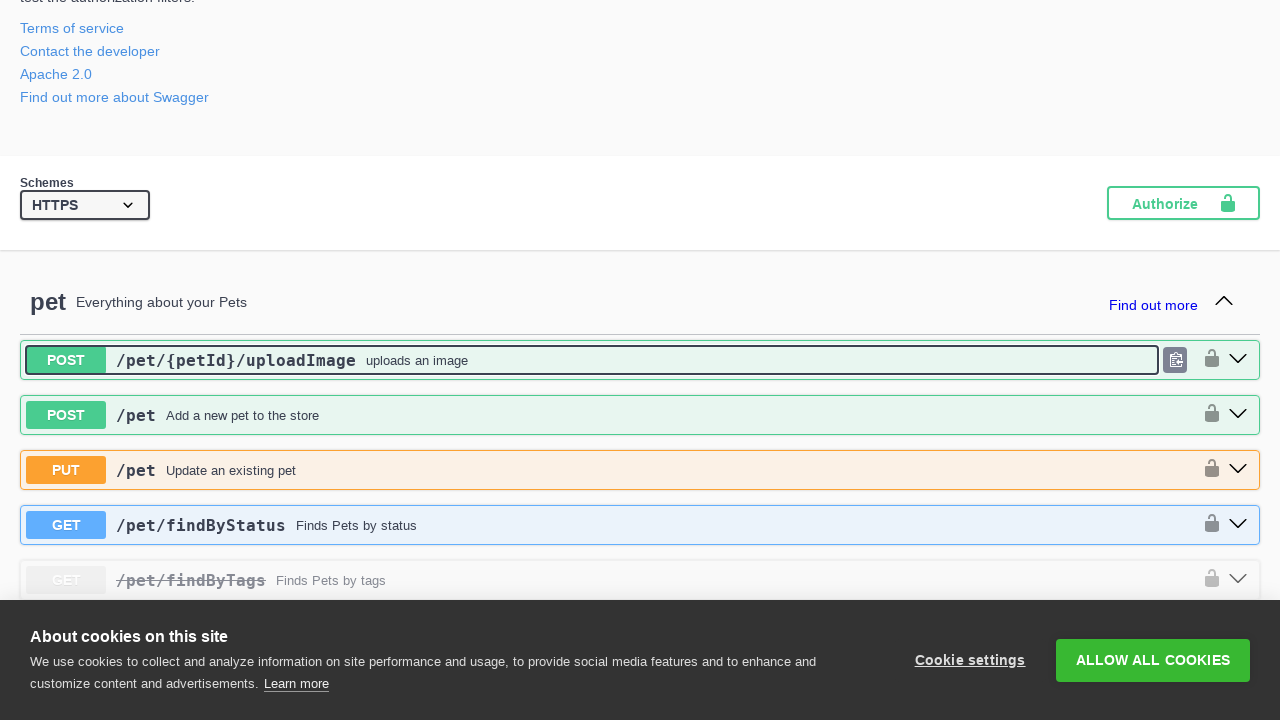

Verified method block 18 is collapsed (no is-open class)
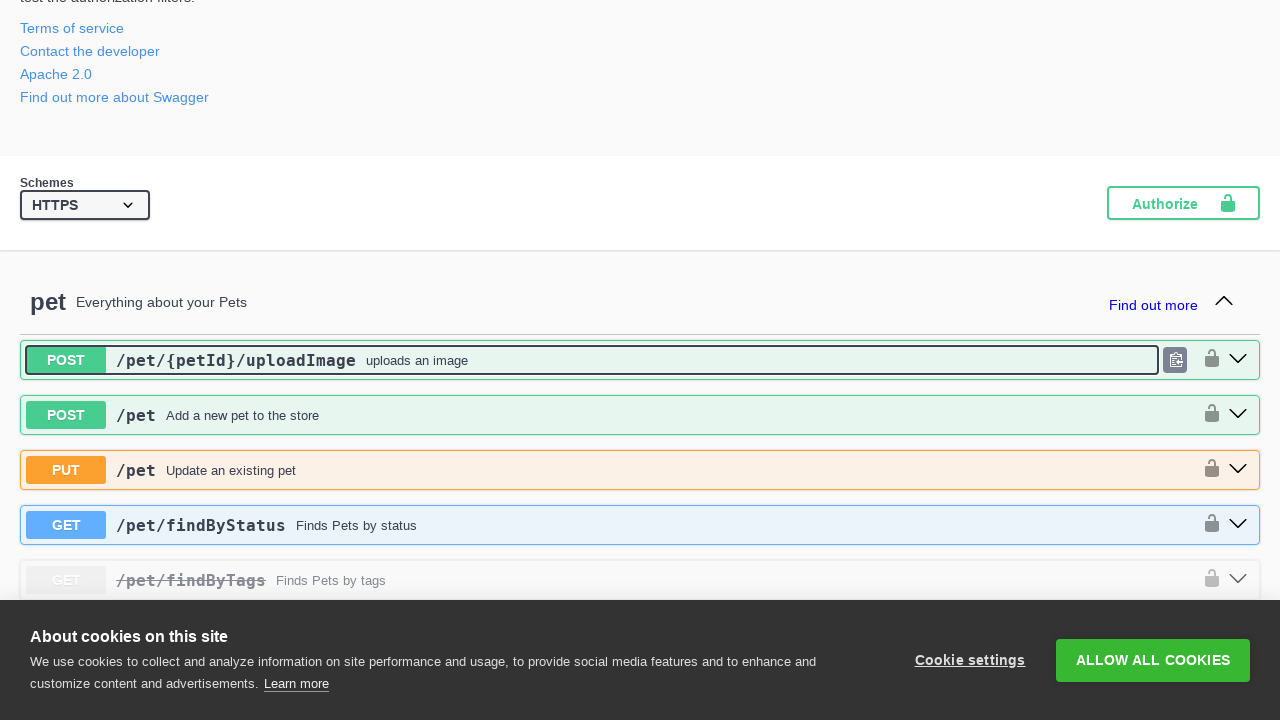

Verified method block 19 is collapsed (no is-open class)
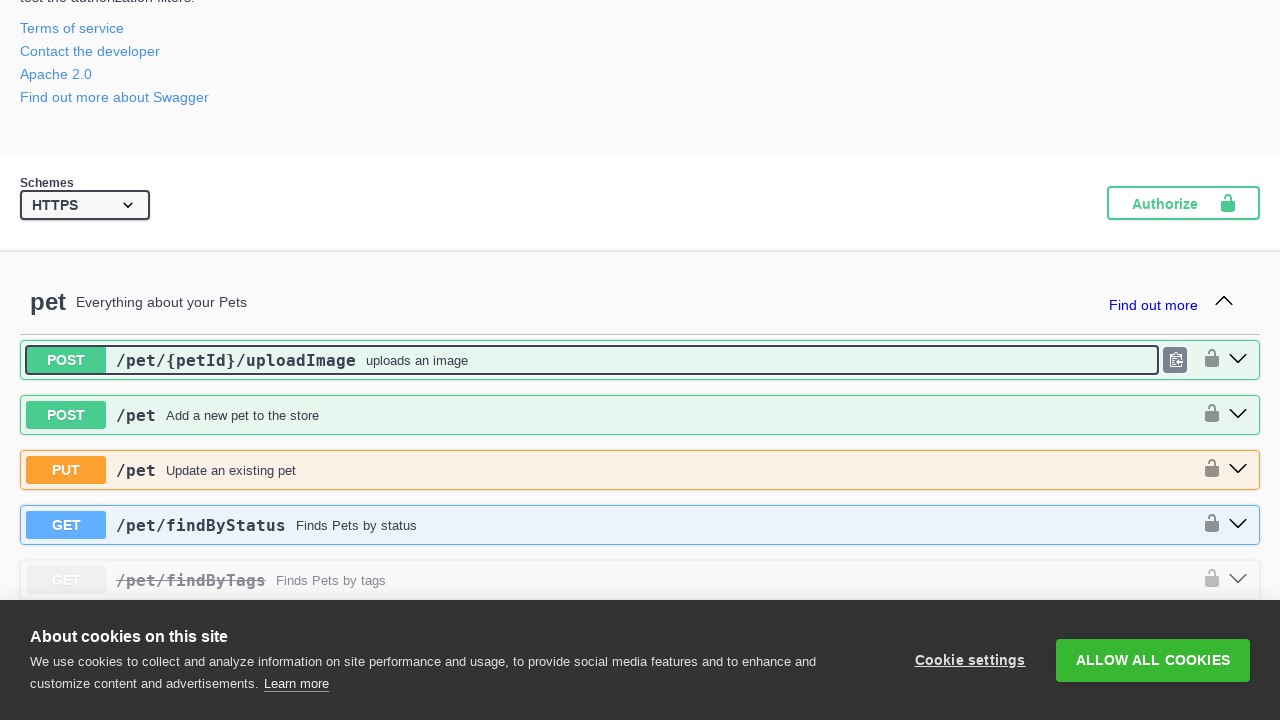

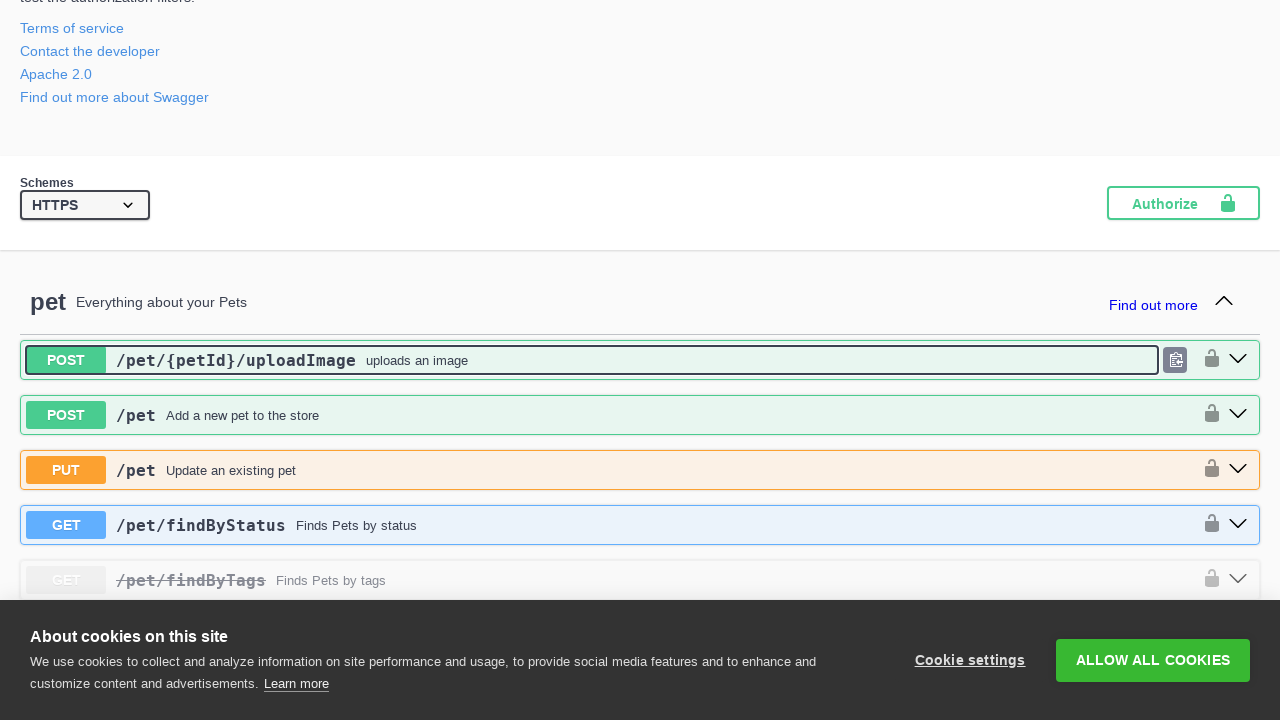